Navigates to a GitHub profile page and refreshes it multiple times

Starting URL: https://github.com/udiram

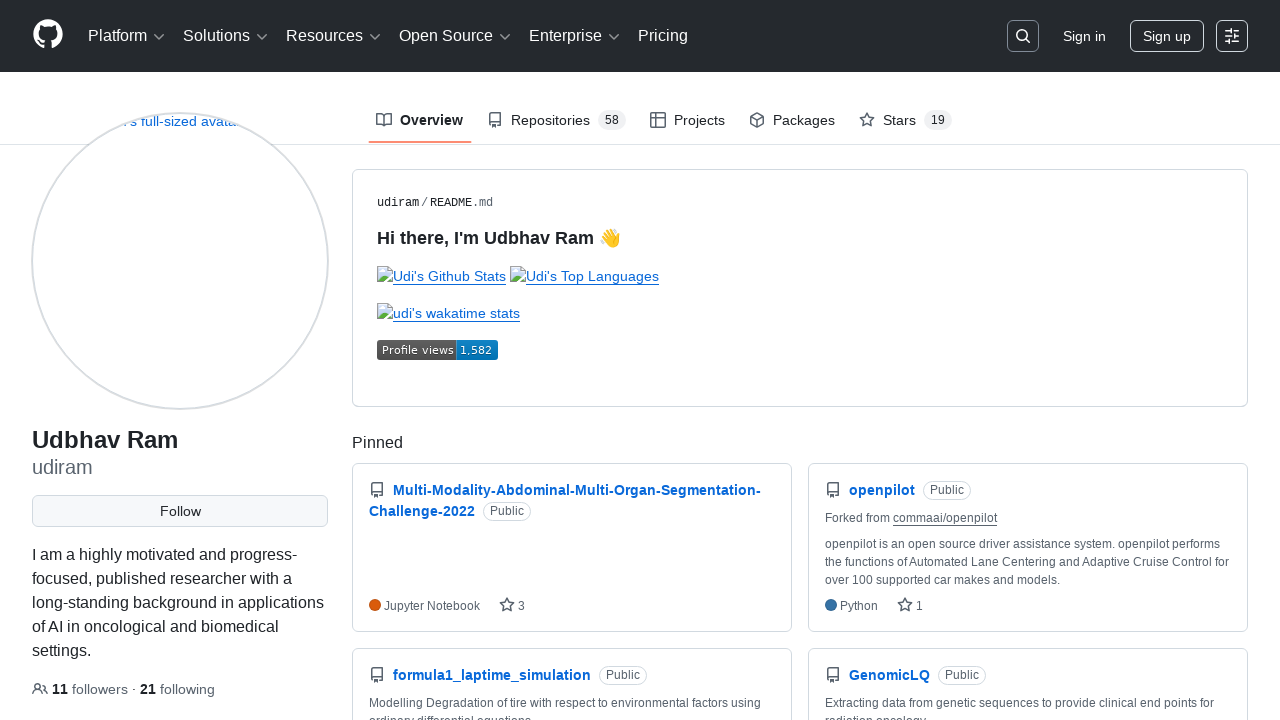

Navigated to GitHub profile page at https://github.com/udiram
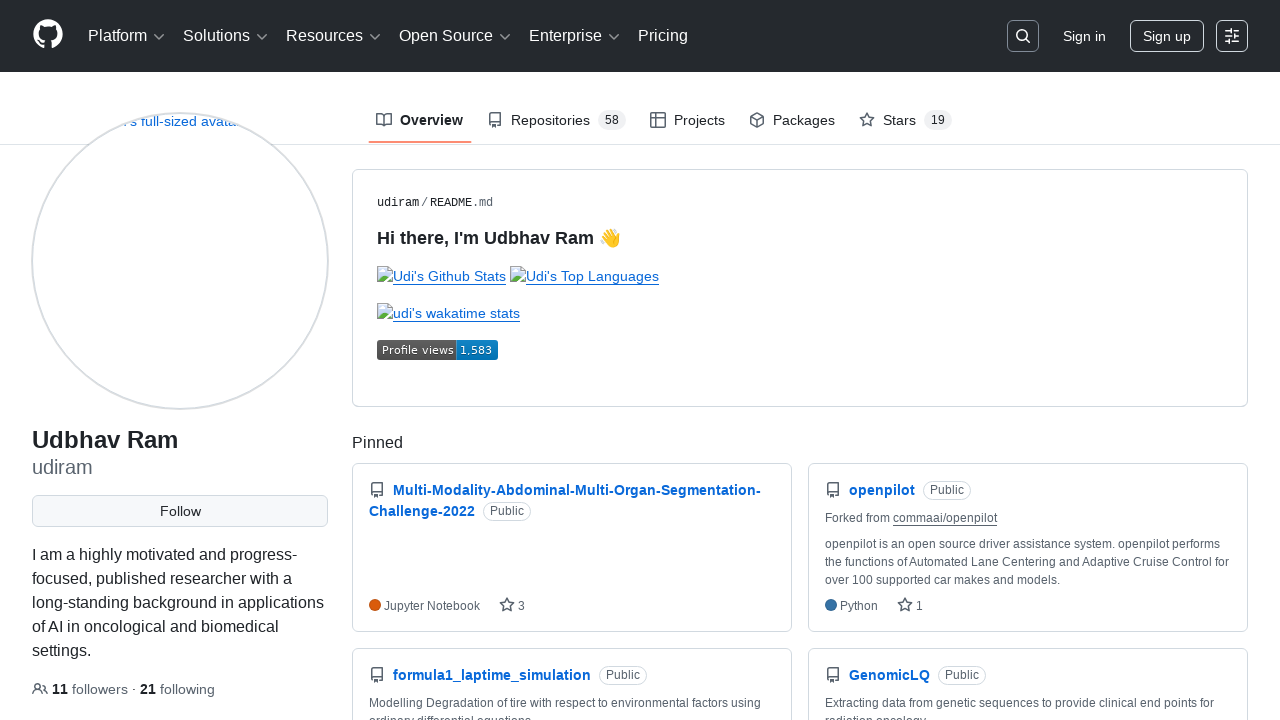

Refreshed GitHub profile page (iteration 1/100)
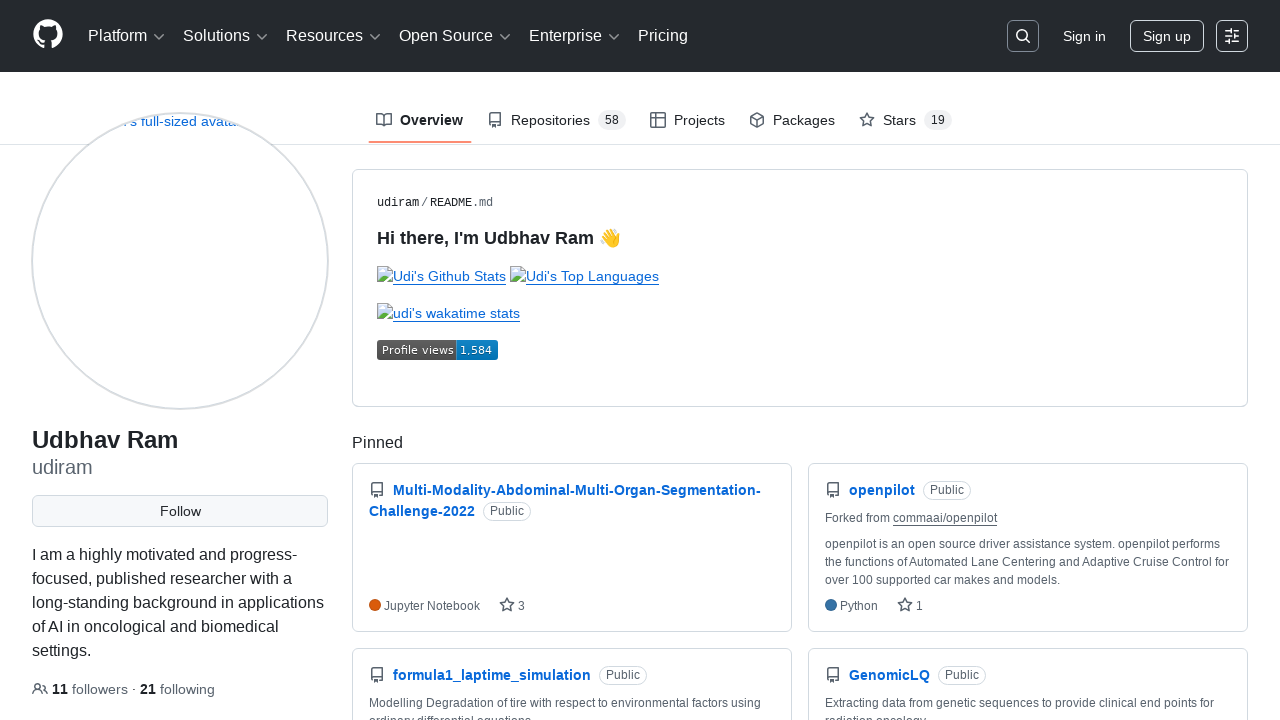

Refreshed GitHub profile page (iteration 2/100)
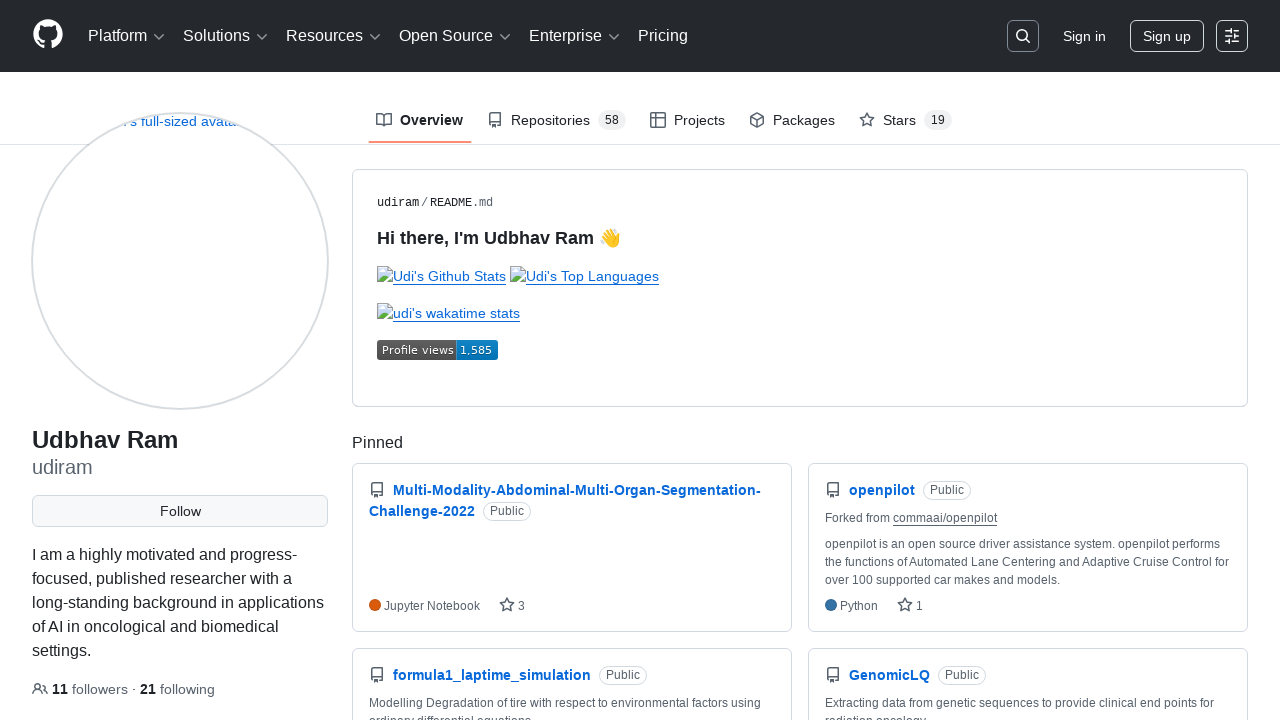

Refreshed GitHub profile page (iteration 3/100)
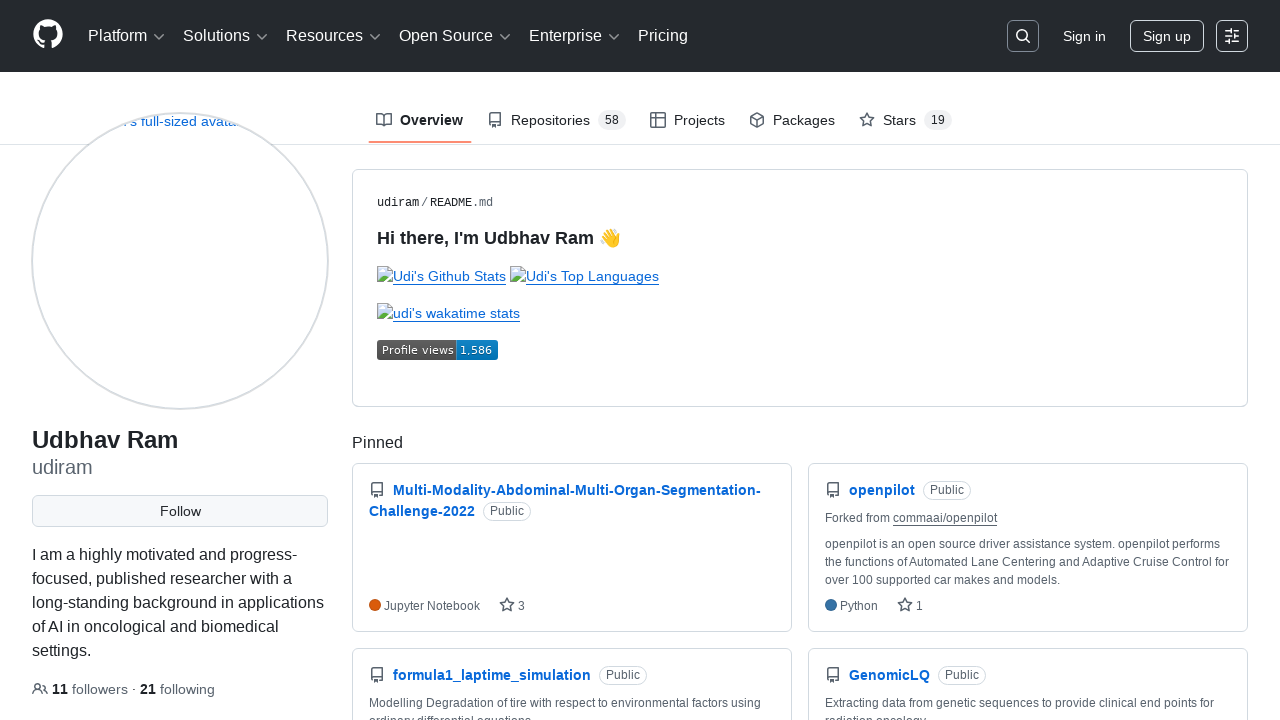

Refreshed GitHub profile page (iteration 4/100)
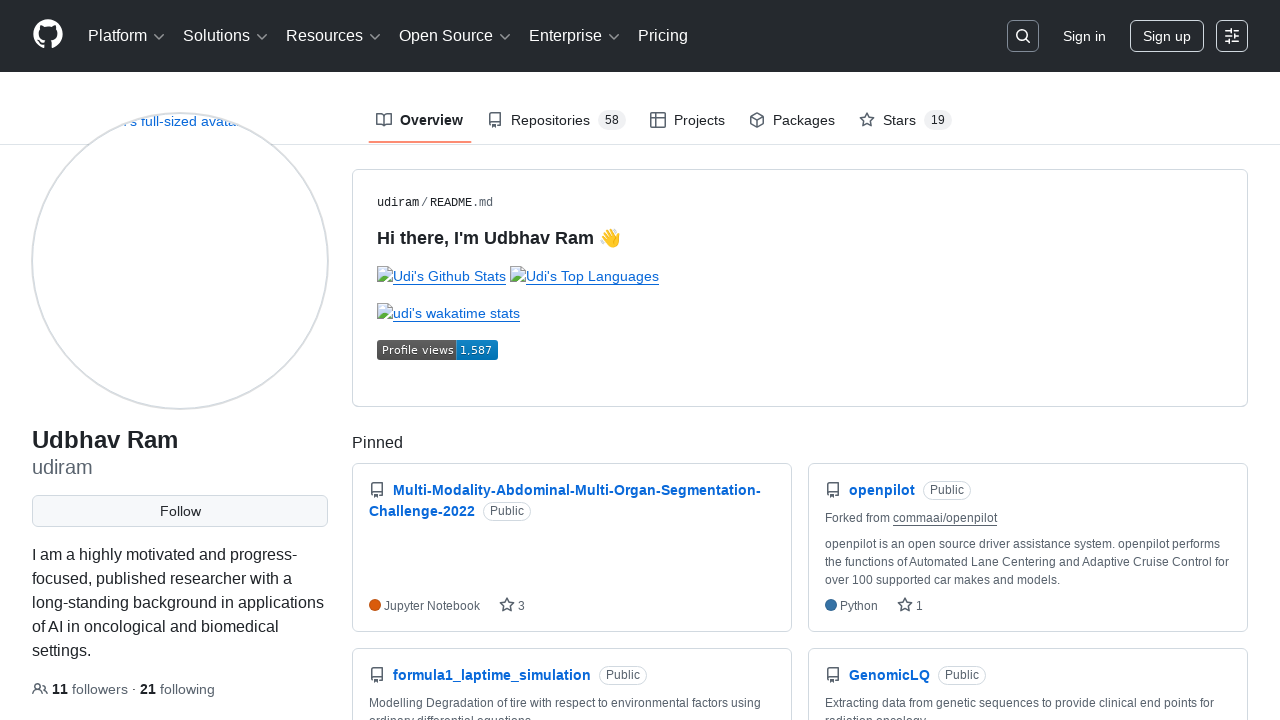

Refreshed GitHub profile page (iteration 5/100)
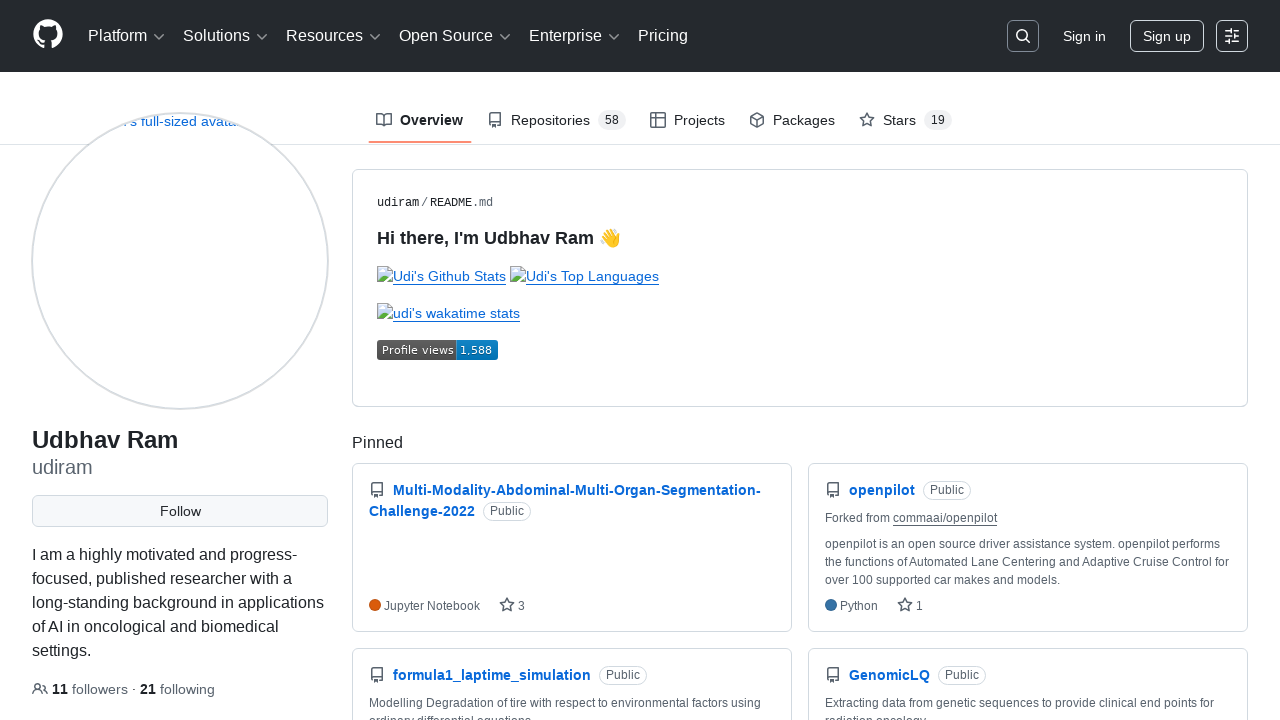

Refreshed GitHub profile page (iteration 6/100)
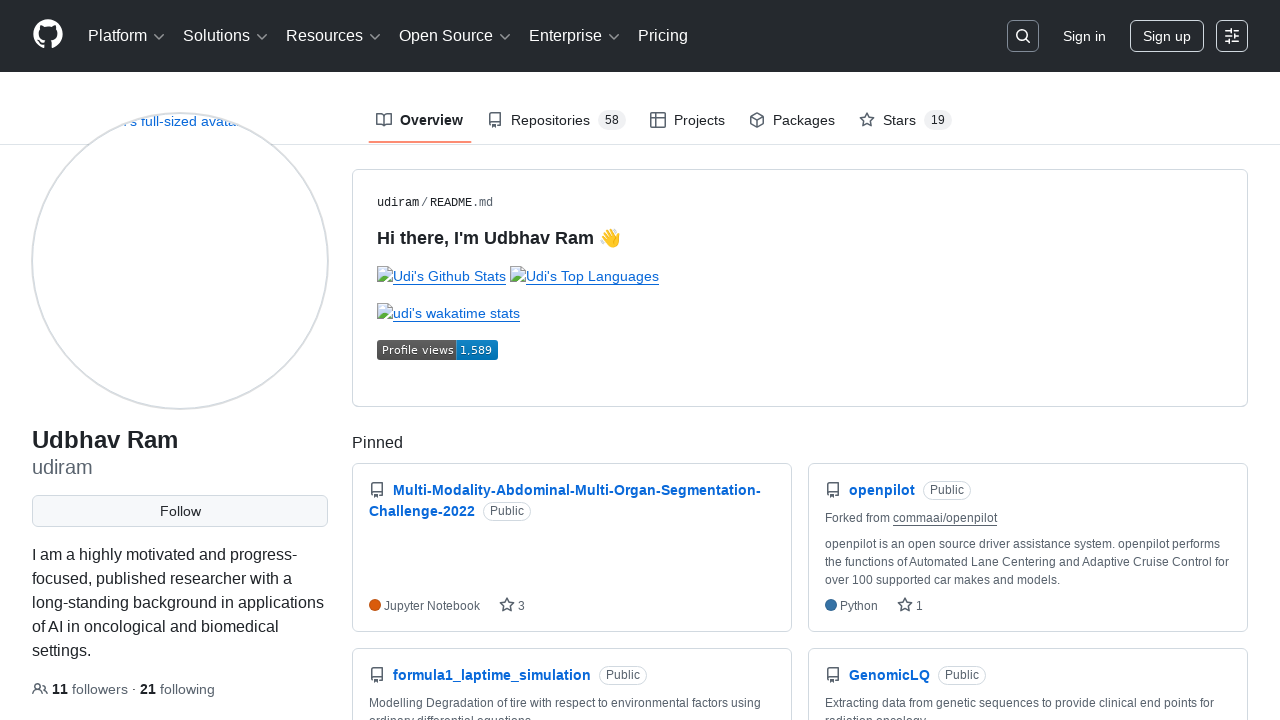

Refreshed GitHub profile page (iteration 7/100)
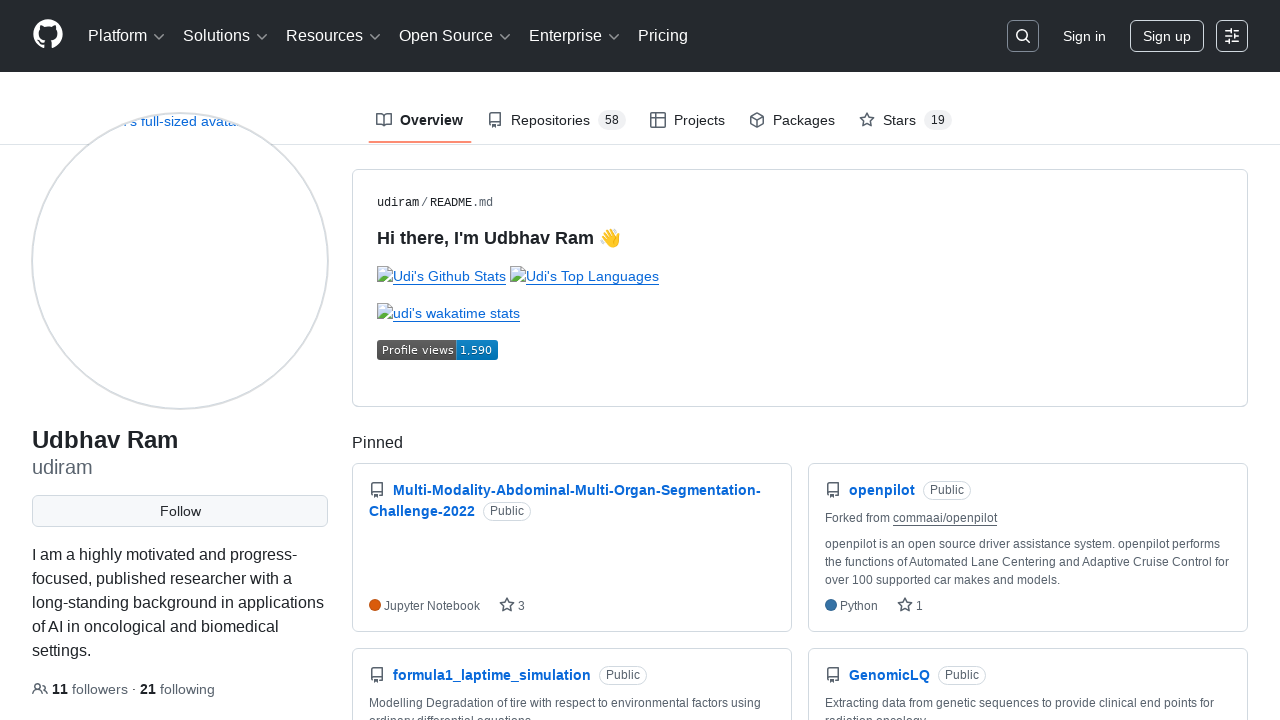

Refreshed GitHub profile page (iteration 8/100)
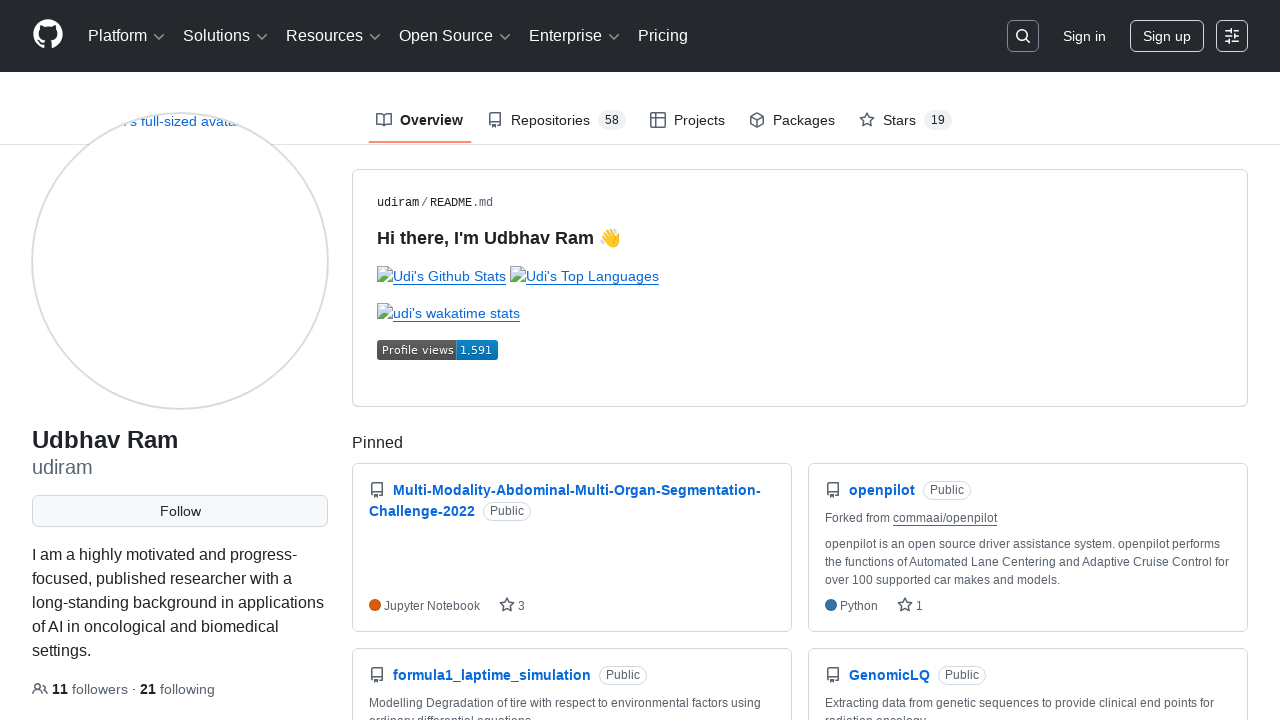

Refreshed GitHub profile page (iteration 9/100)
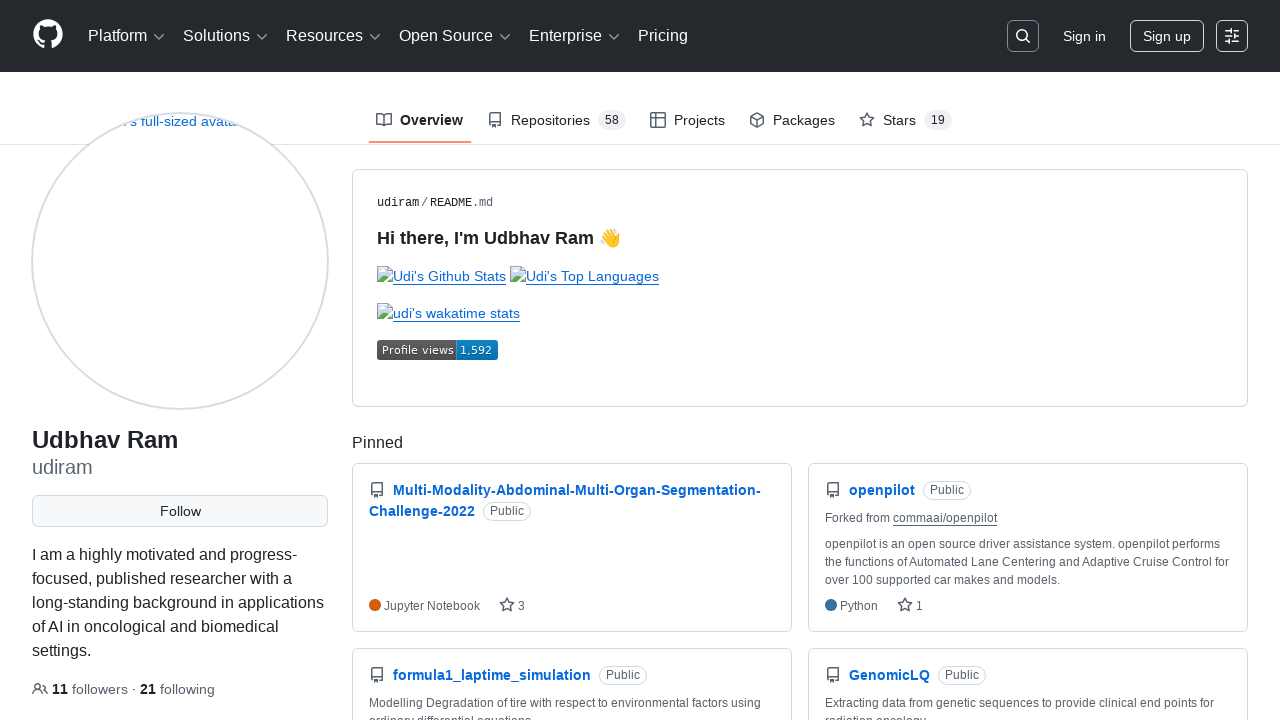

Refreshed GitHub profile page (iteration 10/100)
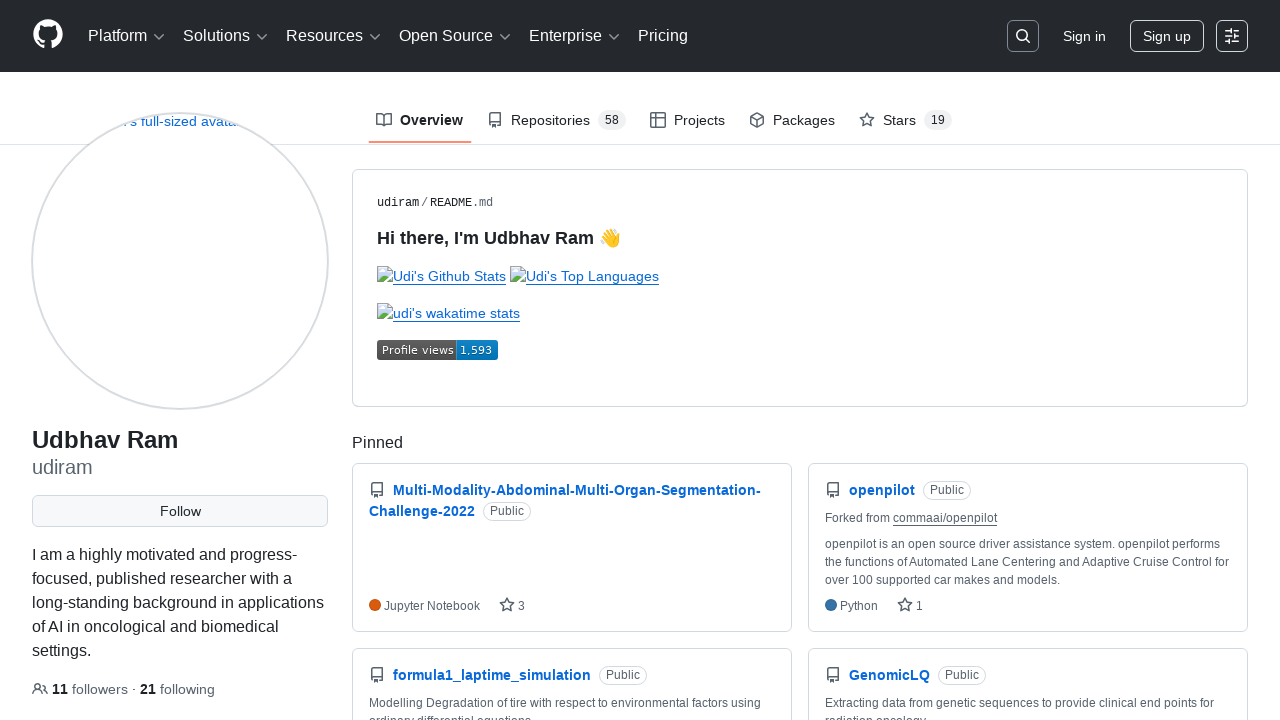

Refreshed GitHub profile page (iteration 11/100)
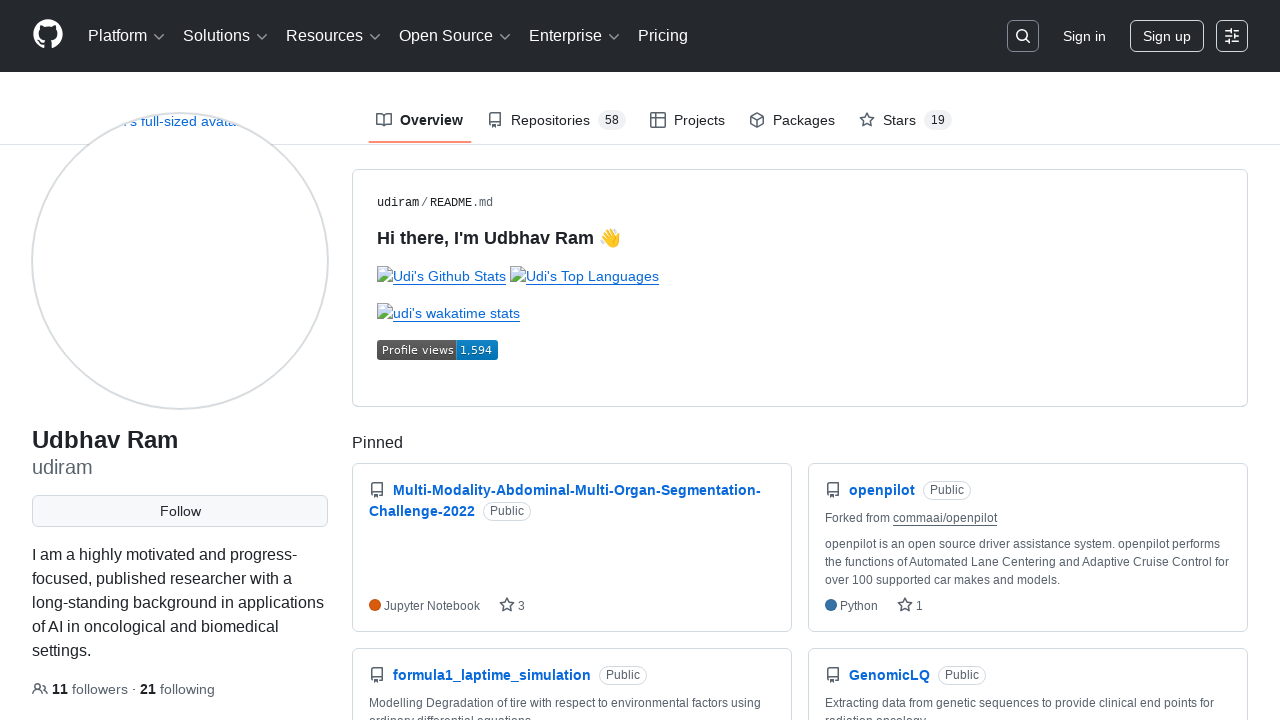

Refreshed GitHub profile page (iteration 12/100)
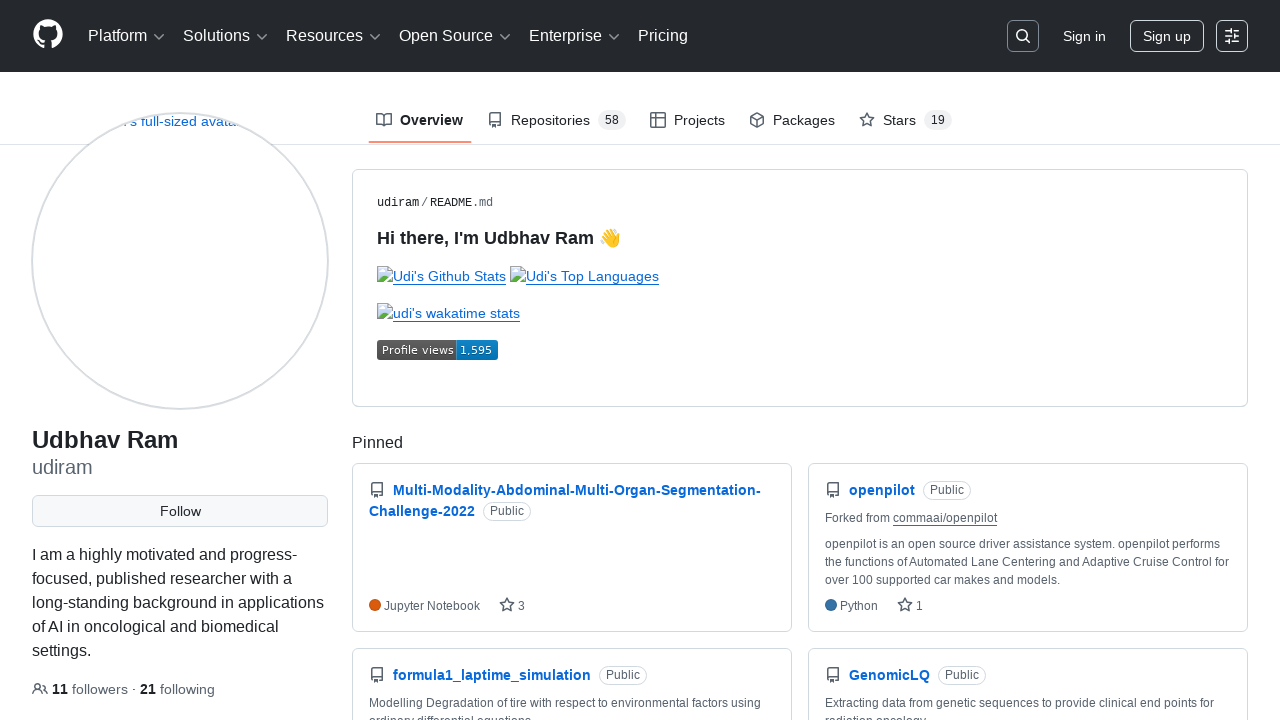

Refreshed GitHub profile page (iteration 13/100)
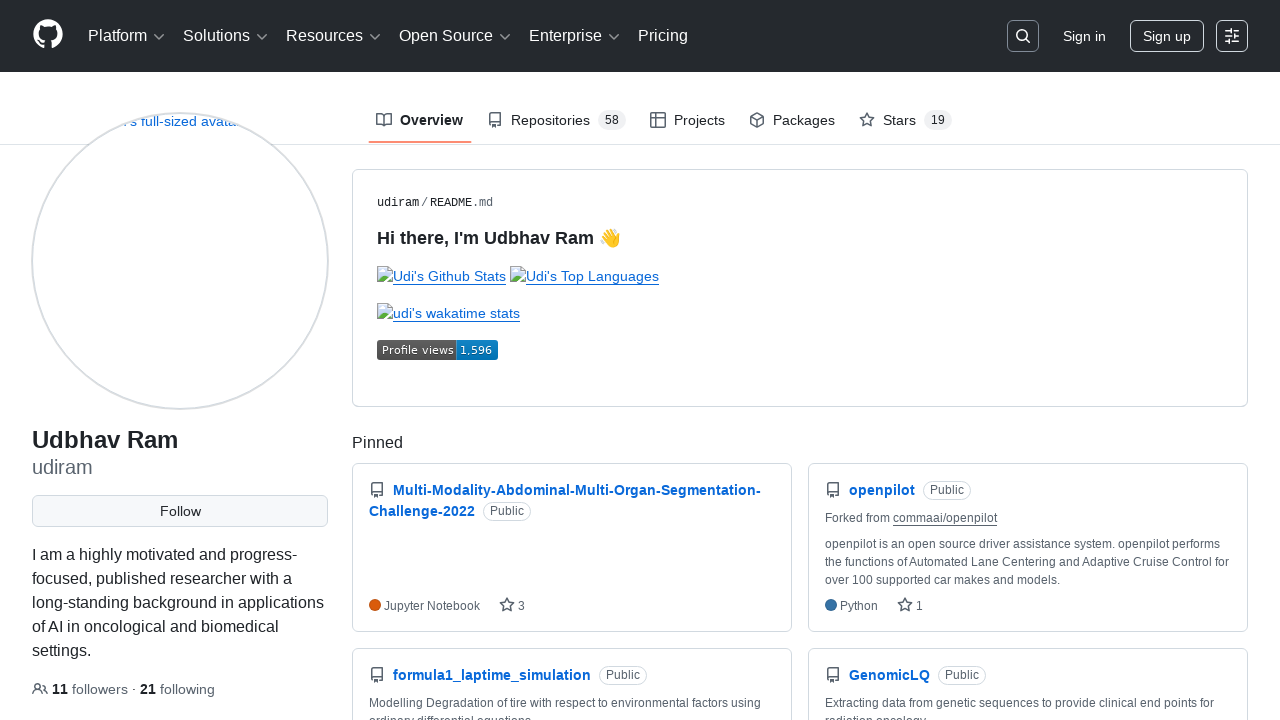

Refreshed GitHub profile page (iteration 14/100)
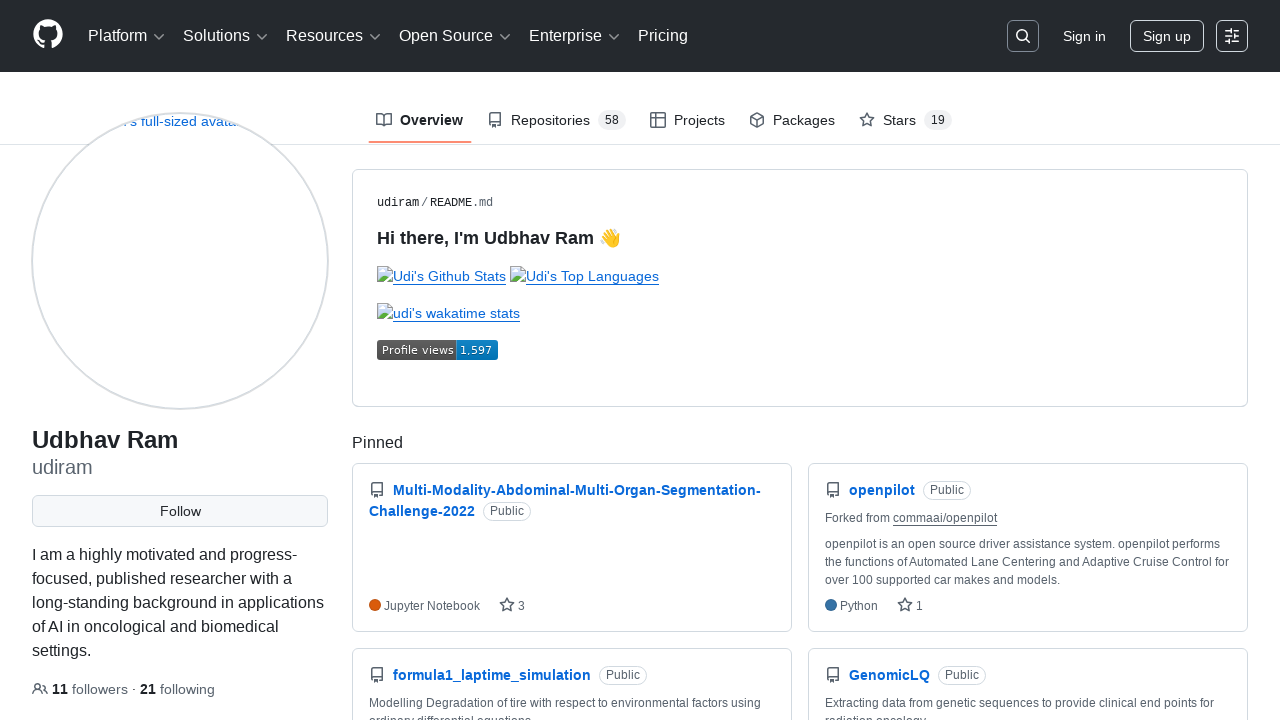

Refreshed GitHub profile page (iteration 15/100)
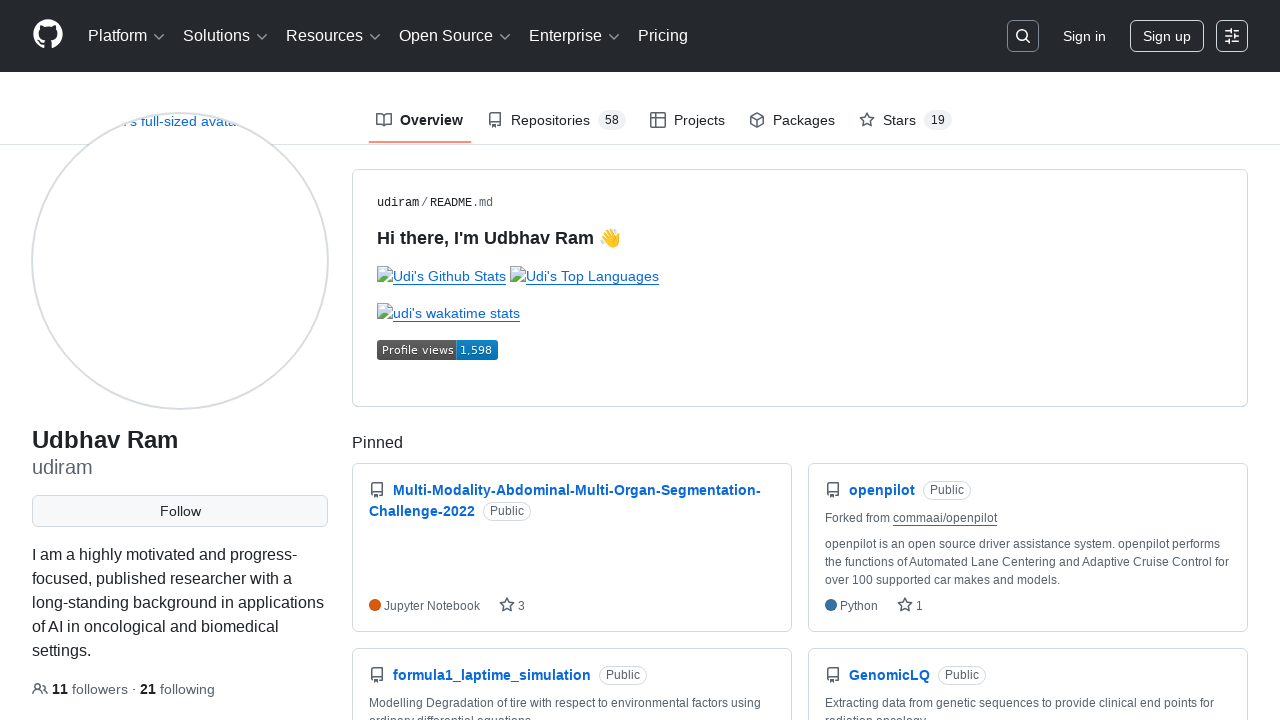

Refreshed GitHub profile page (iteration 16/100)
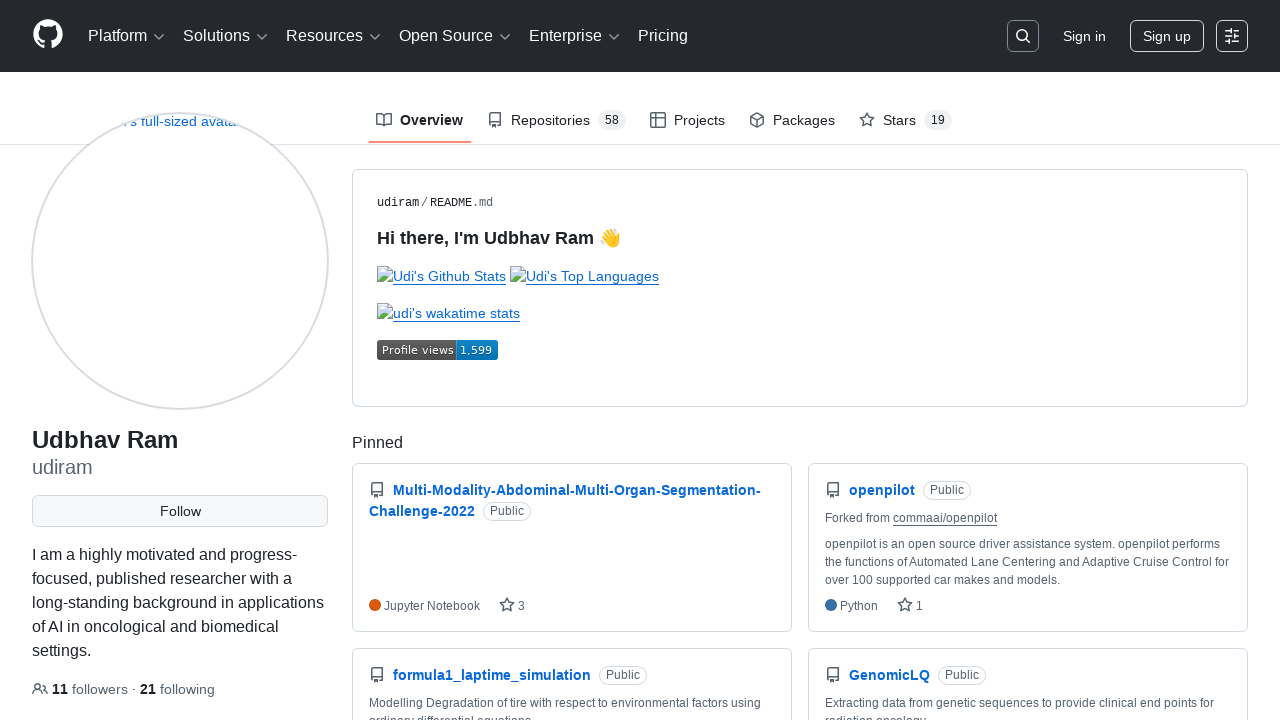

Refreshed GitHub profile page (iteration 17/100)
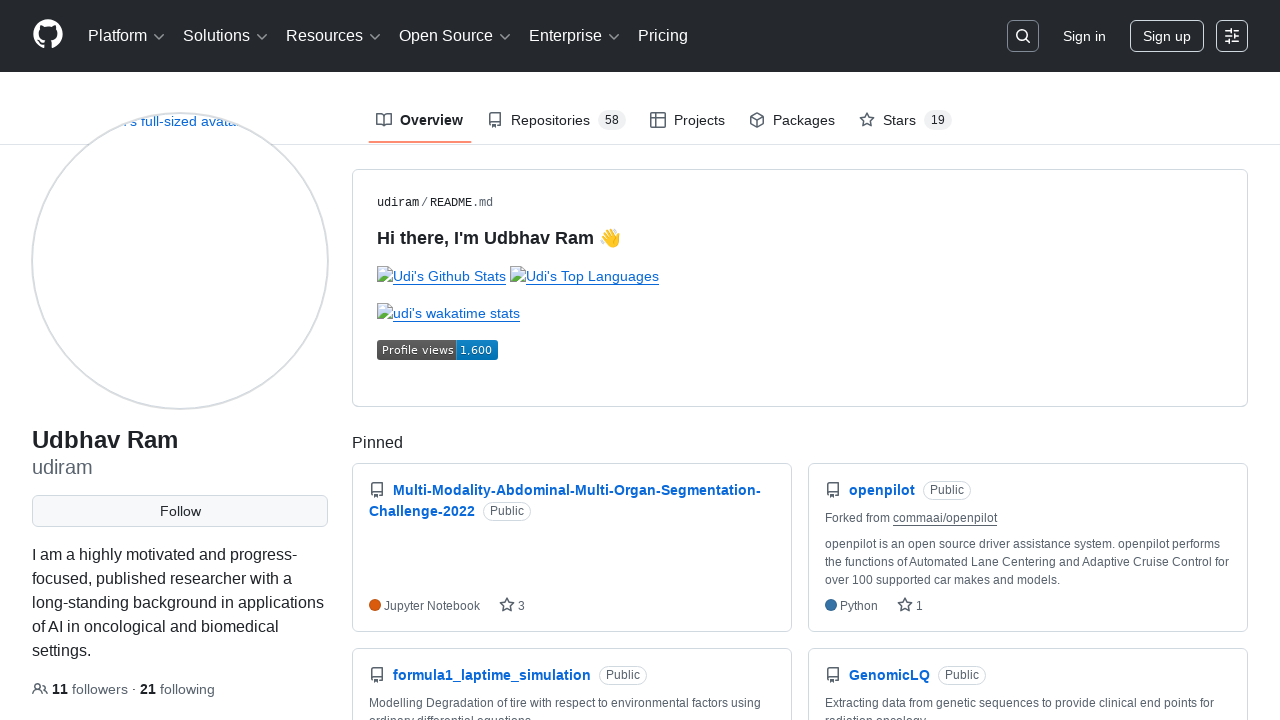

Refreshed GitHub profile page (iteration 18/100)
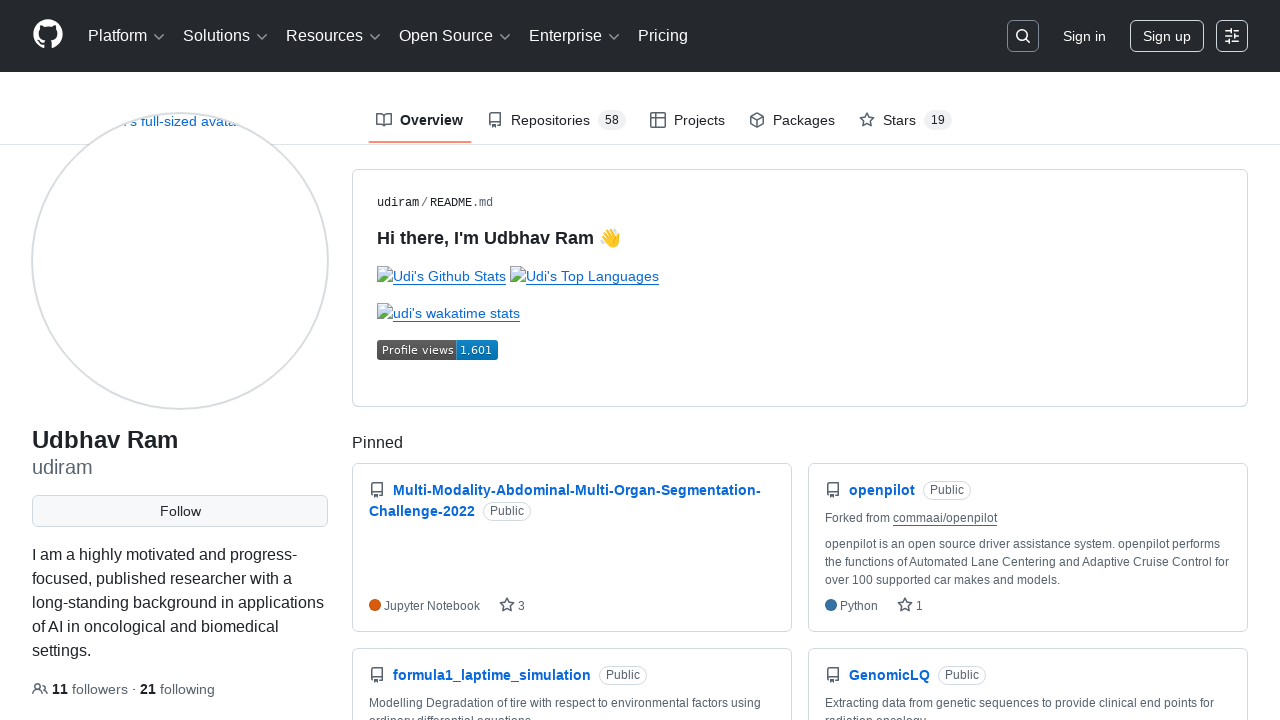

Refreshed GitHub profile page (iteration 19/100)
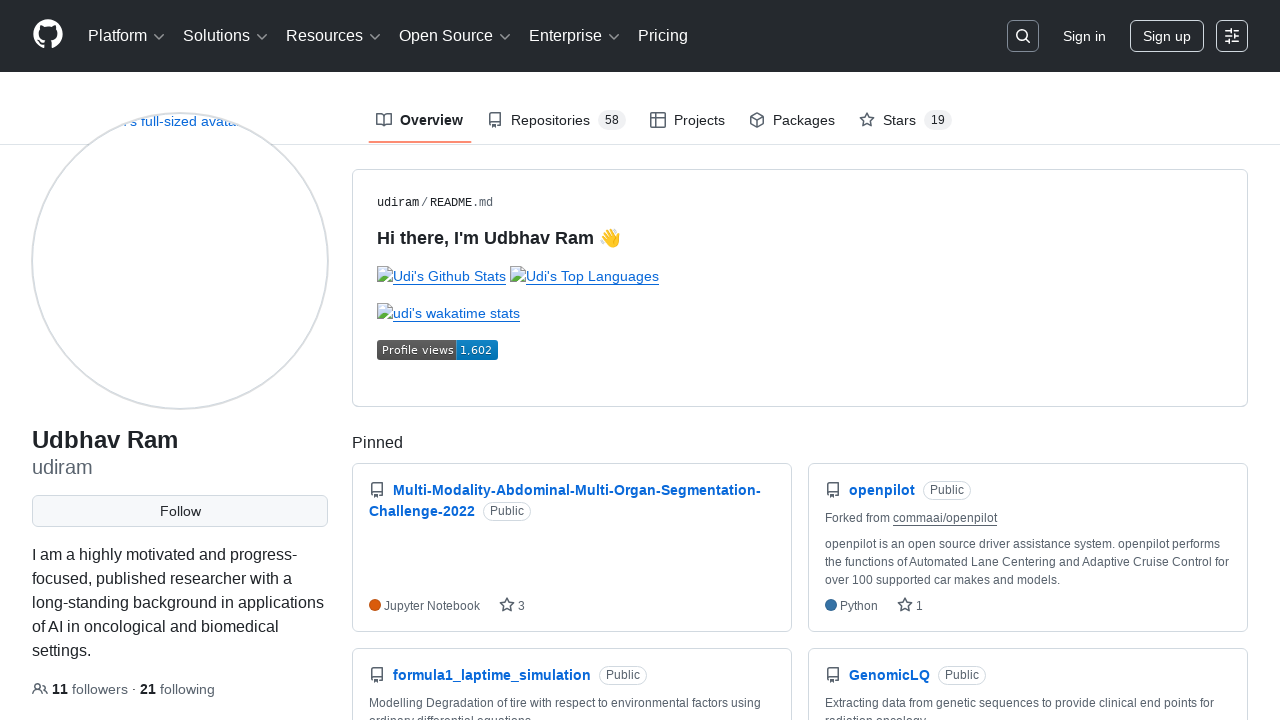

Refreshed GitHub profile page (iteration 20/100)
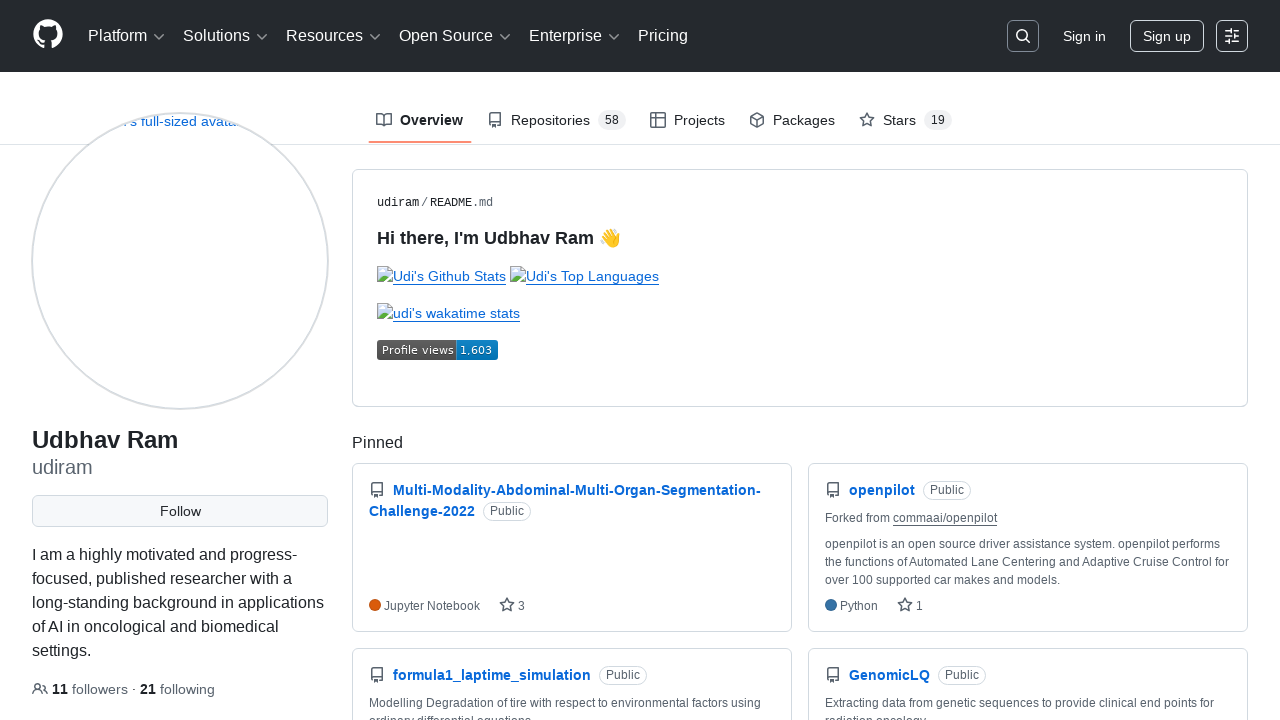

Refreshed GitHub profile page (iteration 21/100)
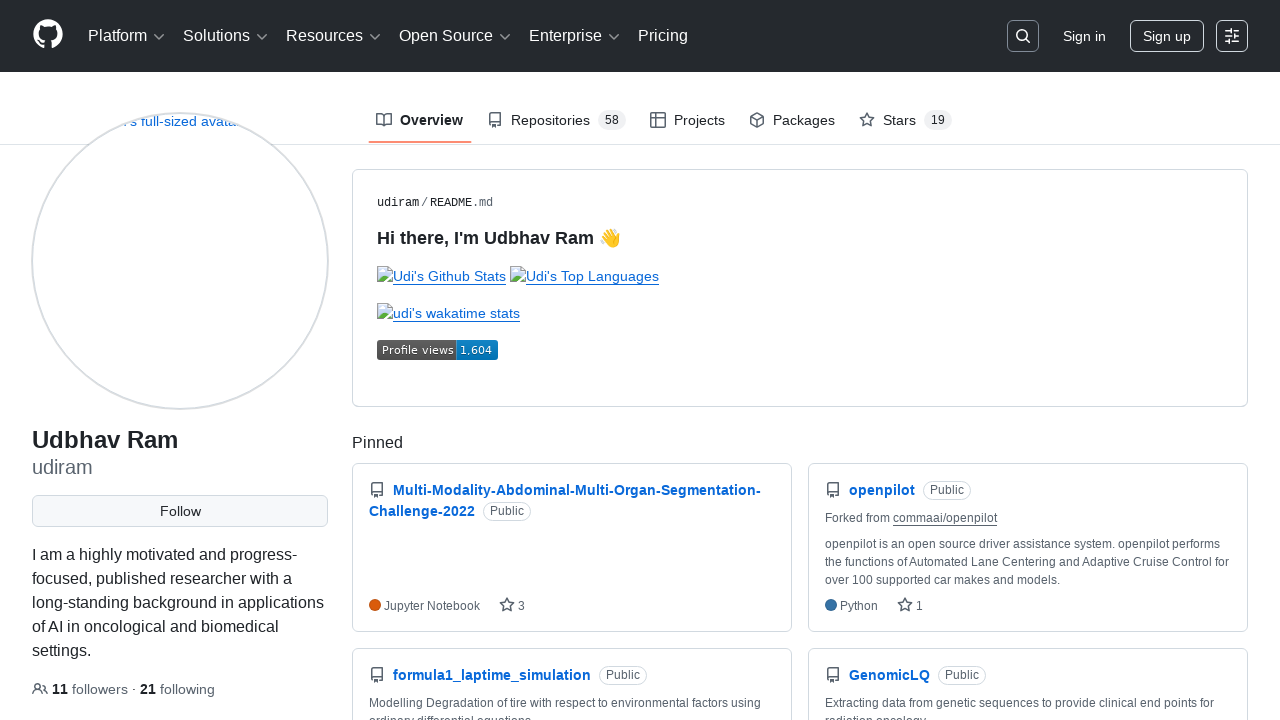

Refreshed GitHub profile page (iteration 22/100)
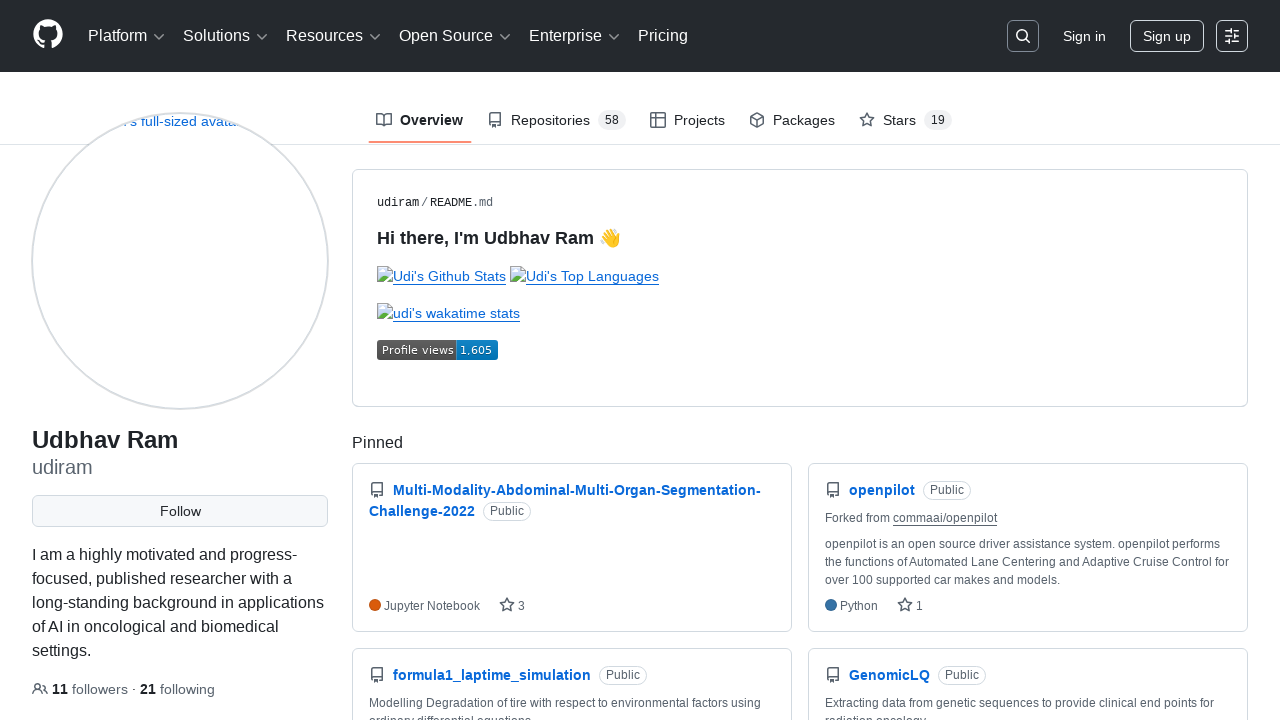

Refreshed GitHub profile page (iteration 23/100)
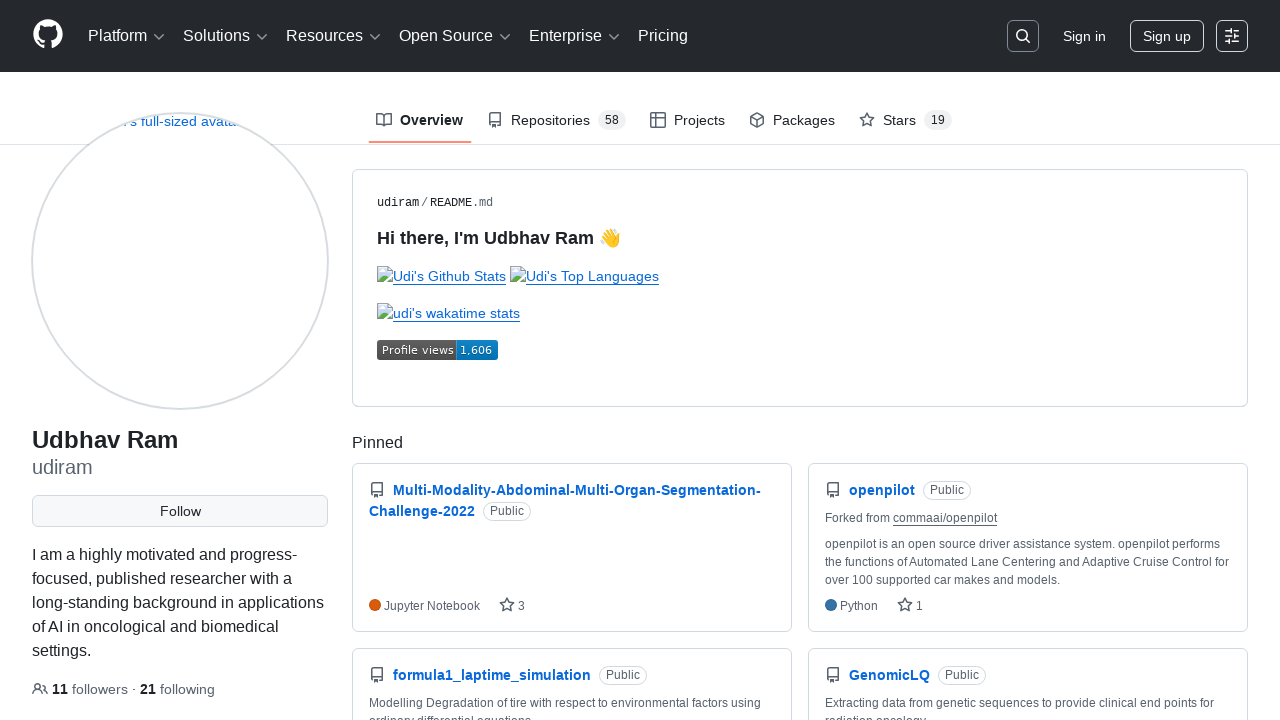

Refreshed GitHub profile page (iteration 24/100)
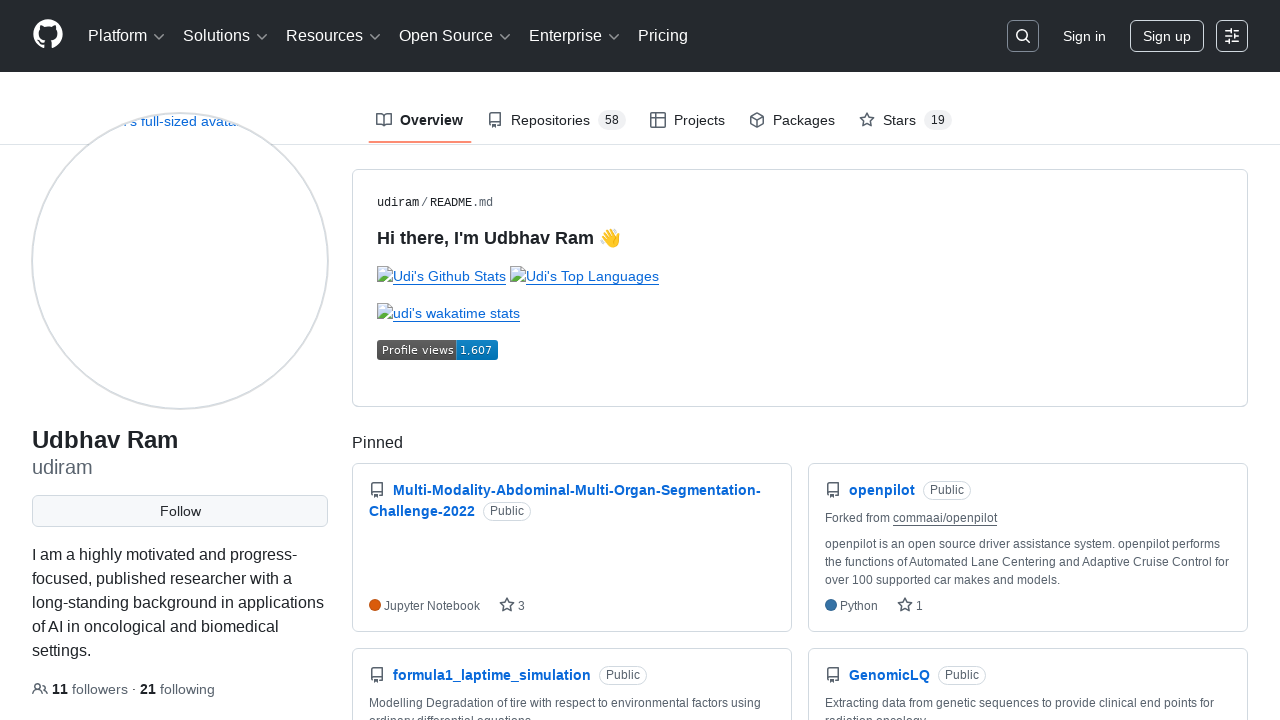

Refreshed GitHub profile page (iteration 25/100)
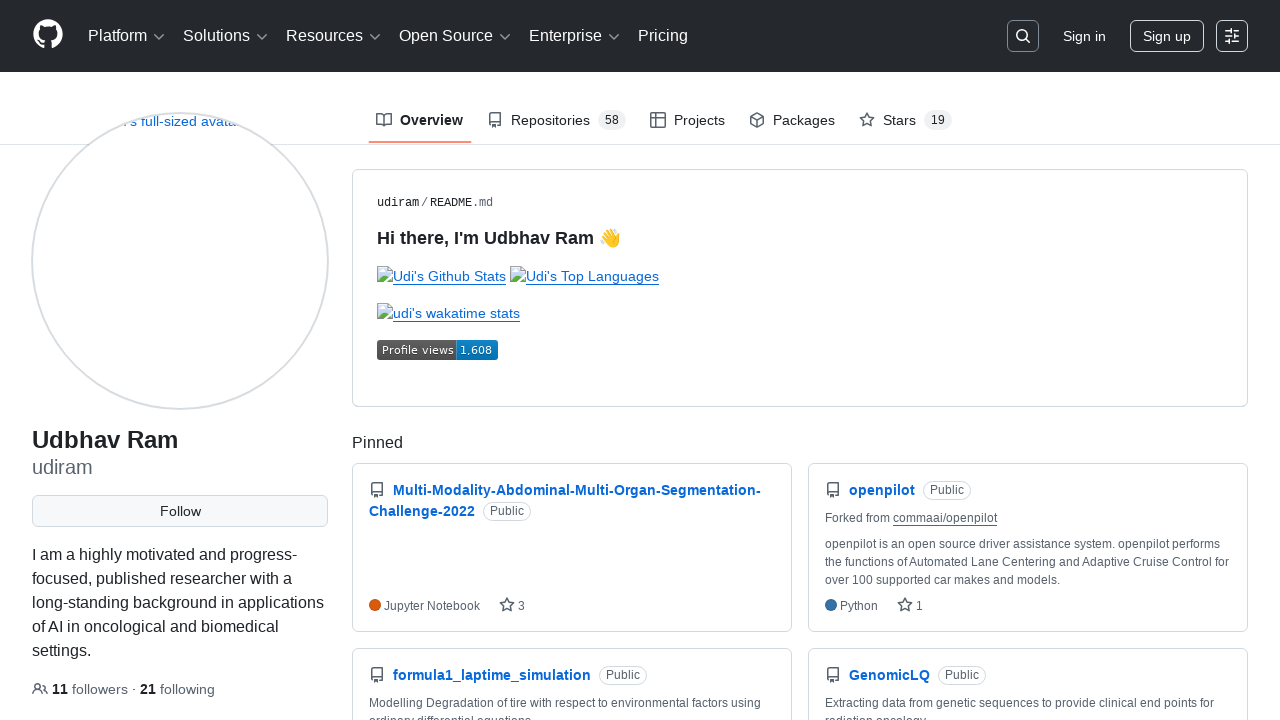

Refreshed GitHub profile page (iteration 26/100)
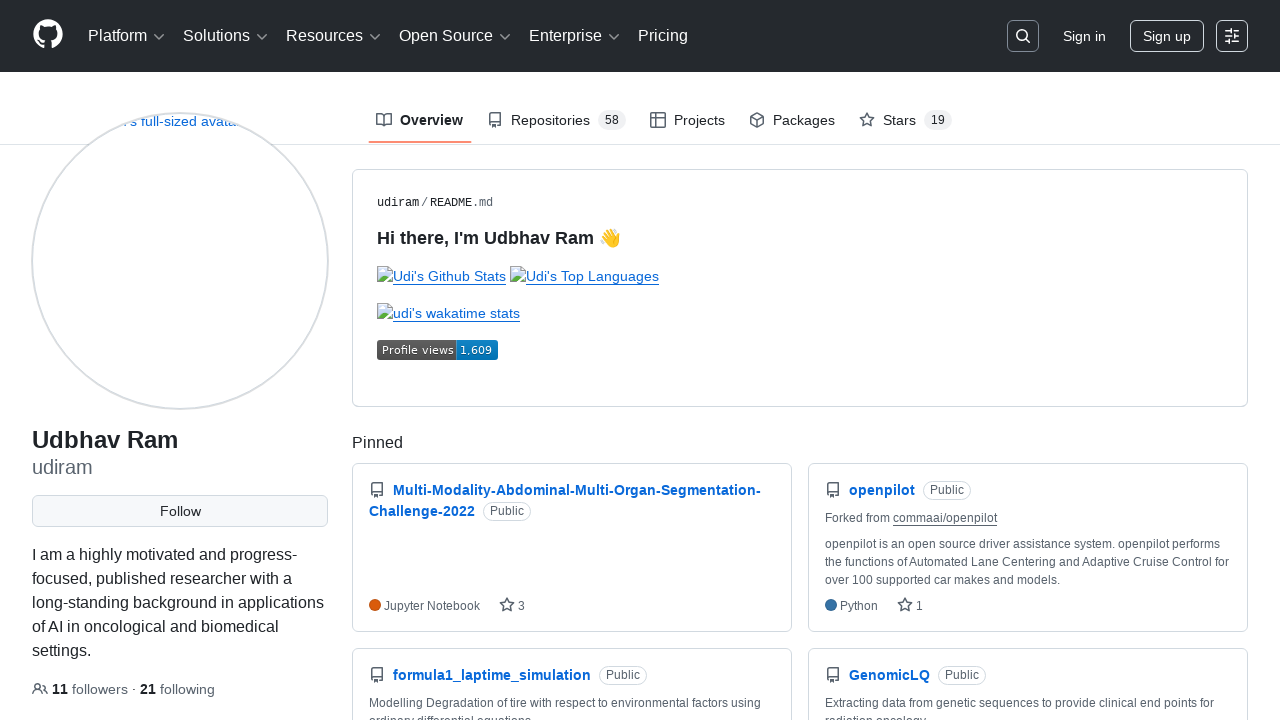

Refreshed GitHub profile page (iteration 27/100)
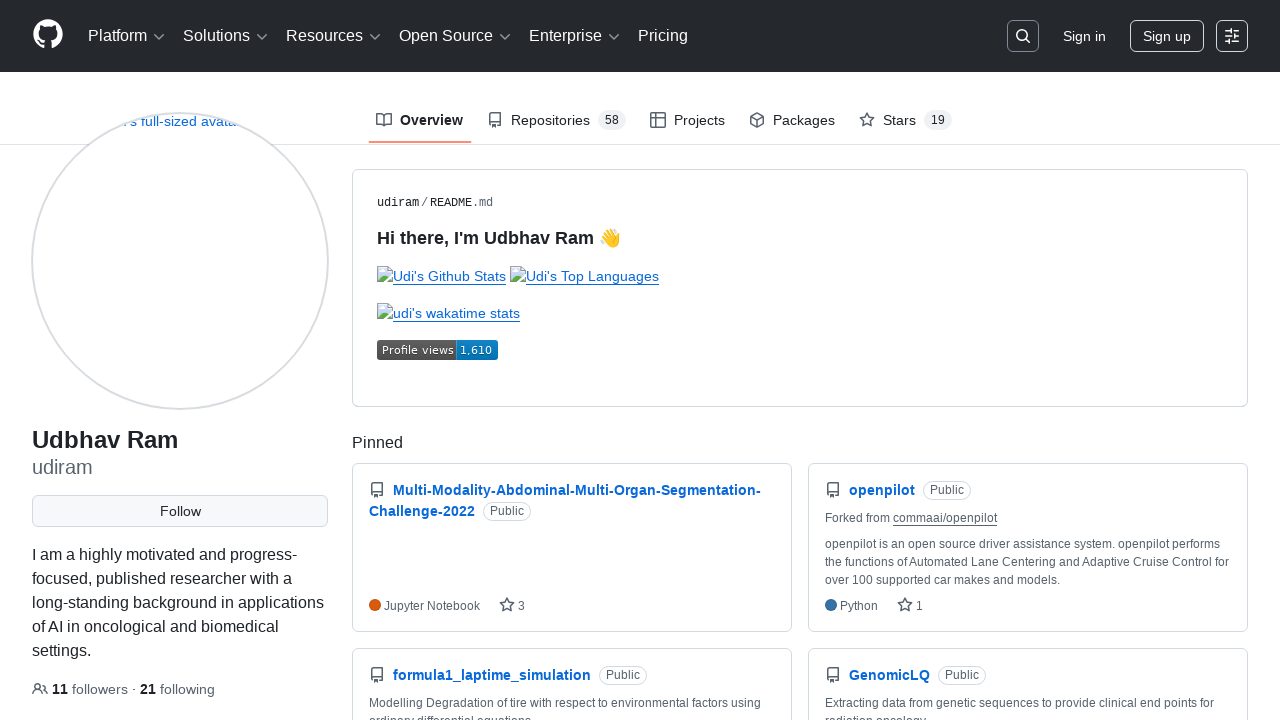

Refreshed GitHub profile page (iteration 28/100)
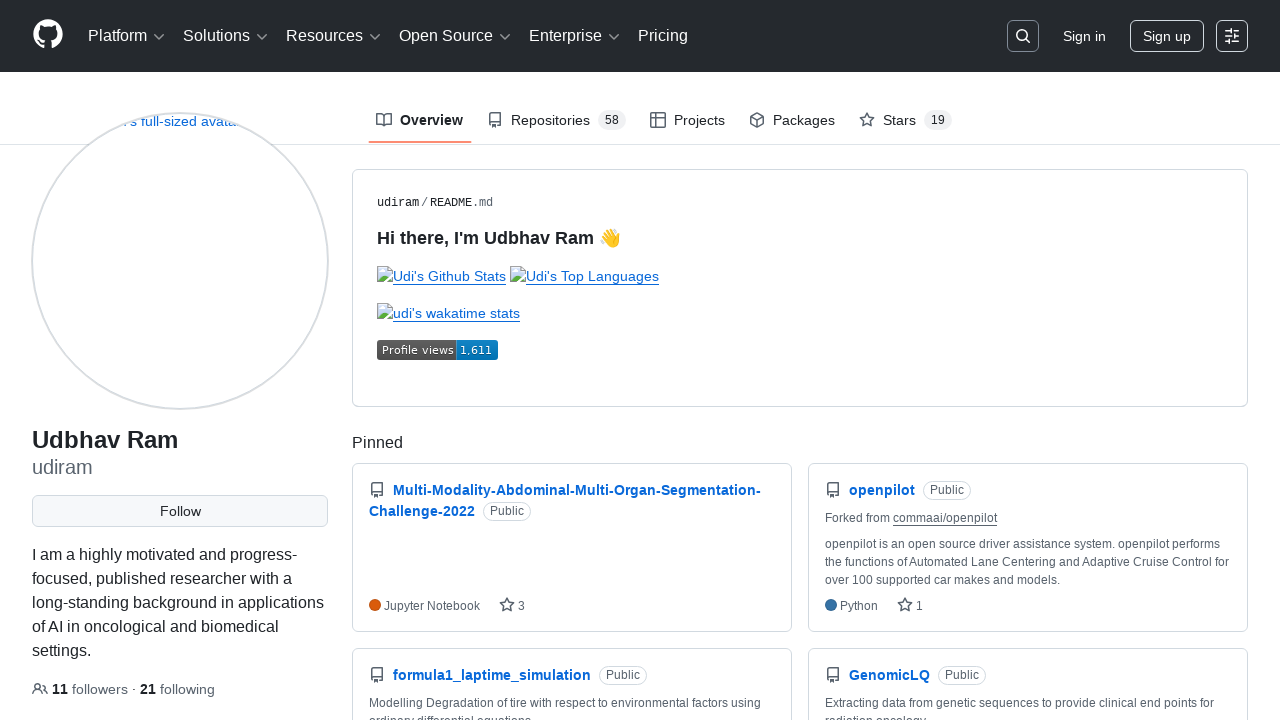

Refreshed GitHub profile page (iteration 29/100)
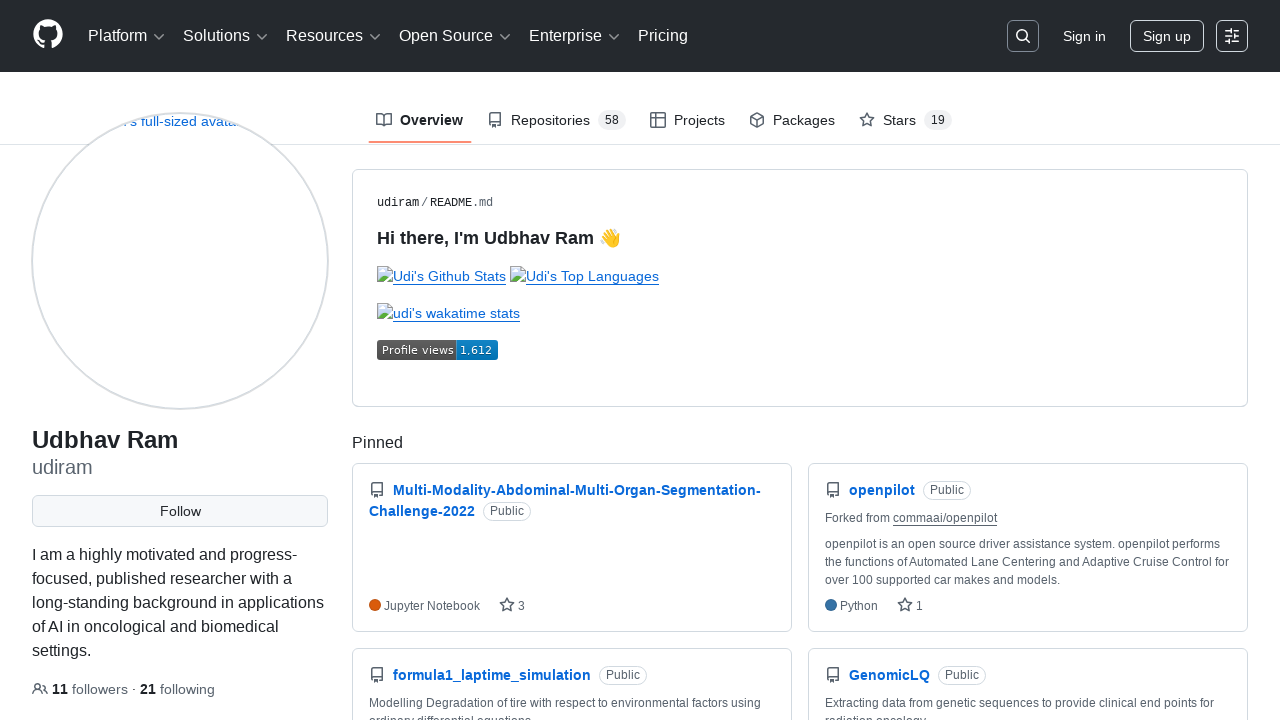

Refreshed GitHub profile page (iteration 30/100)
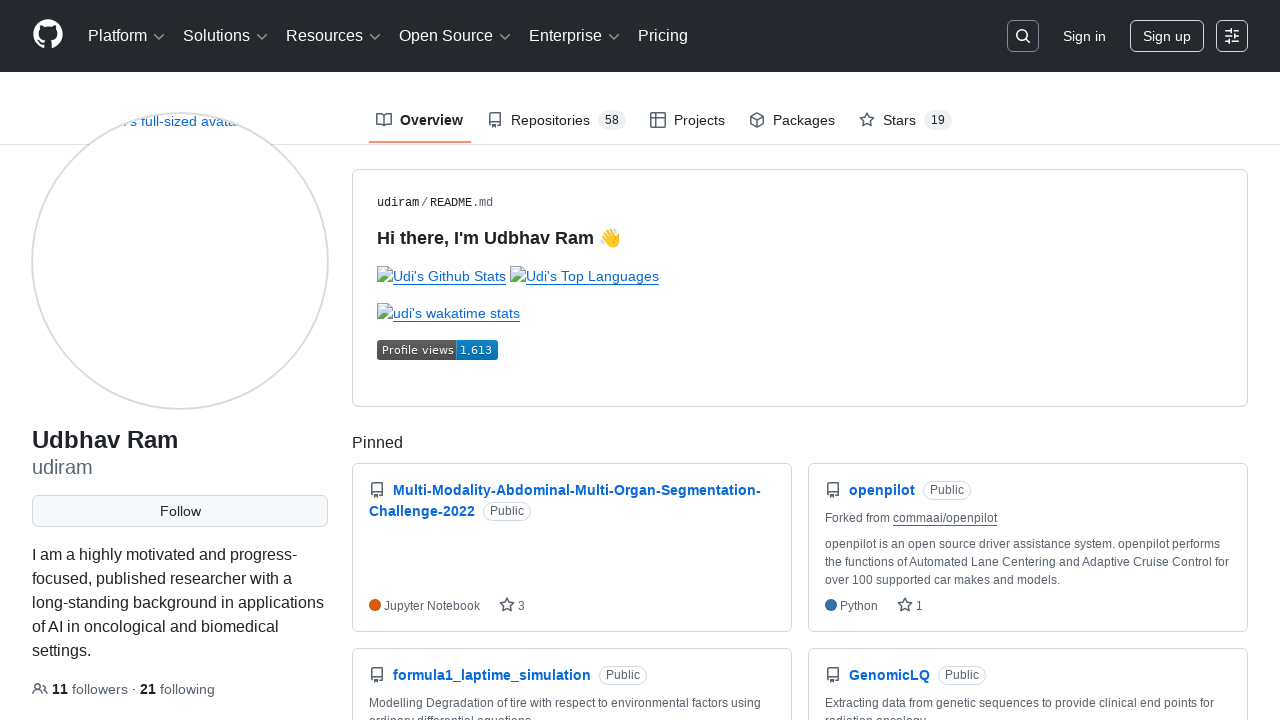

Refreshed GitHub profile page (iteration 31/100)
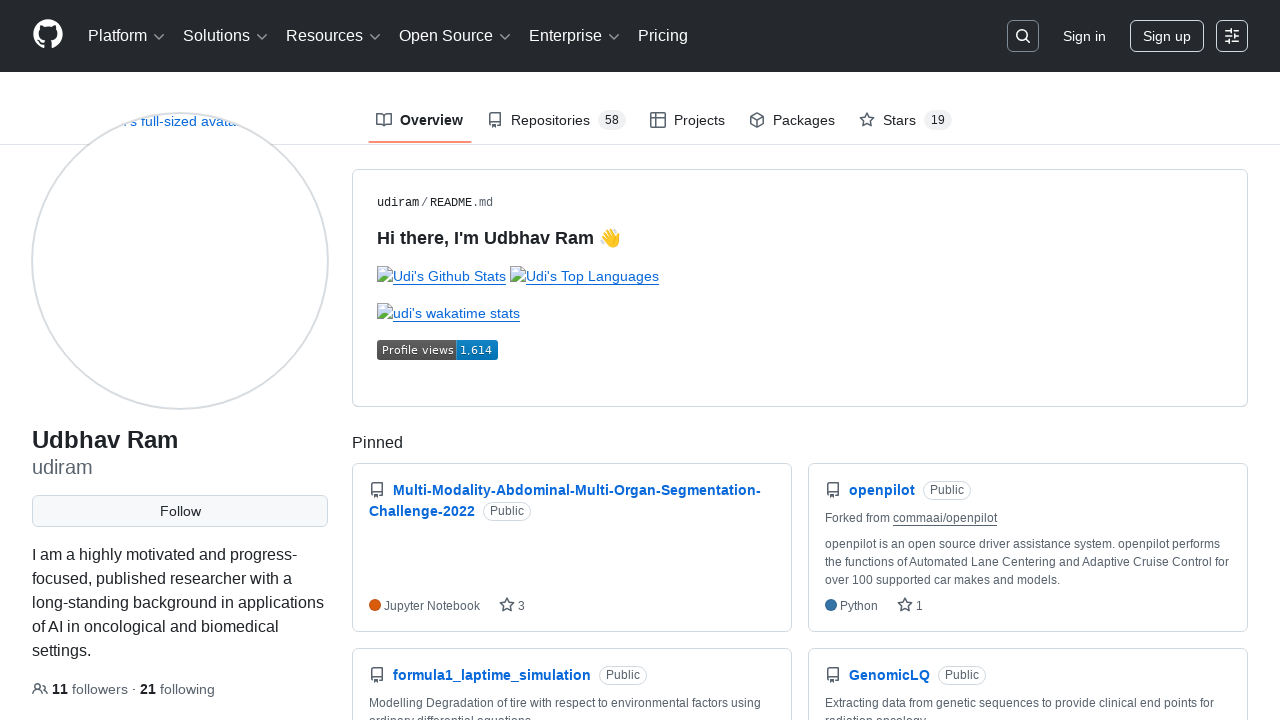

Refreshed GitHub profile page (iteration 32/100)
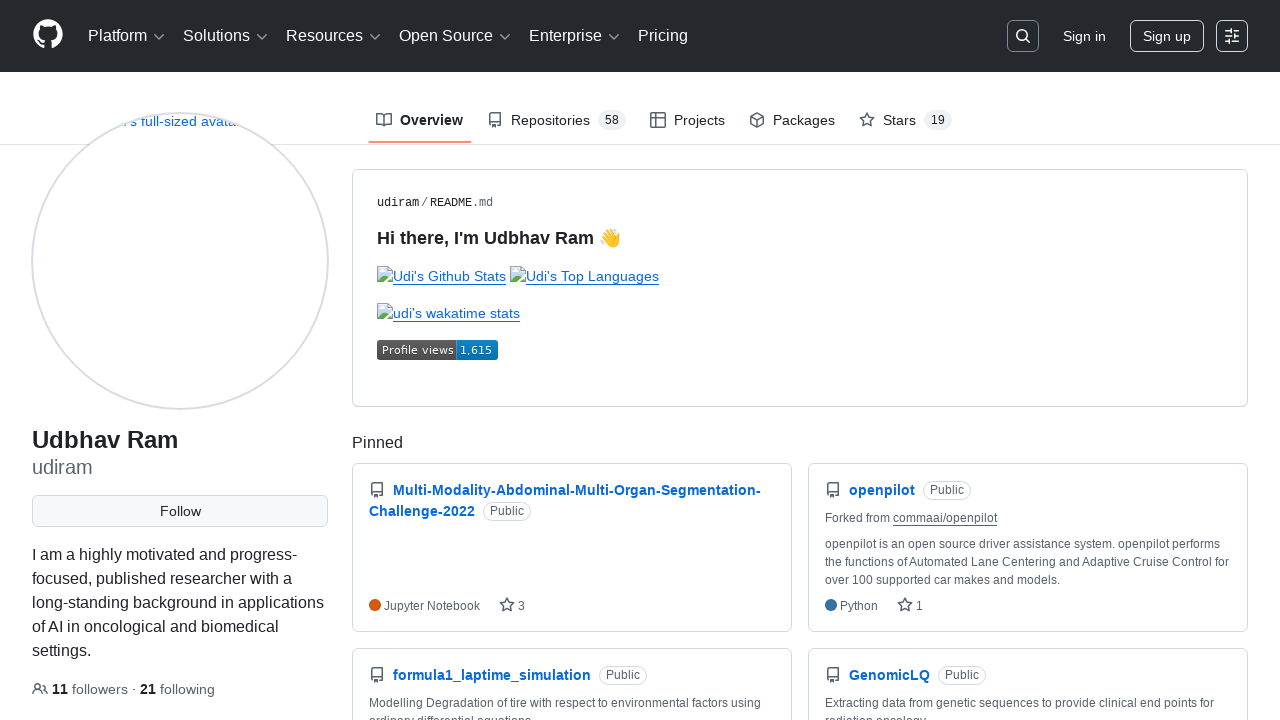

Refreshed GitHub profile page (iteration 33/100)
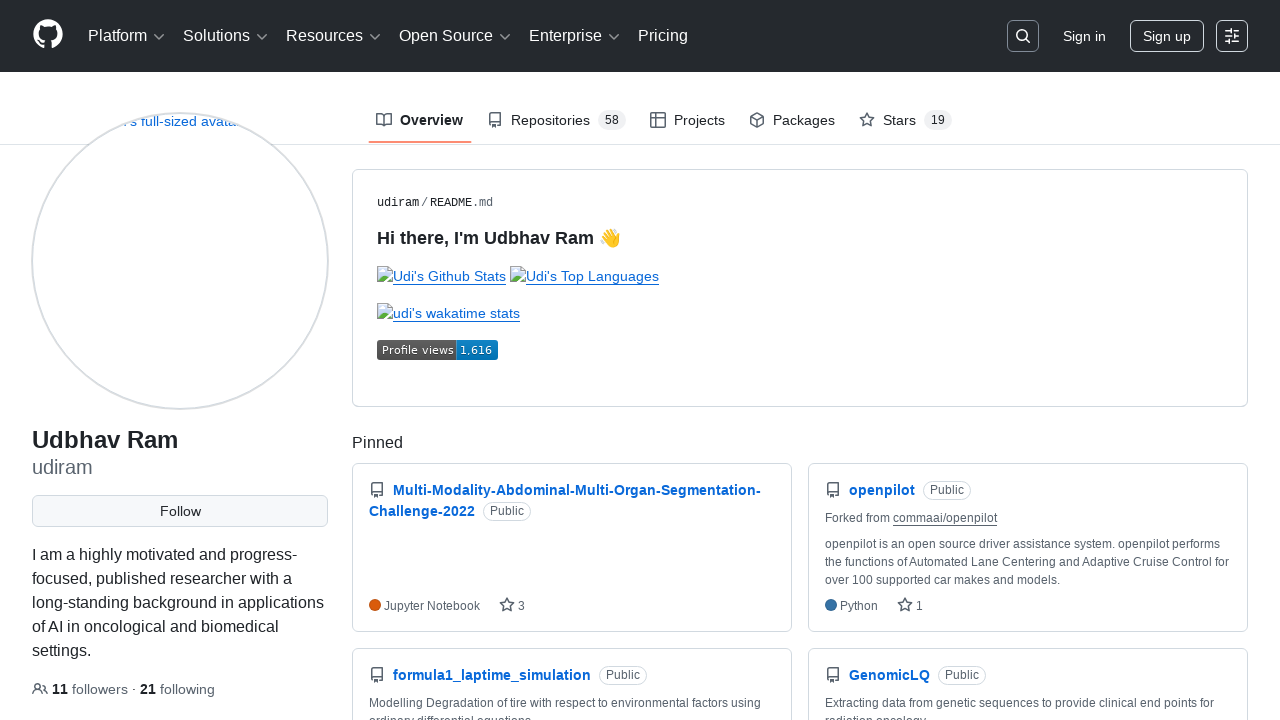

Refreshed GitHub profile page (iteration 34/100)
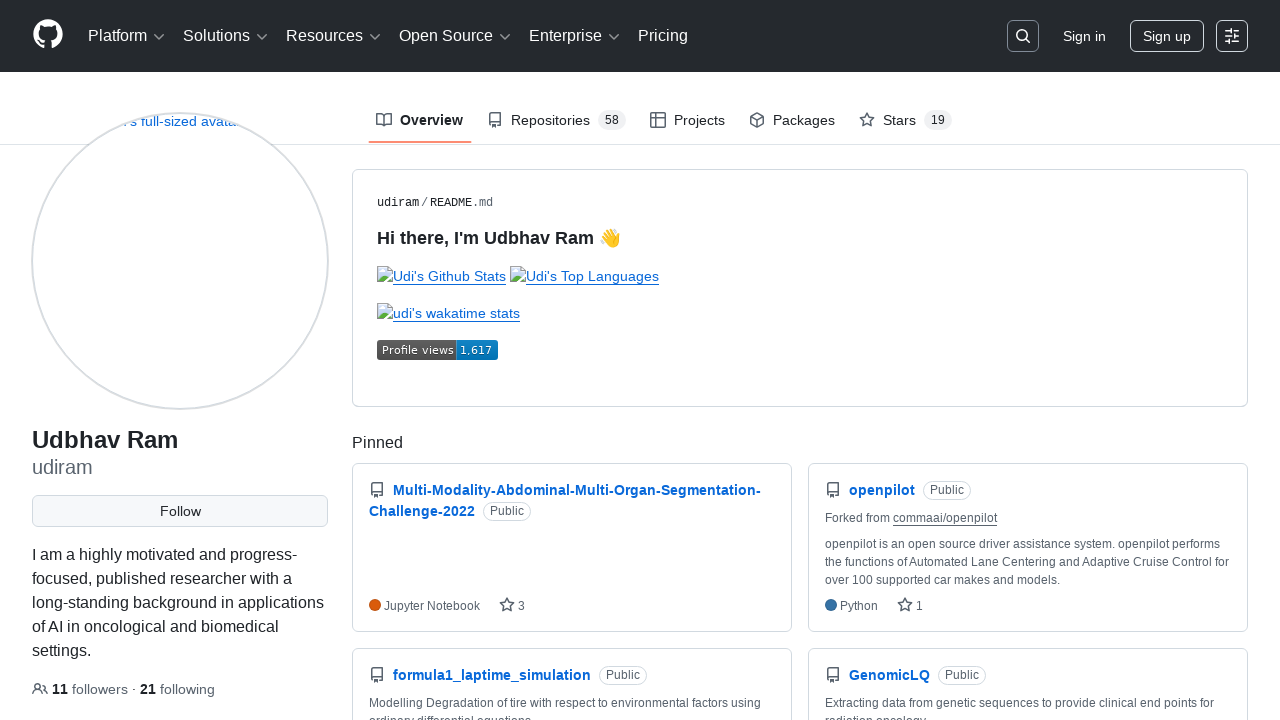

Refreshed GitHub profile page (iteration 35/100)
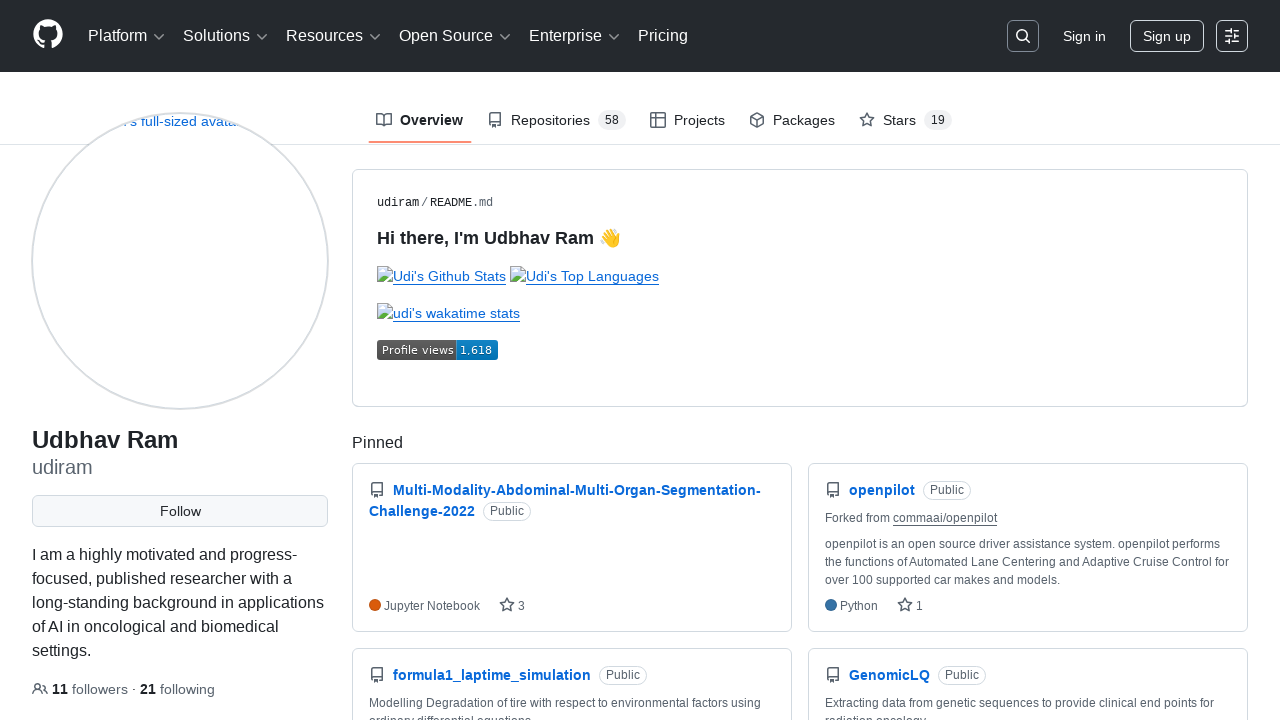

Refreshed GitHub profile page (iteration 36/100)
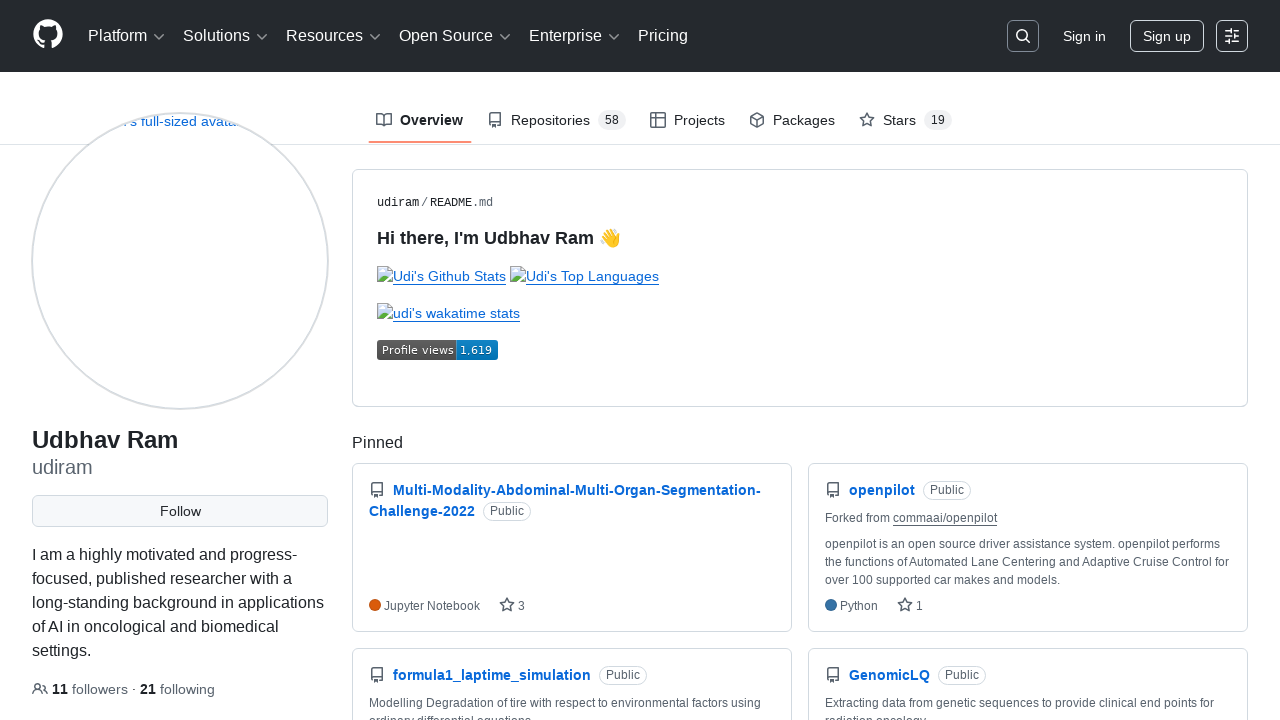

Refreshed GitHub profile page (iteration 37/100)
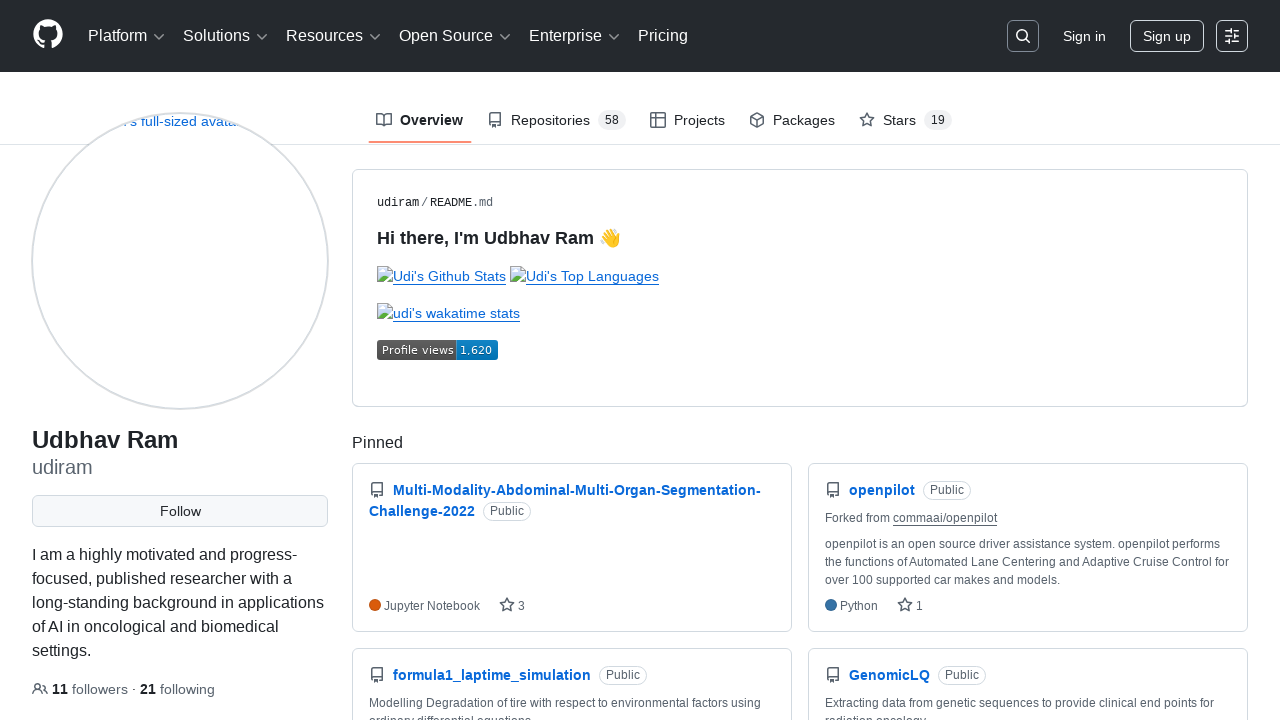

Refreshed GitHub profile page (iteration 38/100)
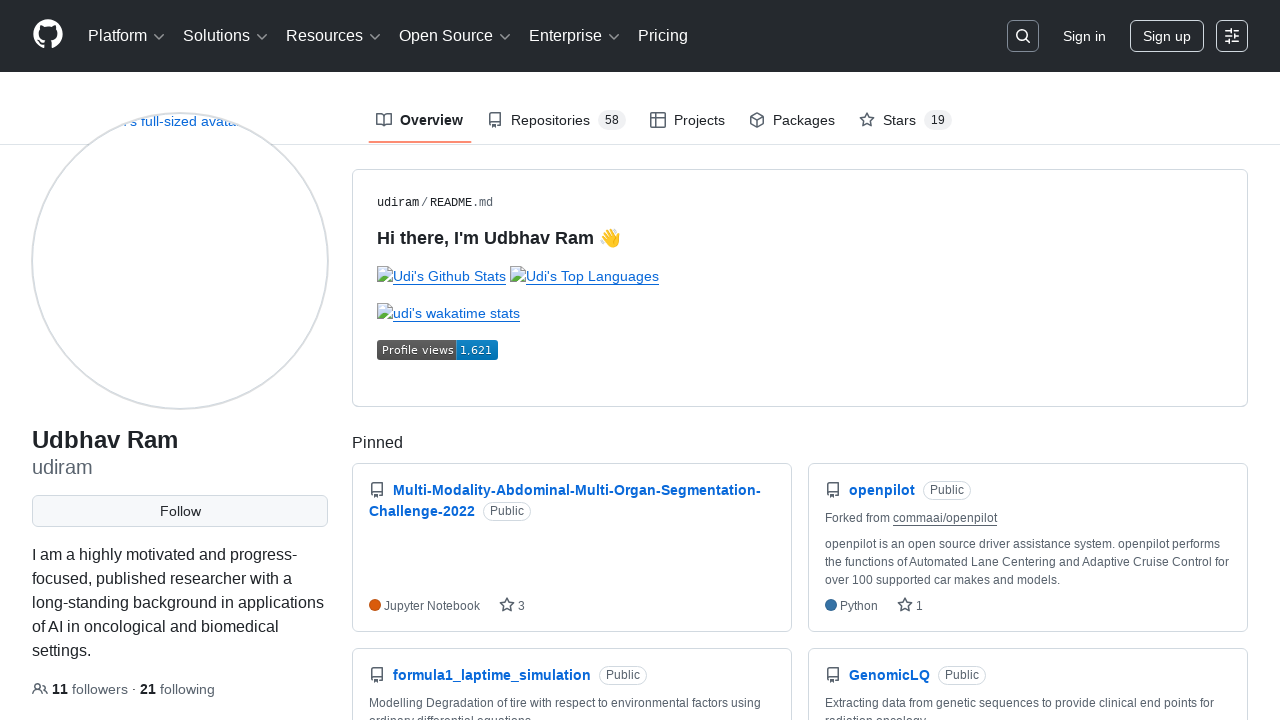

Refreshed GitHub profile page (iteration 39/100)
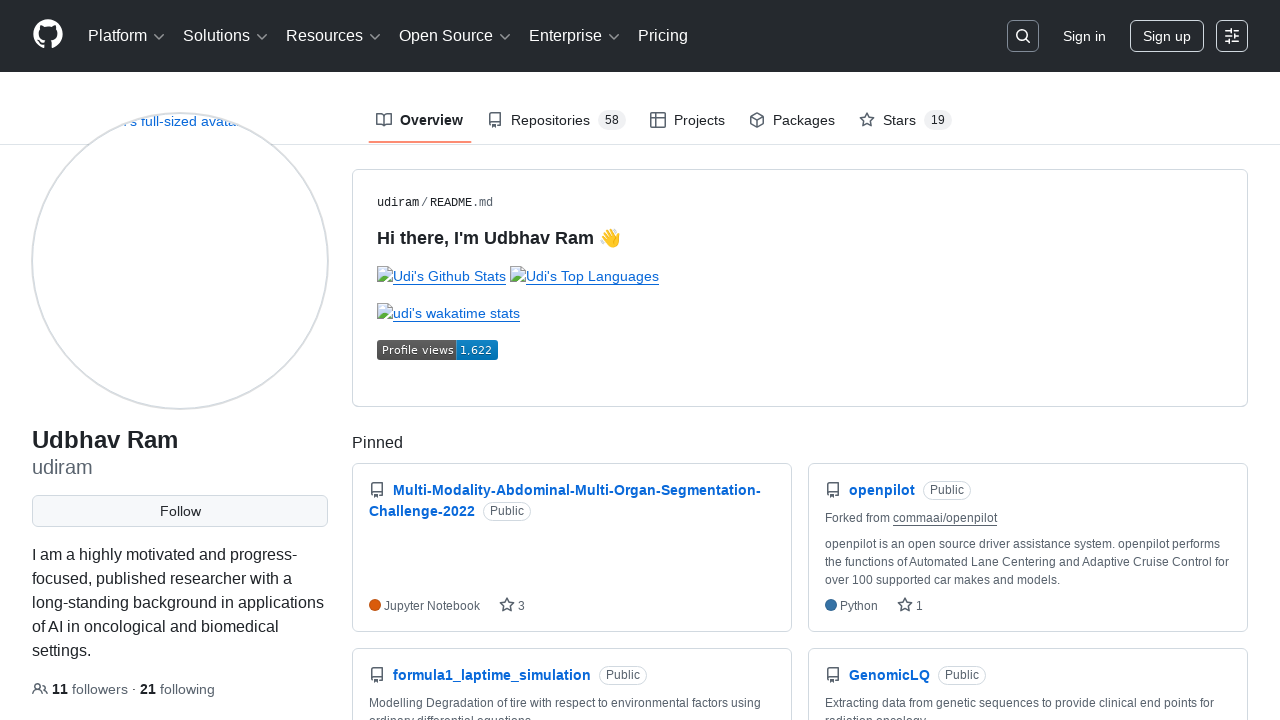

Refreshed GitHub profile page (iteration 40/100)
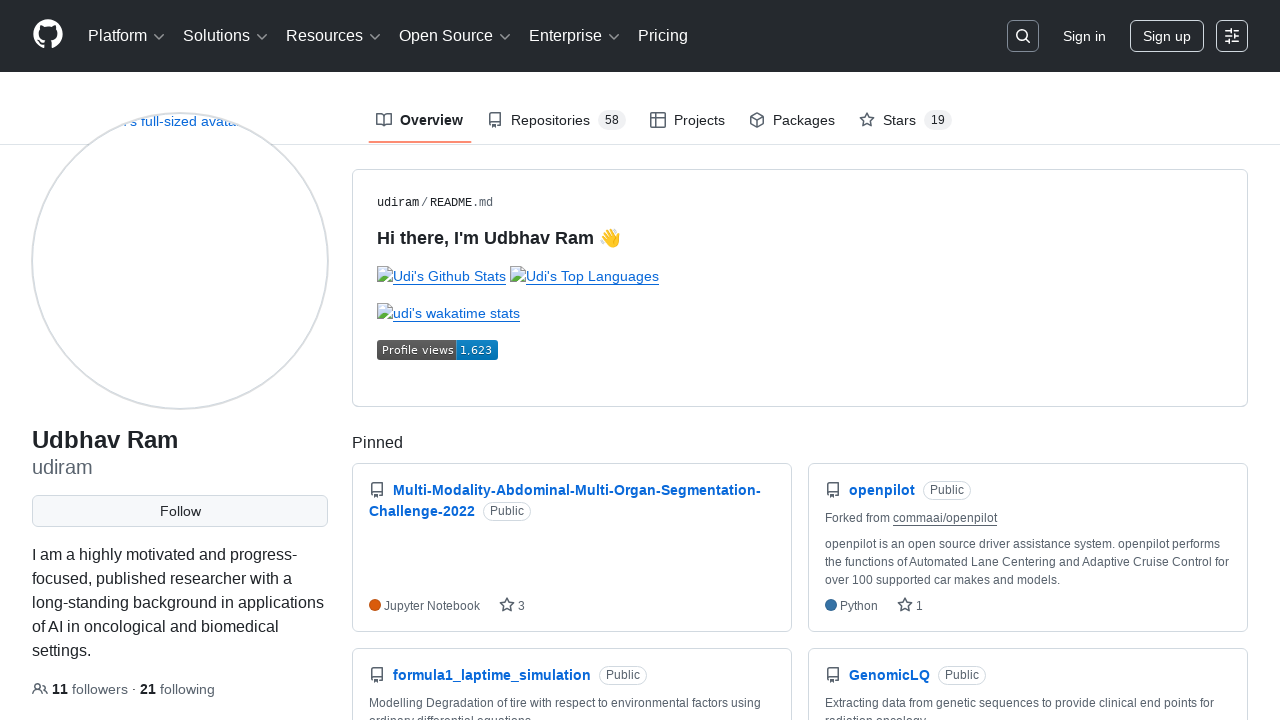

Refreshed GitHub profile page (iteration 41/100)
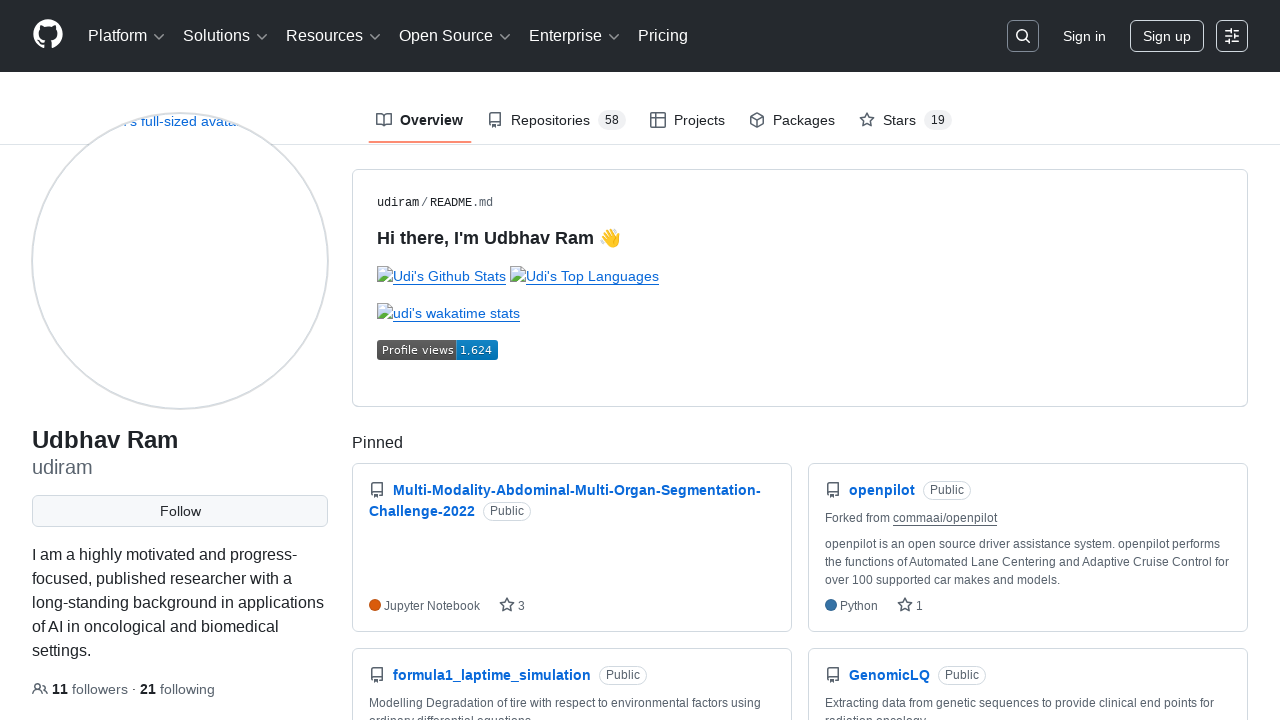

Refreshed GitHub profile page (iteration 42/100)
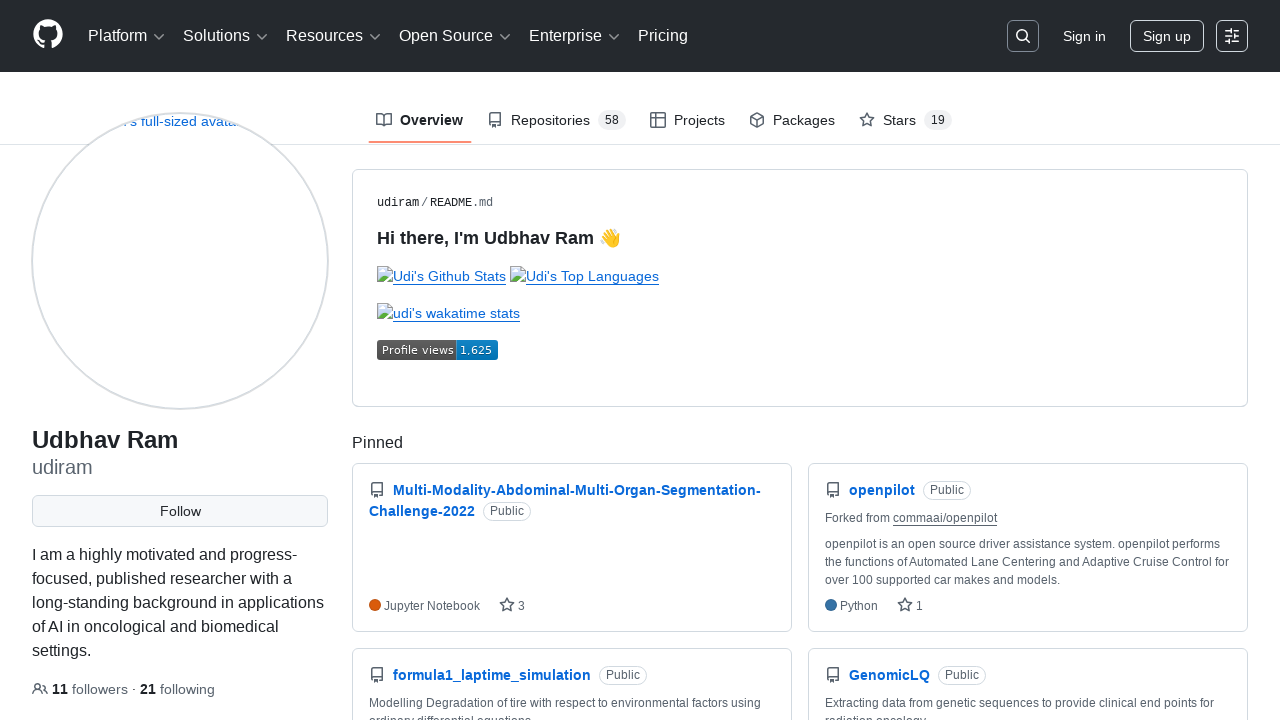

Refreshed GitHub profile page (iteration 43/100)
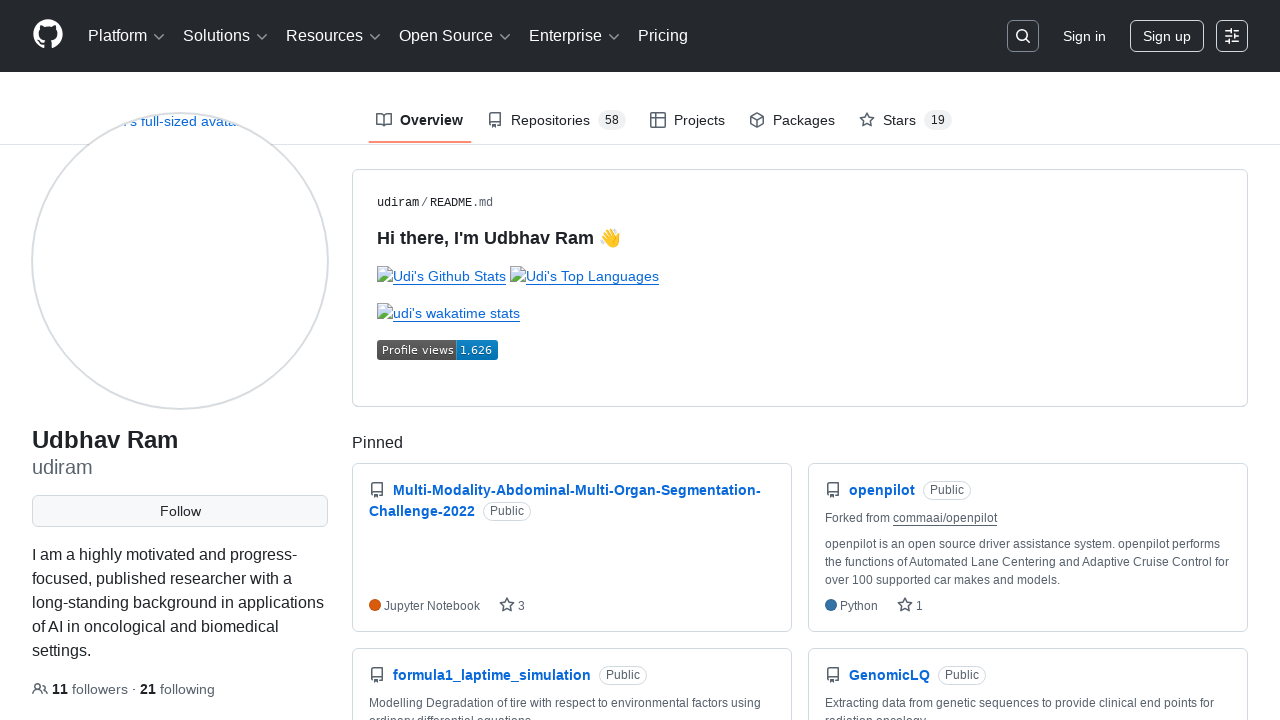

Refreshed GitHub profile page (iteration 44/100)
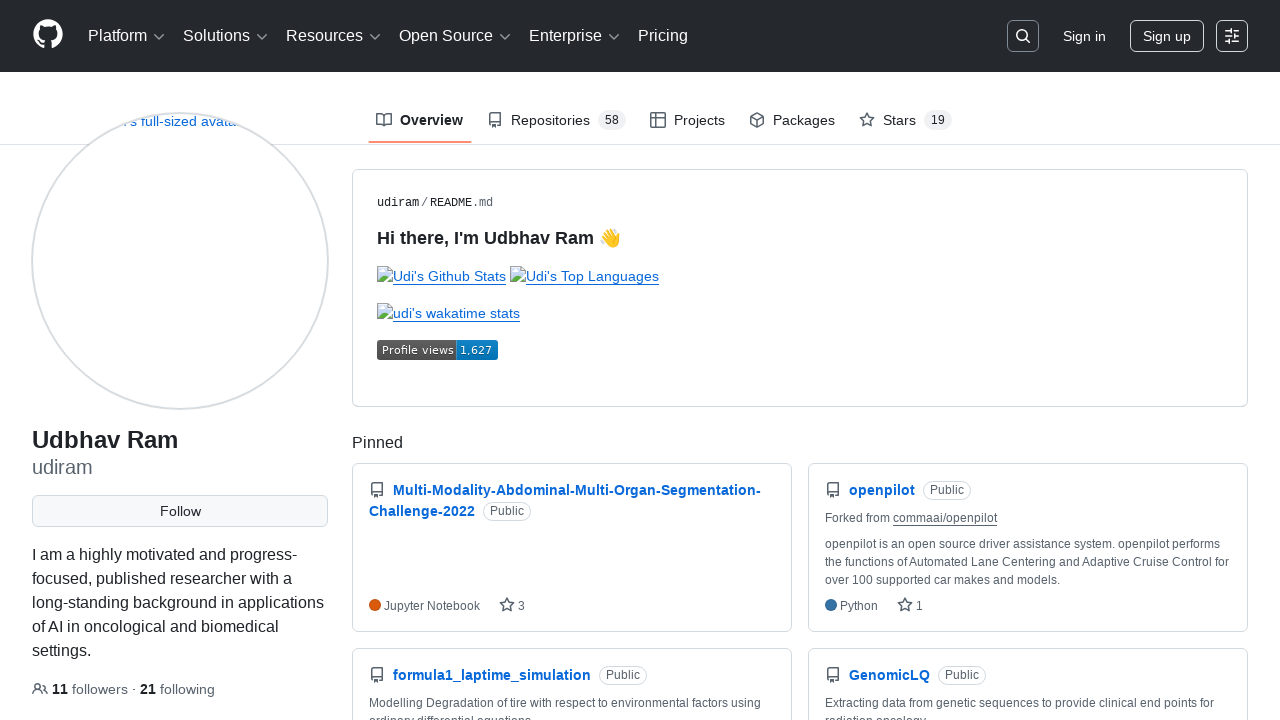

Refreshed GitHub profile page (iteration 45/100)
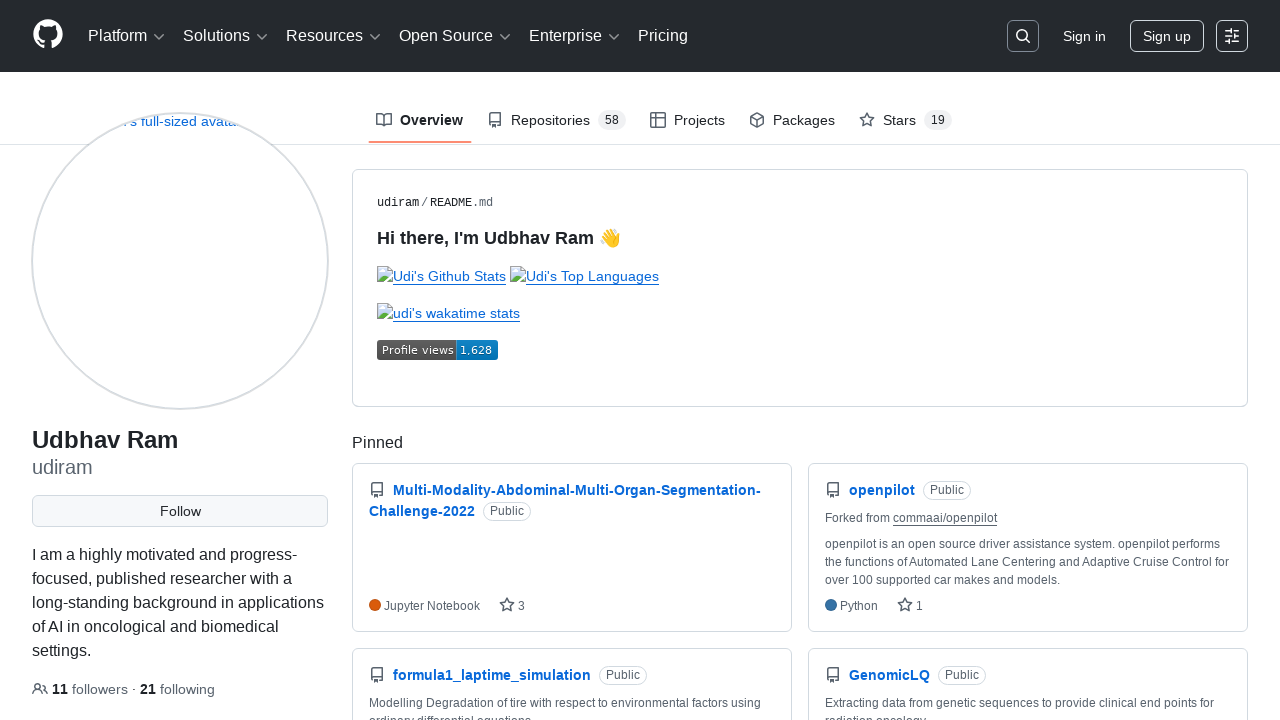

Refreshed GitHub profile page (iteration 46/100)
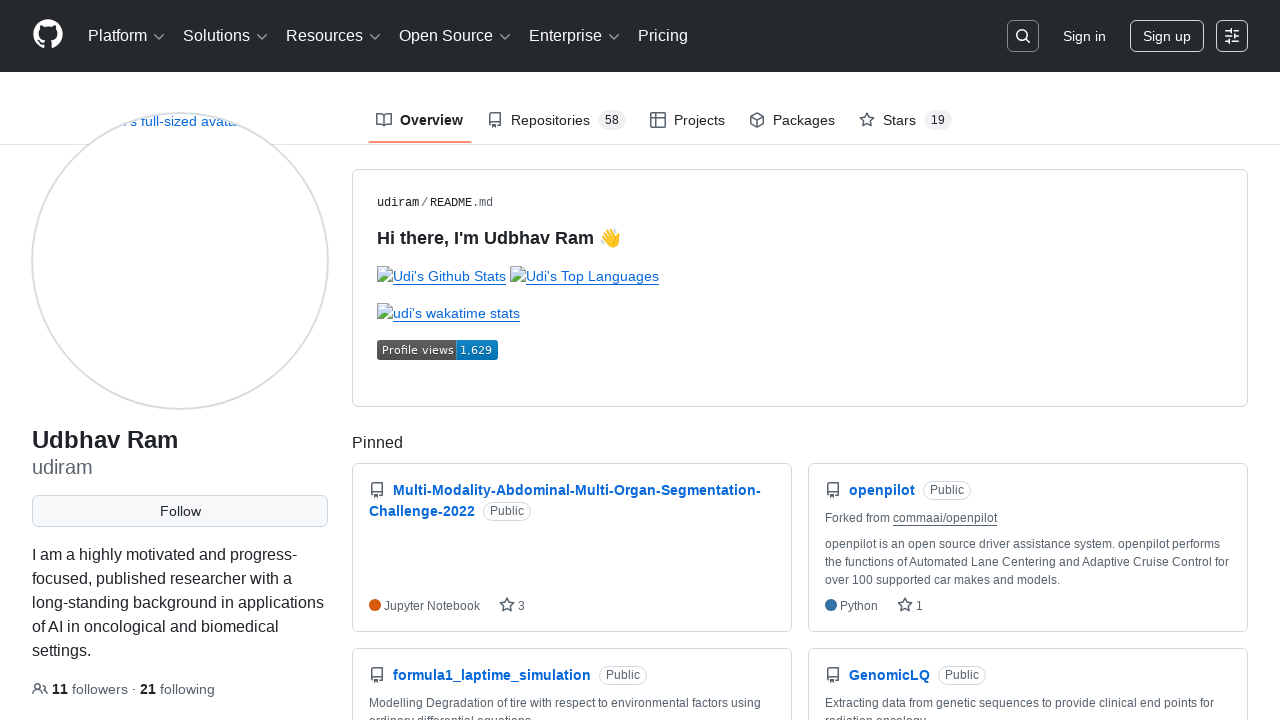

Refreshed GitHub profile page (iteration 47/100)
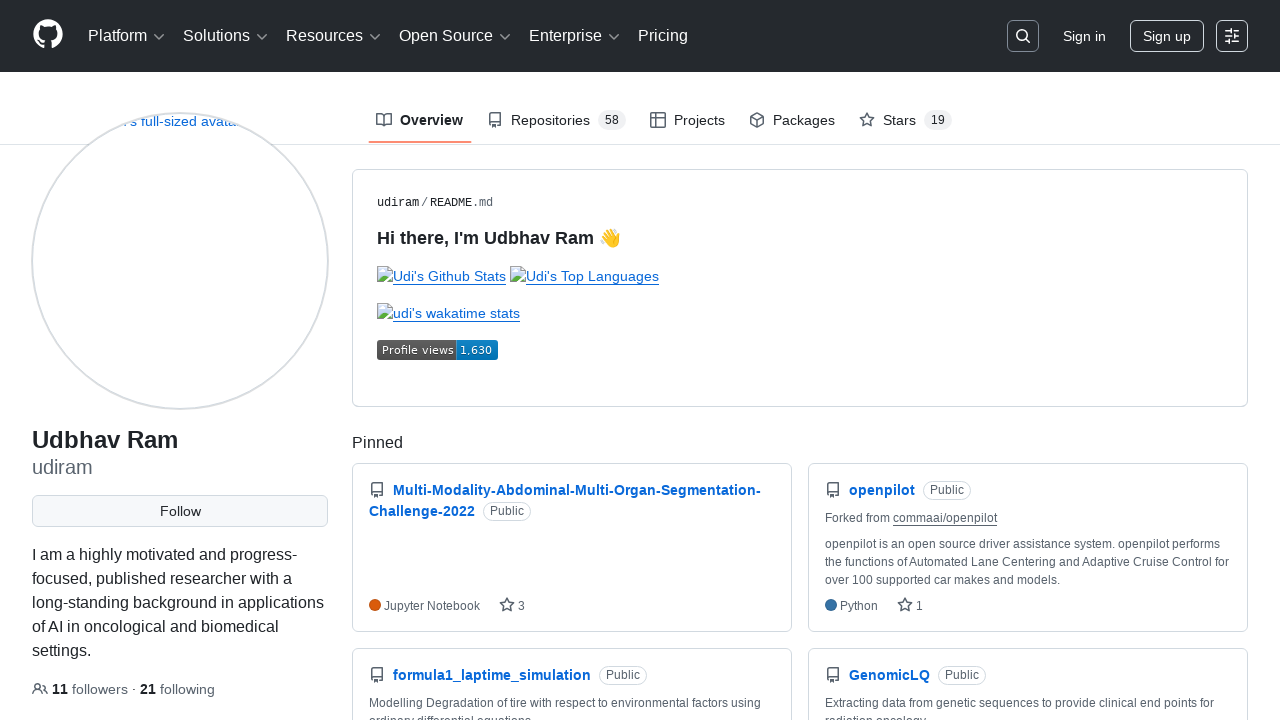

Refreshed GitHub profile page (iteration 48/100)
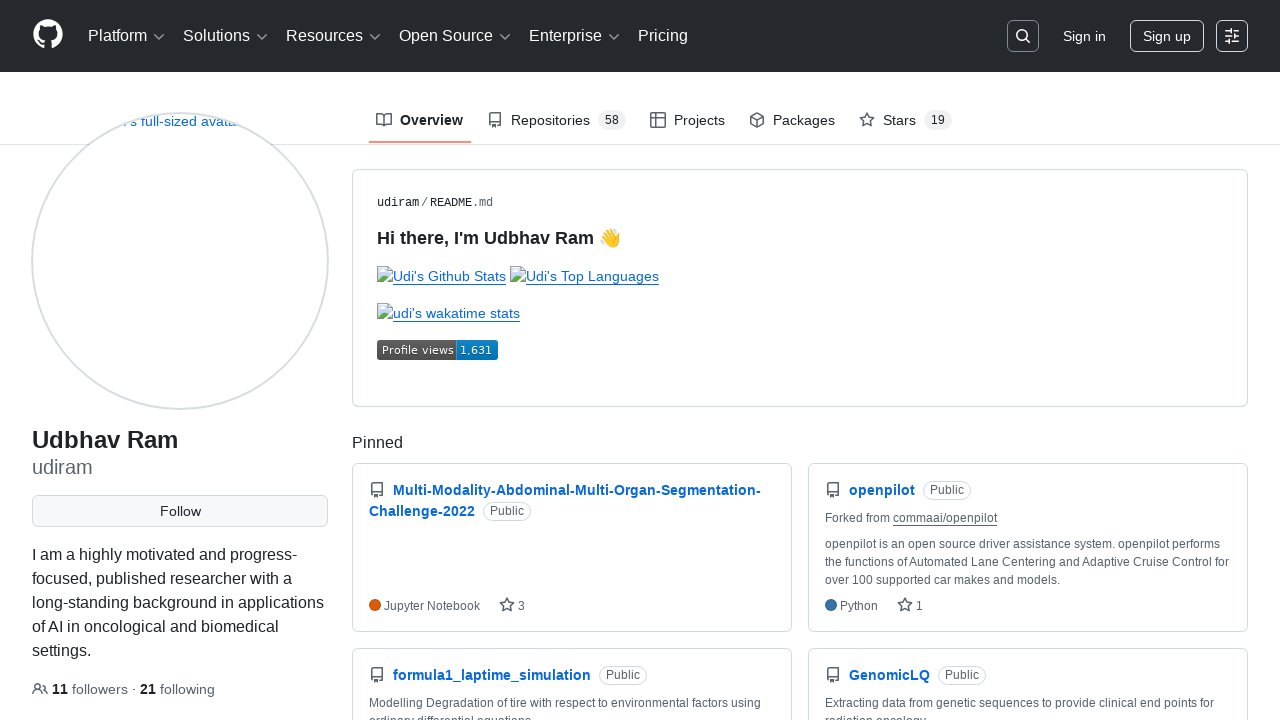

Refreshed GitHub profile page (iteration 49/100)
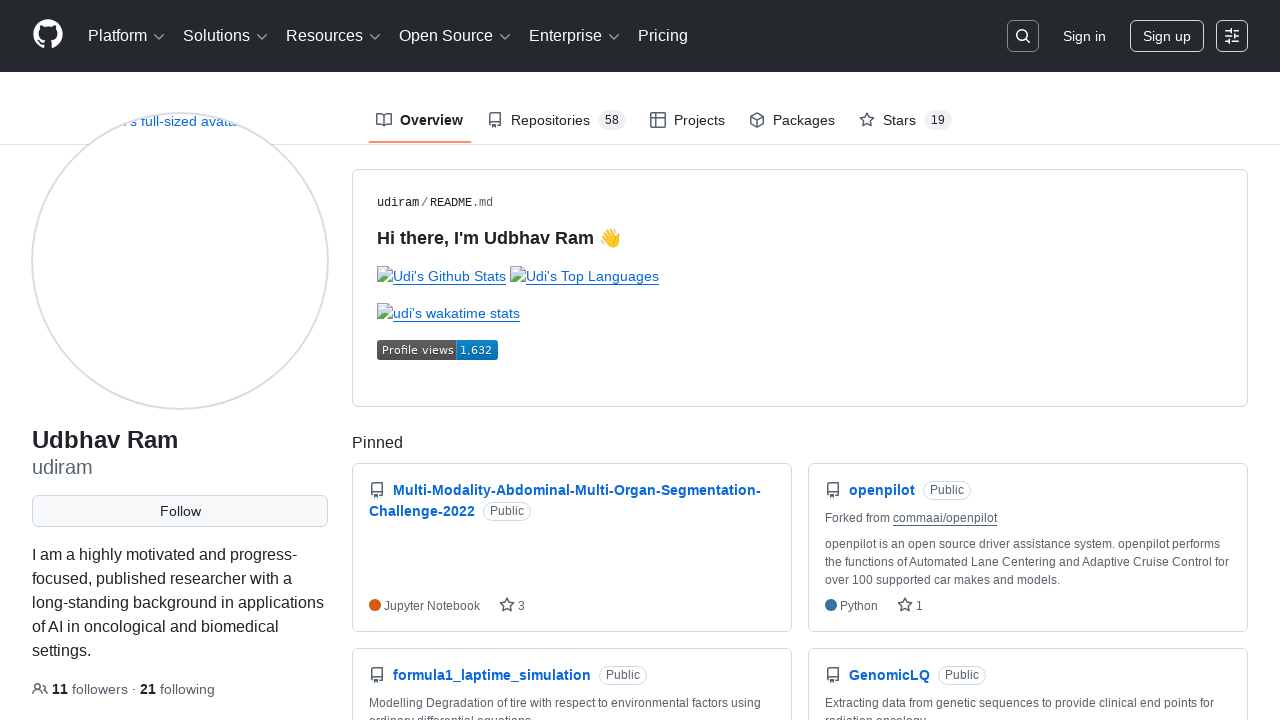

Refreshed GitHub profile page (iteration 50/100)
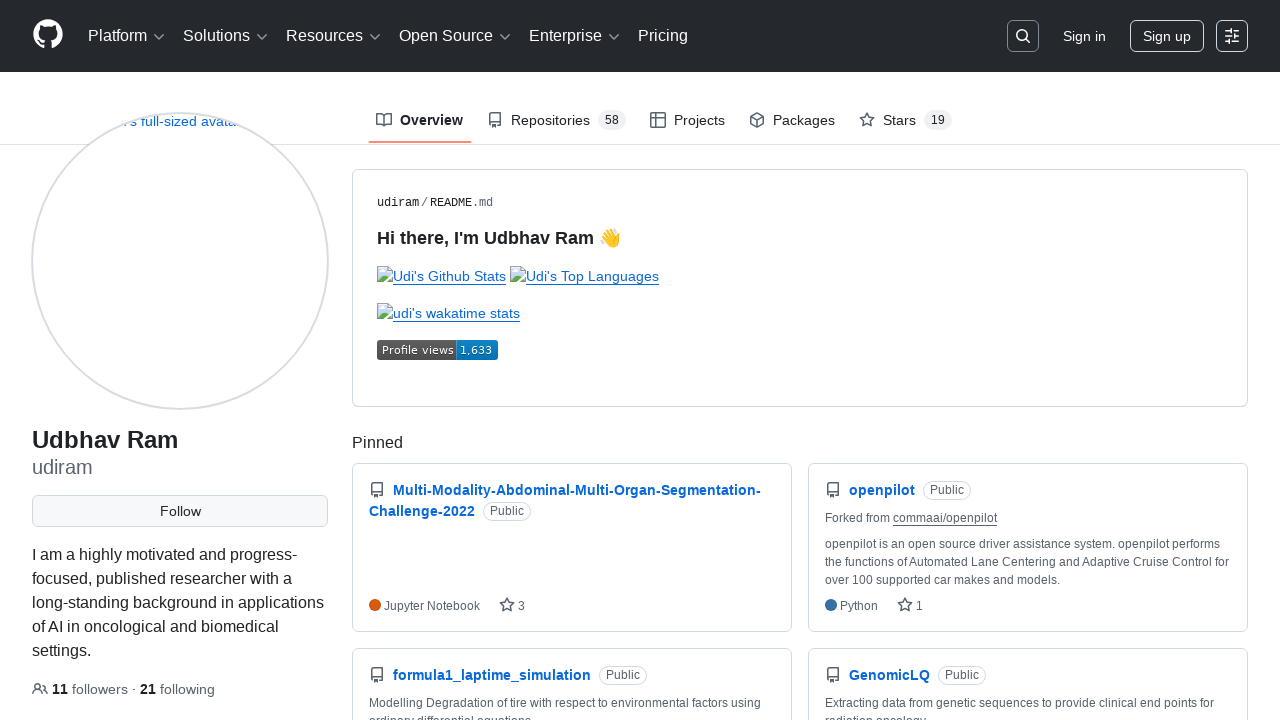

Refreshed GitHub profile page (iteration 51/100)
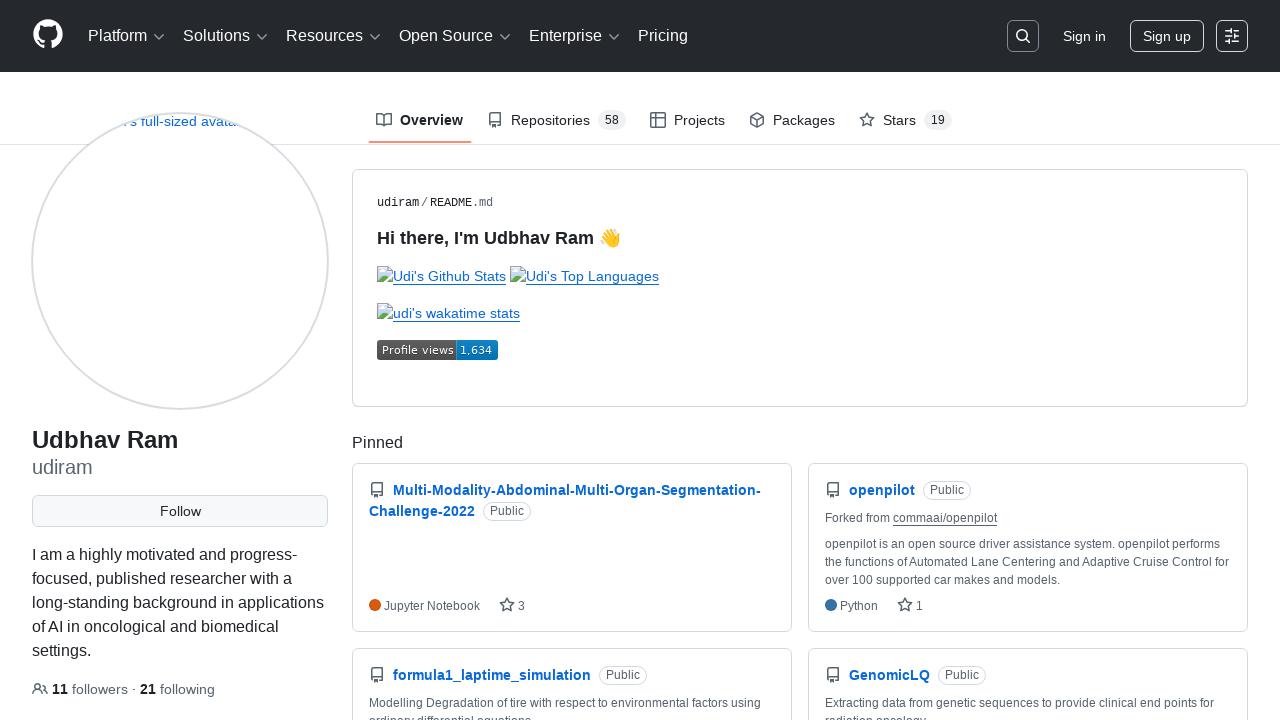

Refreshed GitHub profile page (iteration 52/100)
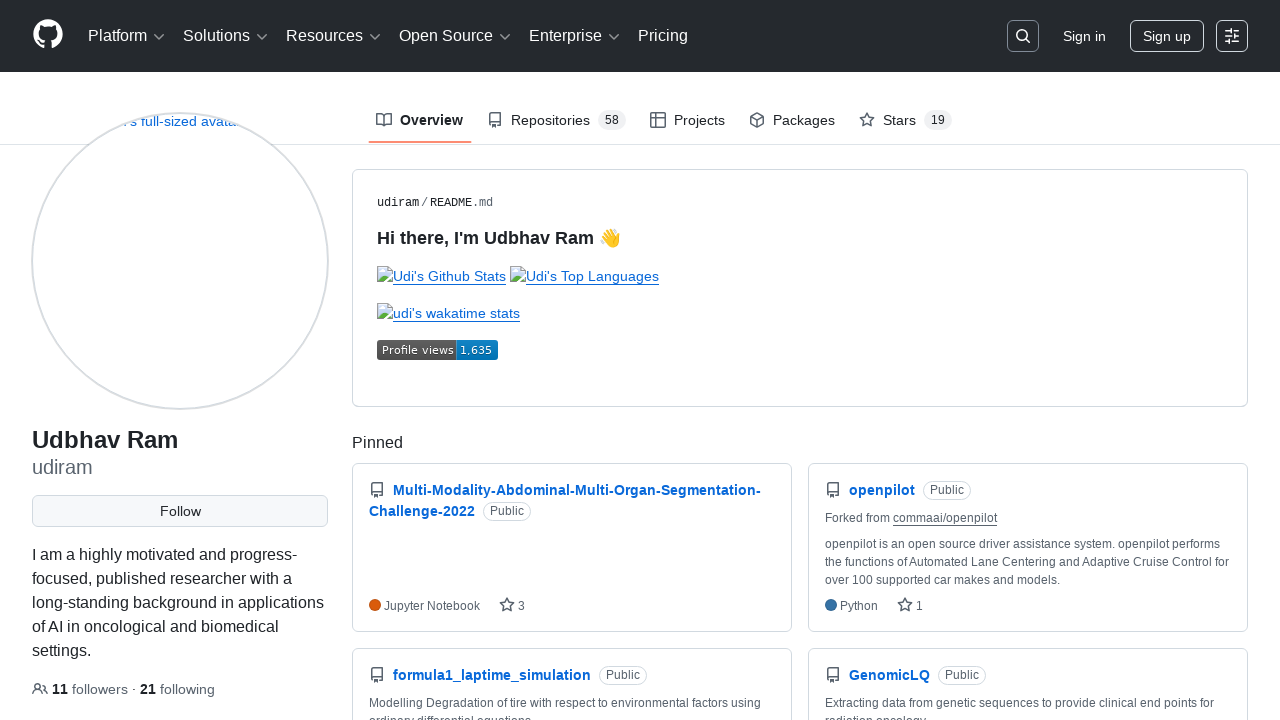

Refreshed GitHub profile page (iteration 53/100)
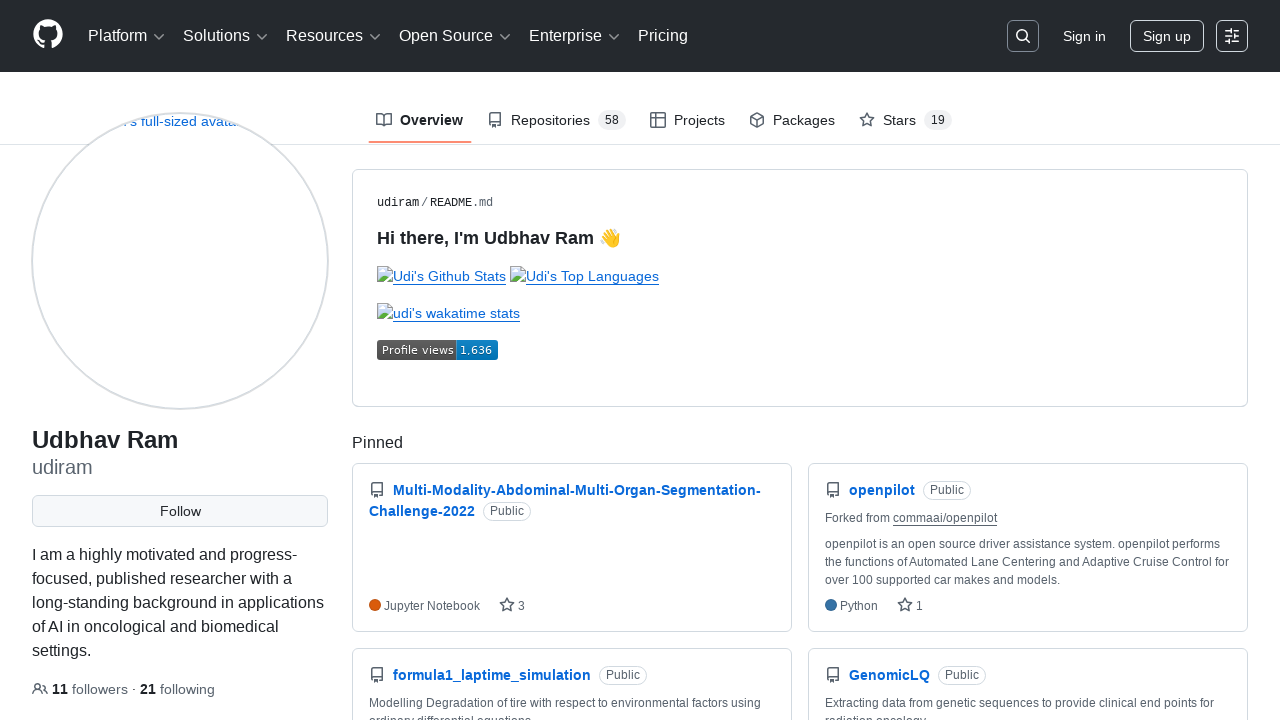

Refreshed GitHub profile page (iteration 54/100)
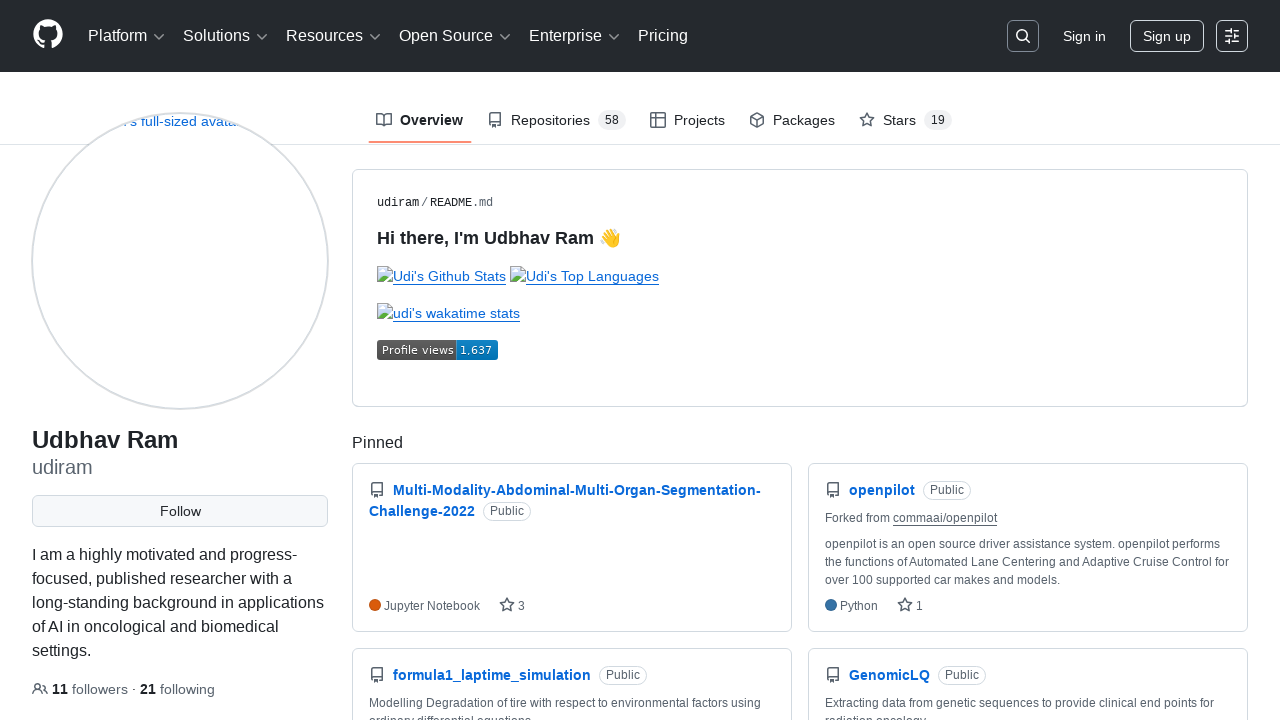

Refreshed GitHub profile page (iteration 55/100)
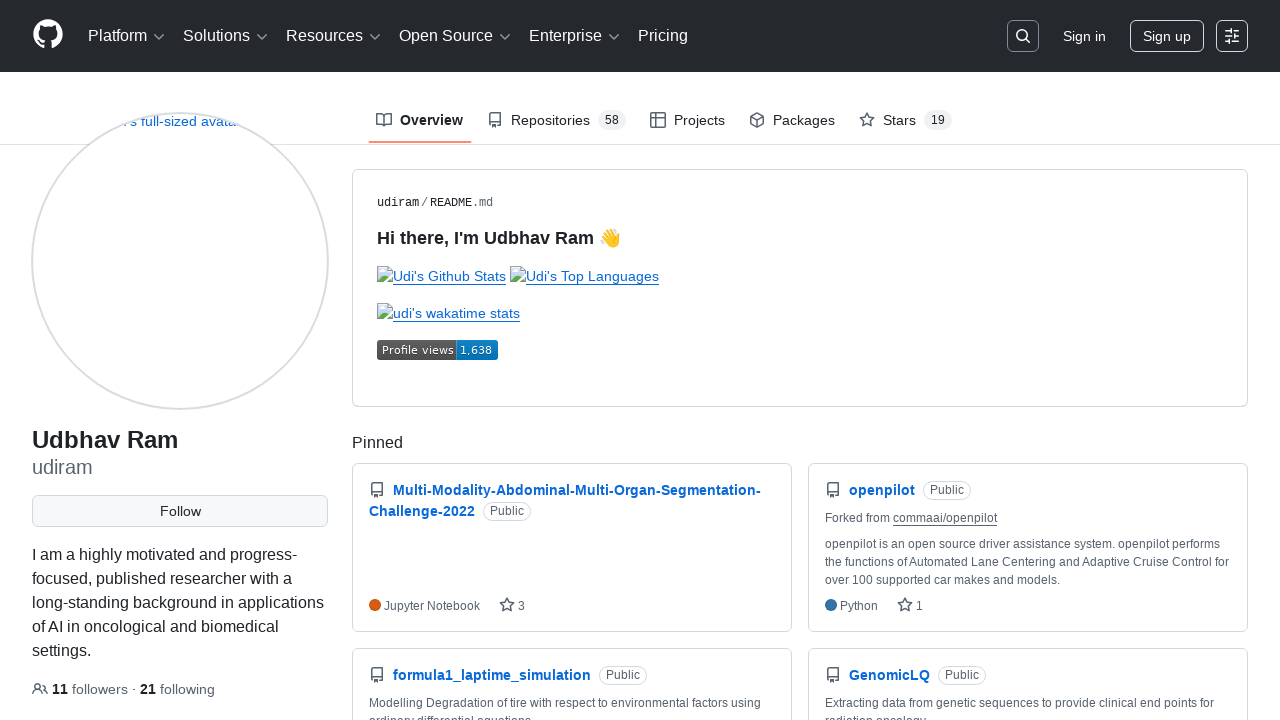

Refreshed GitHub profile page (iteration 56/100)
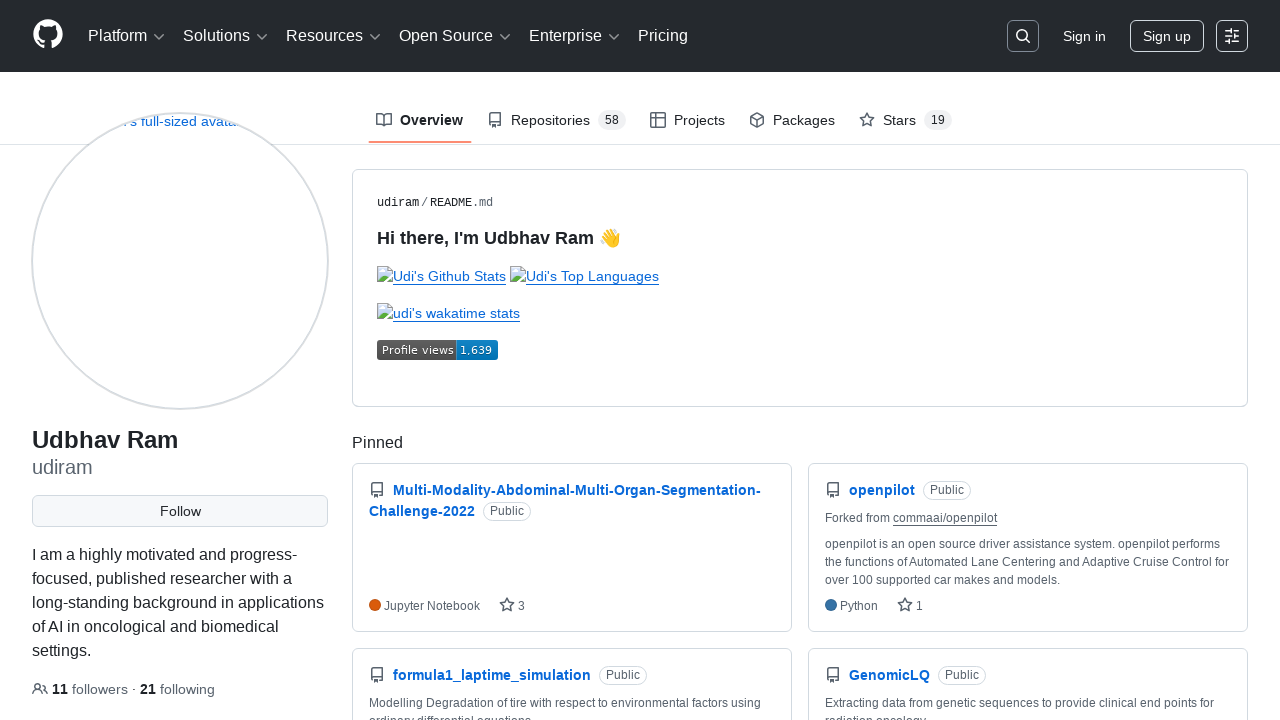

Refreshed GitHub profile page (iteration 57/100)
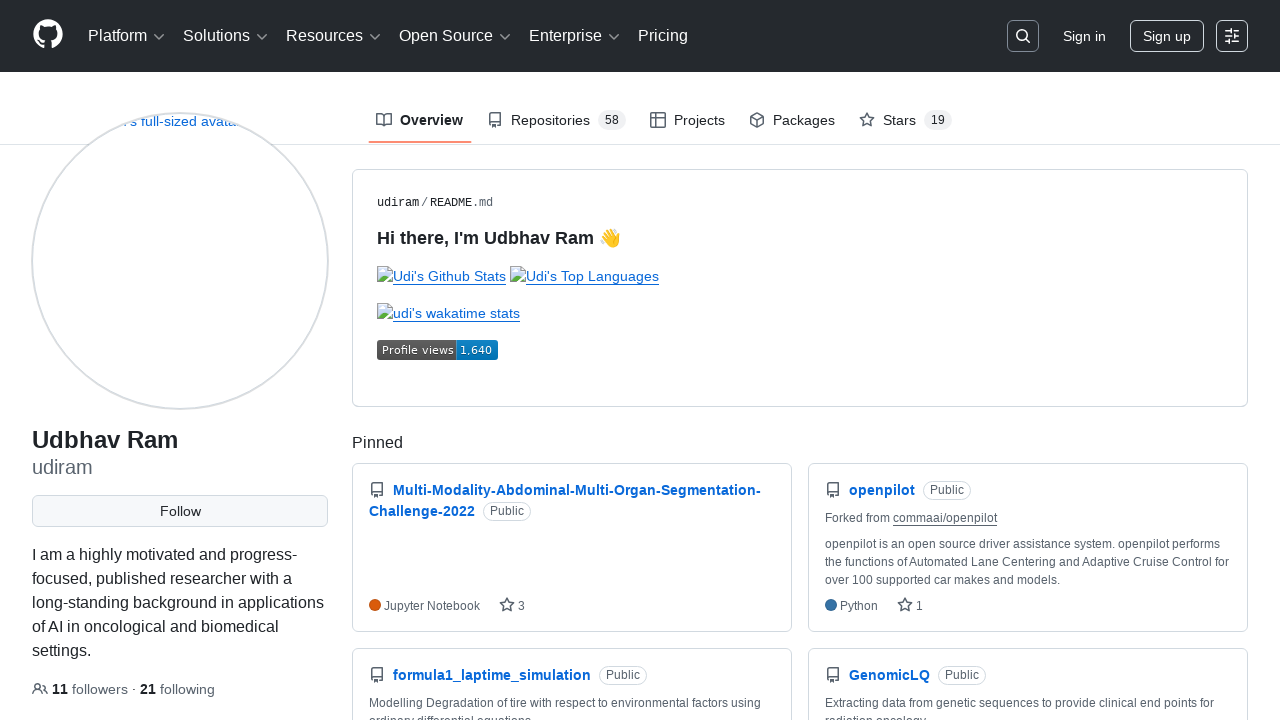

Refreshed GitHub profile page (iteration 58/100)
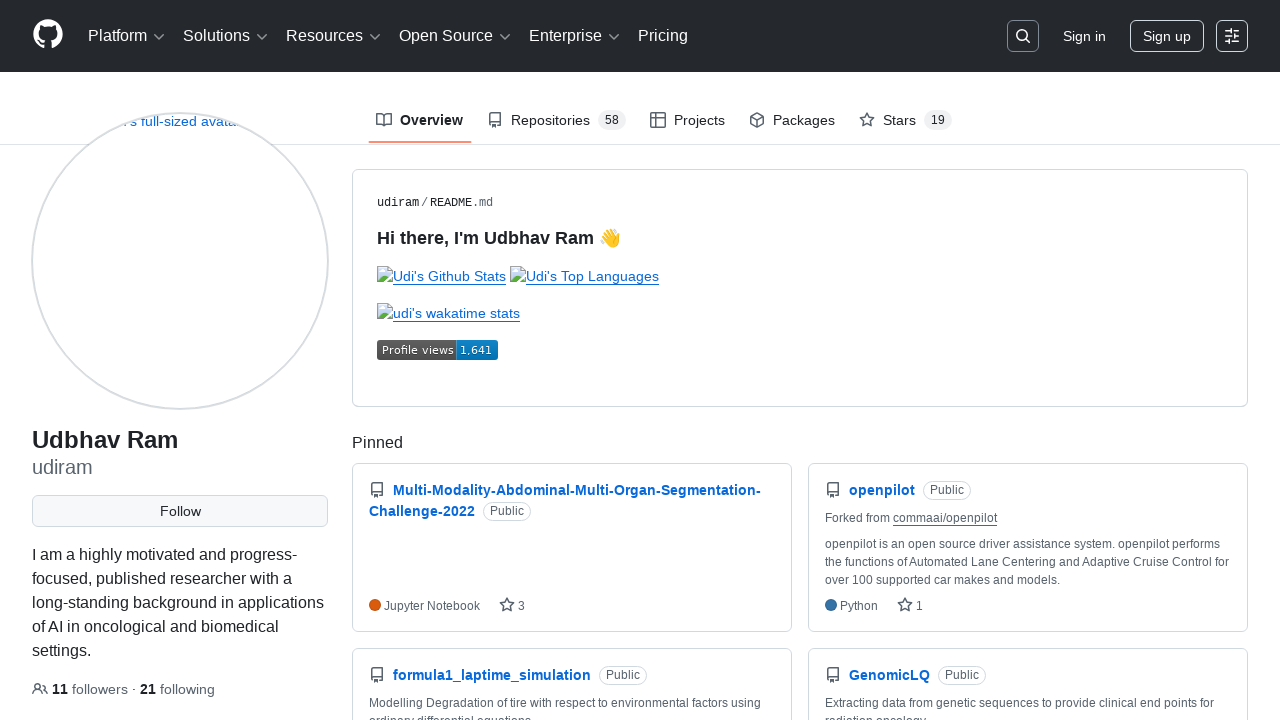

Refreshed GitHub profile page (iteration 59/100)
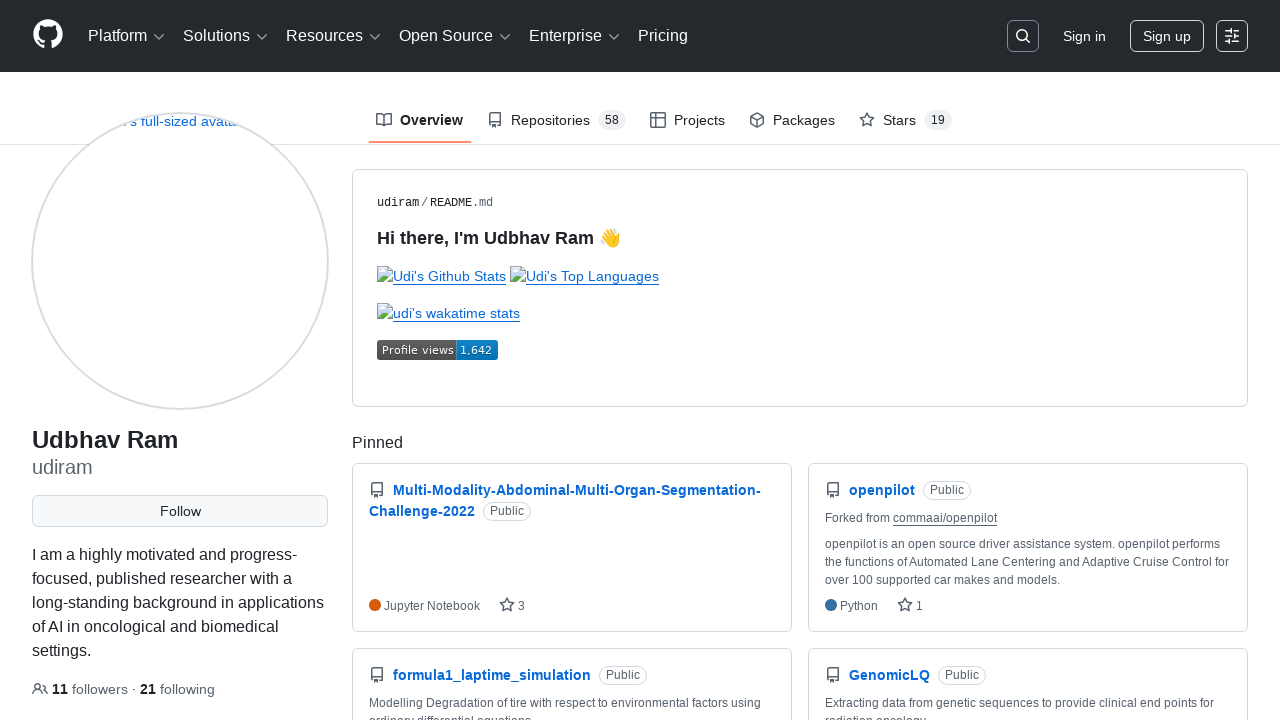

Refreshed GitHub profile page (iteration 60/100)
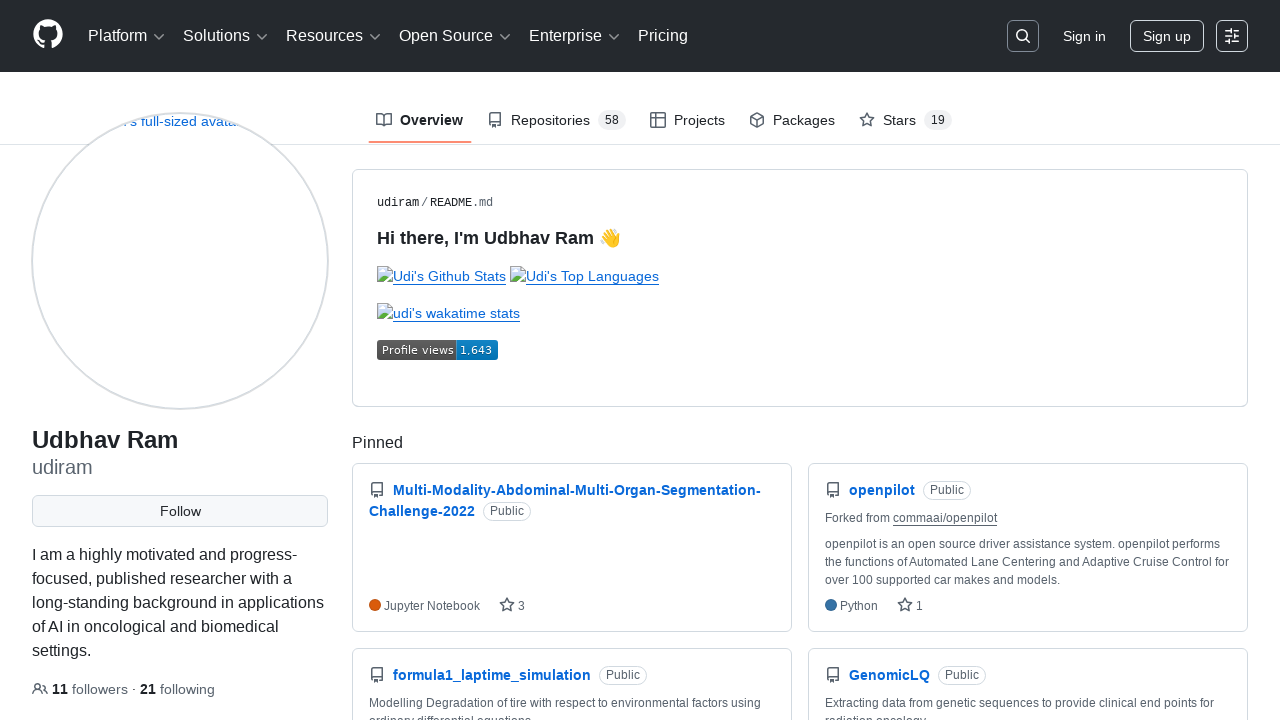

Refreshed GitHub profile page (iteration 61/100)
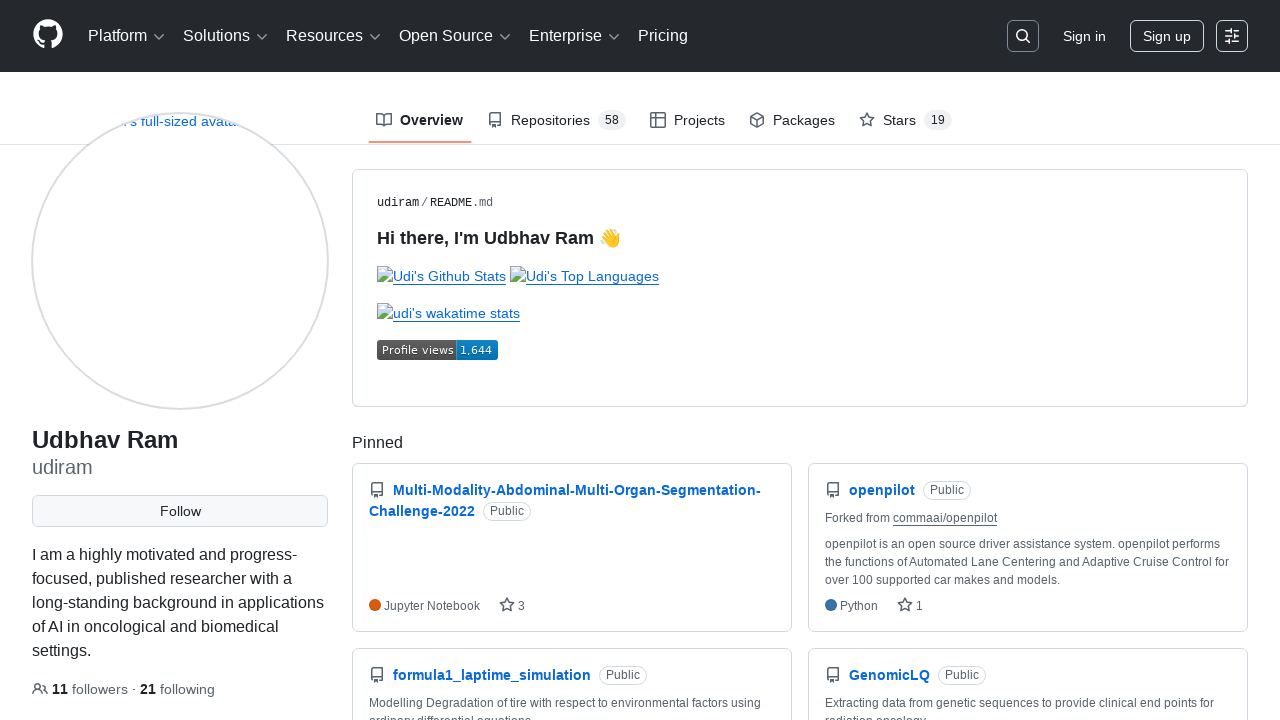

Refreshed GitHub profile page (iteration 62/100)
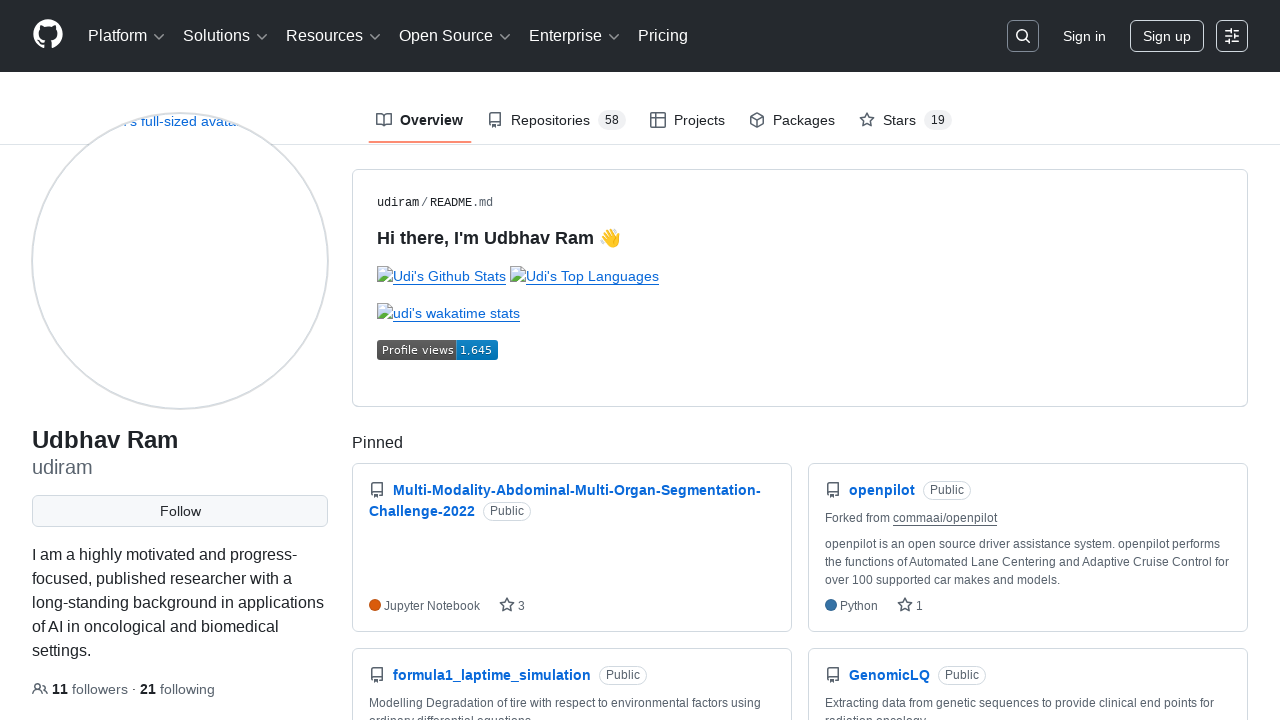

Refreshed GitHub profile page (iteration 63/100)
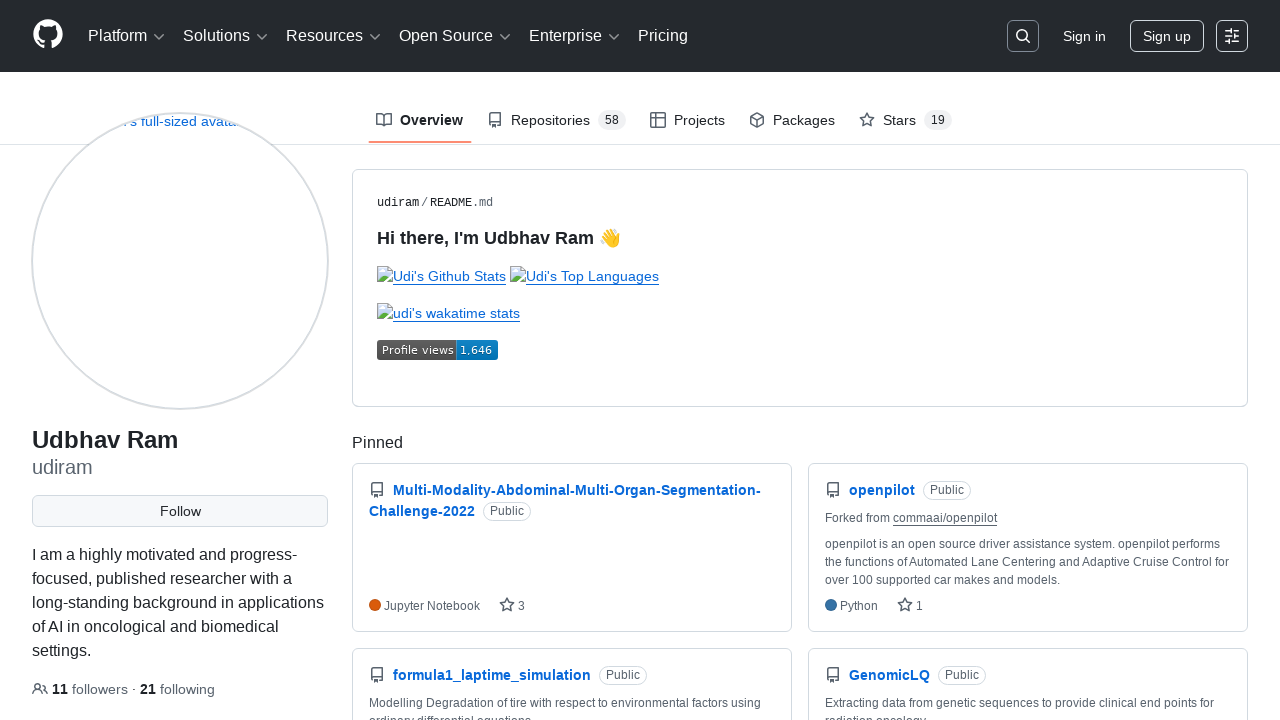

Refreshed GitHub profile page (iteration 64/100)
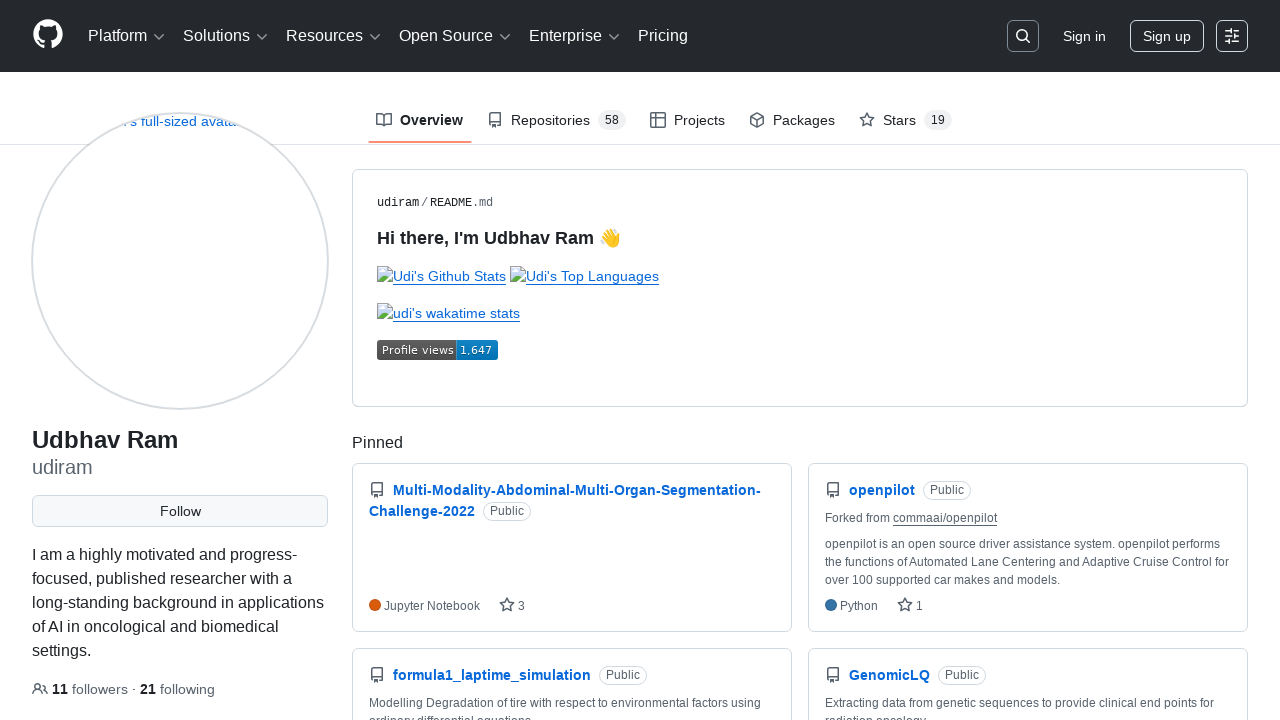

Refreshed GitHub profile page (iteration 65/100)
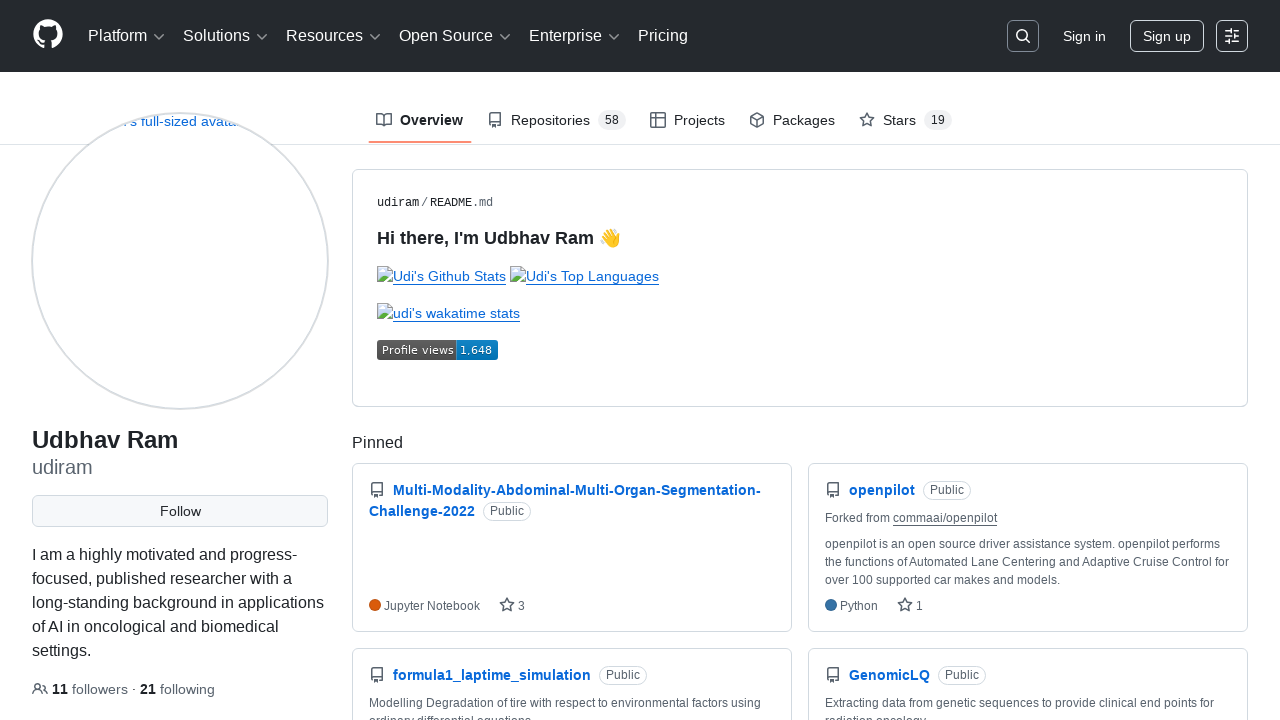

Refreshed GitHub profile page (iteration 66/100)
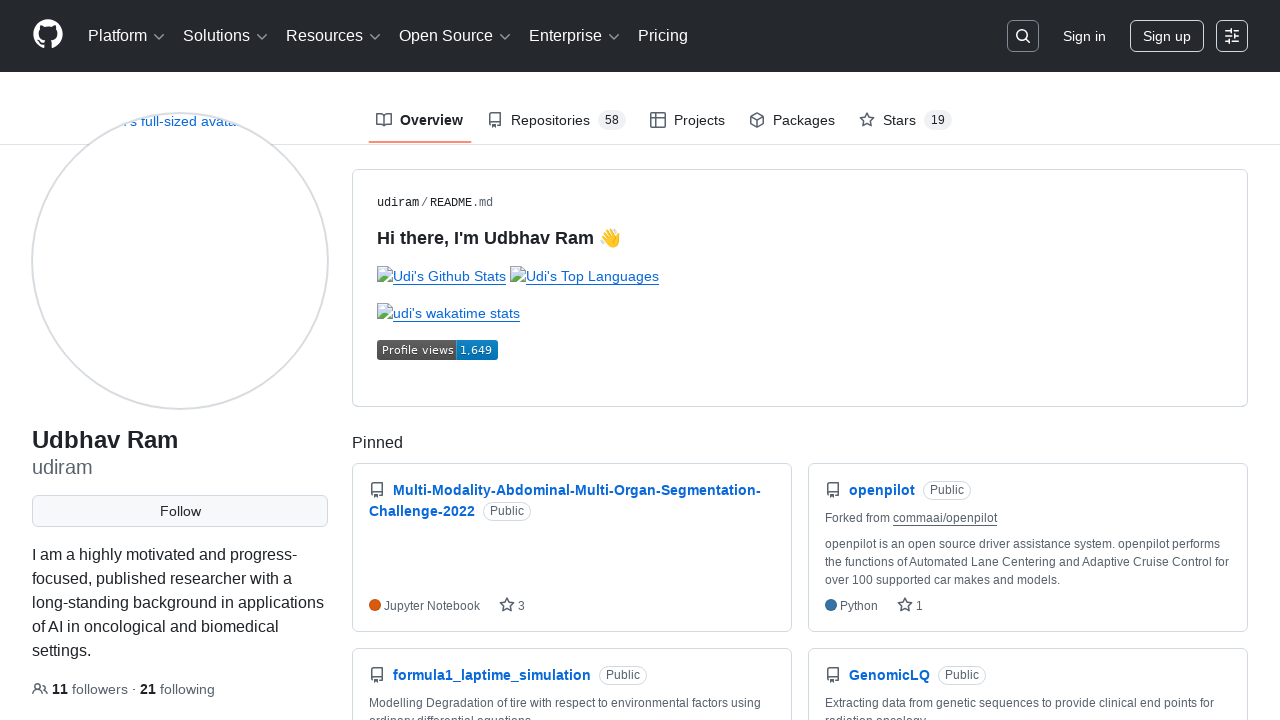

Refreshed GitHub profile page (iteration 67/100)
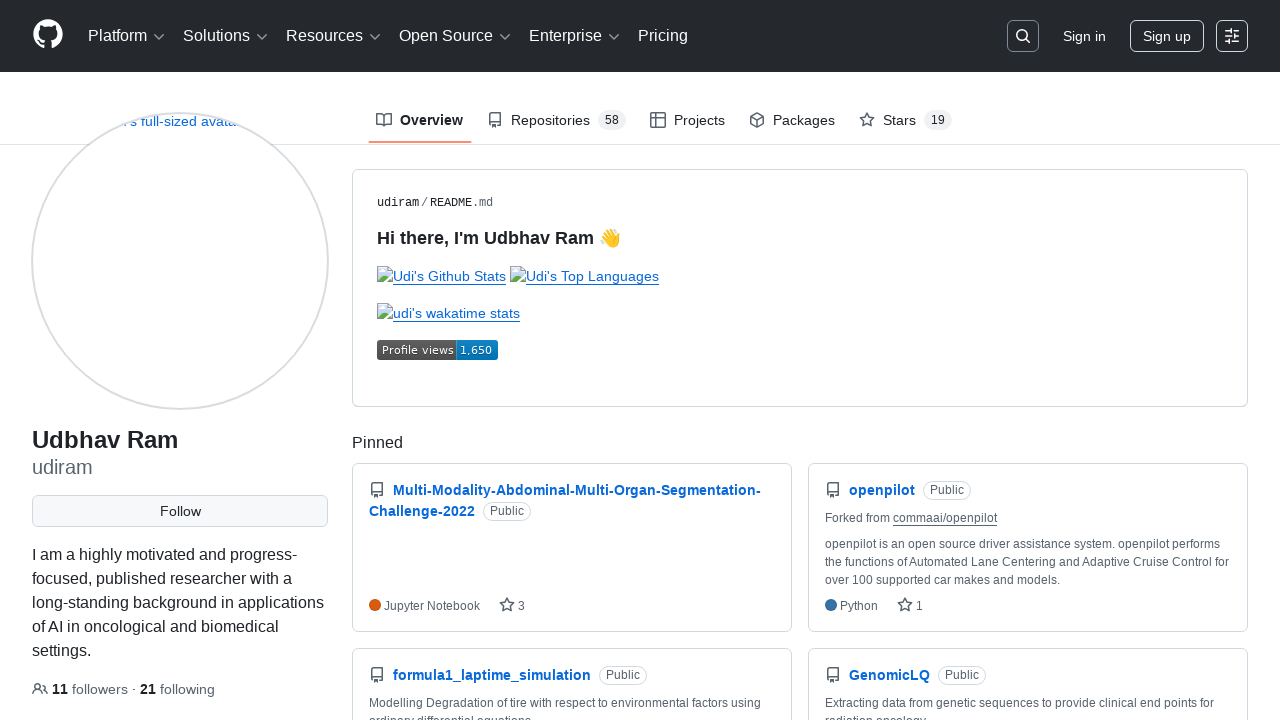

Refreshed GitHub profile page (iteration 68/100)
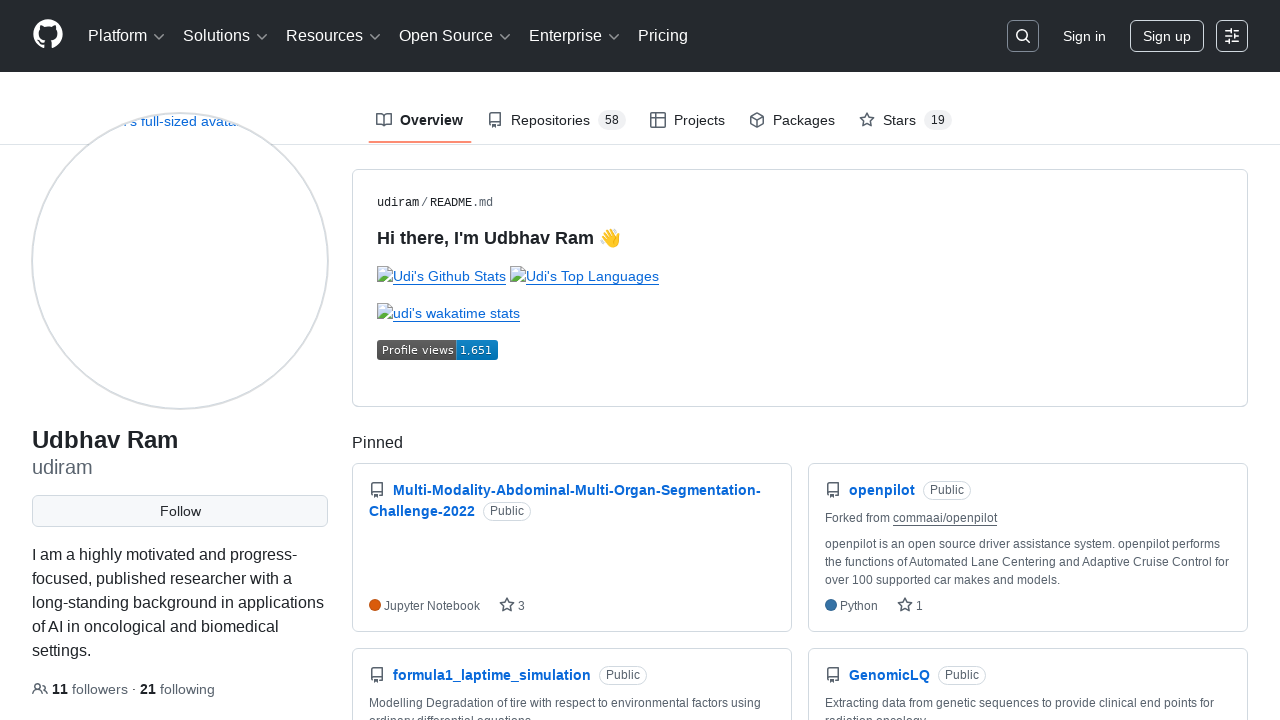

Refreshed GitHub profile page (iteration 69/100)
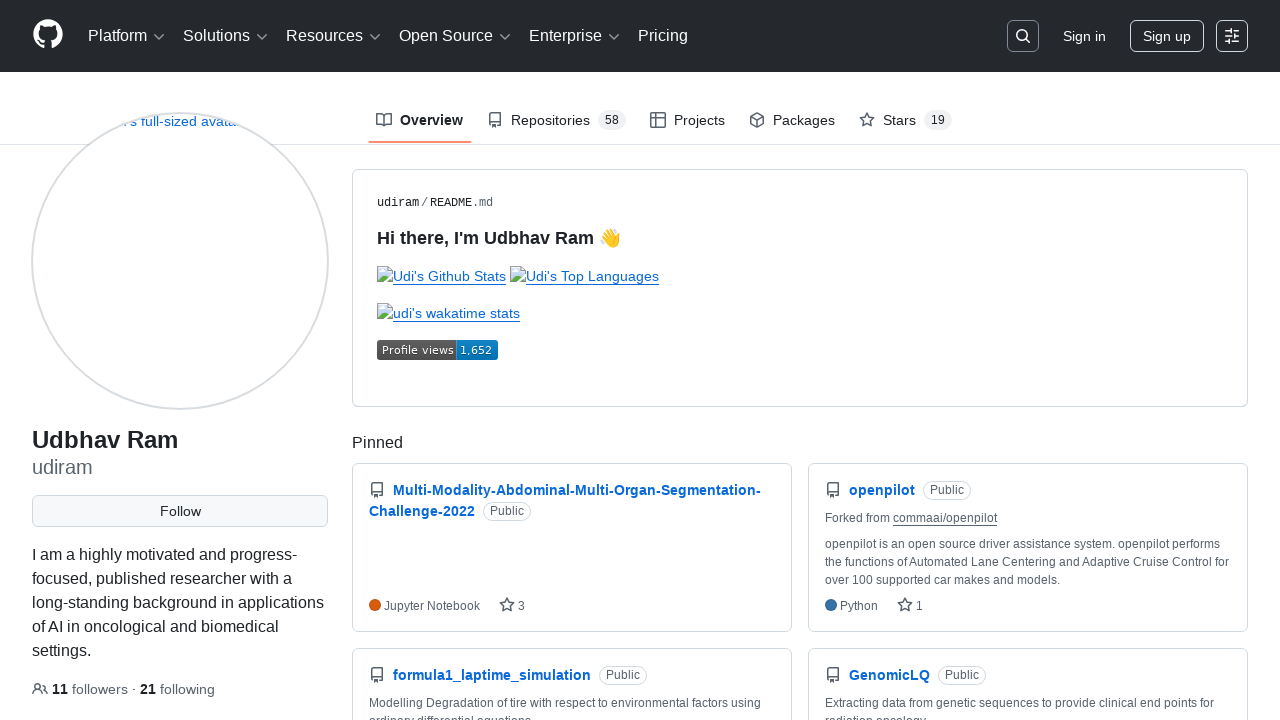

Refreshed GitHub profile page (iteration 70/100)
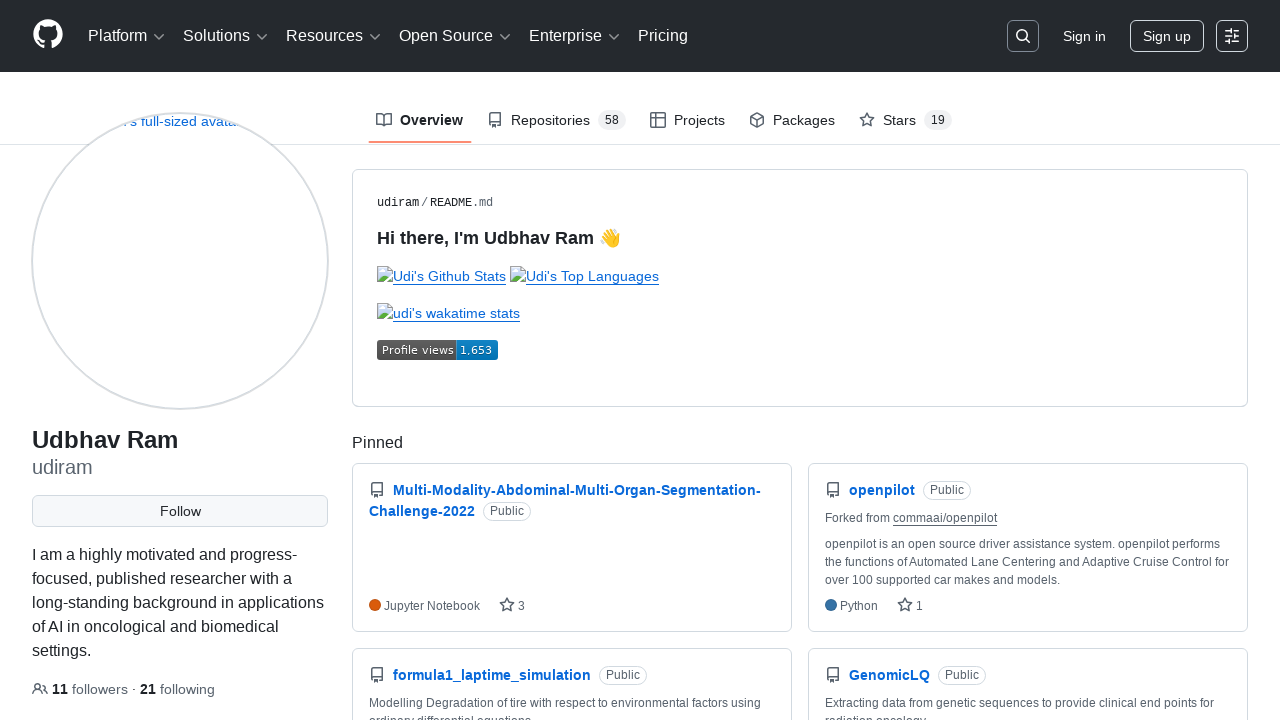

Refreshed GitHub profile page (iteration 71/100)
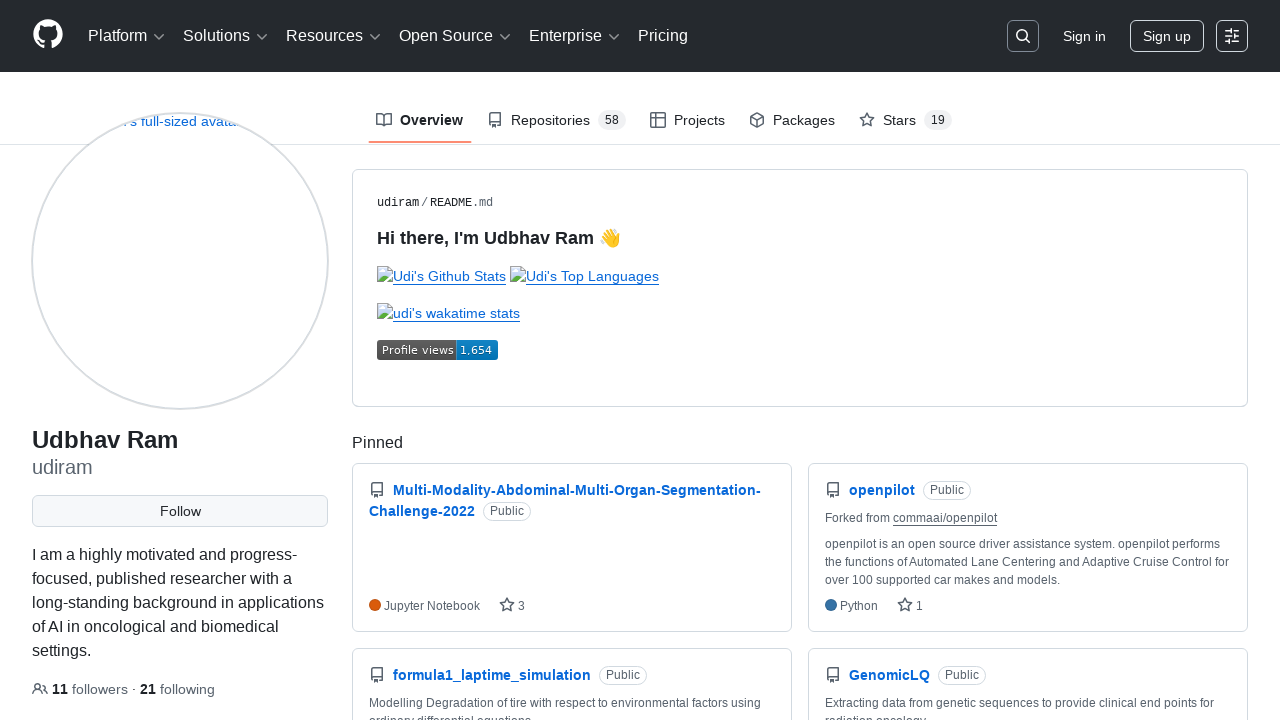

Refreshed GitHub profile page (iteration 72/100)
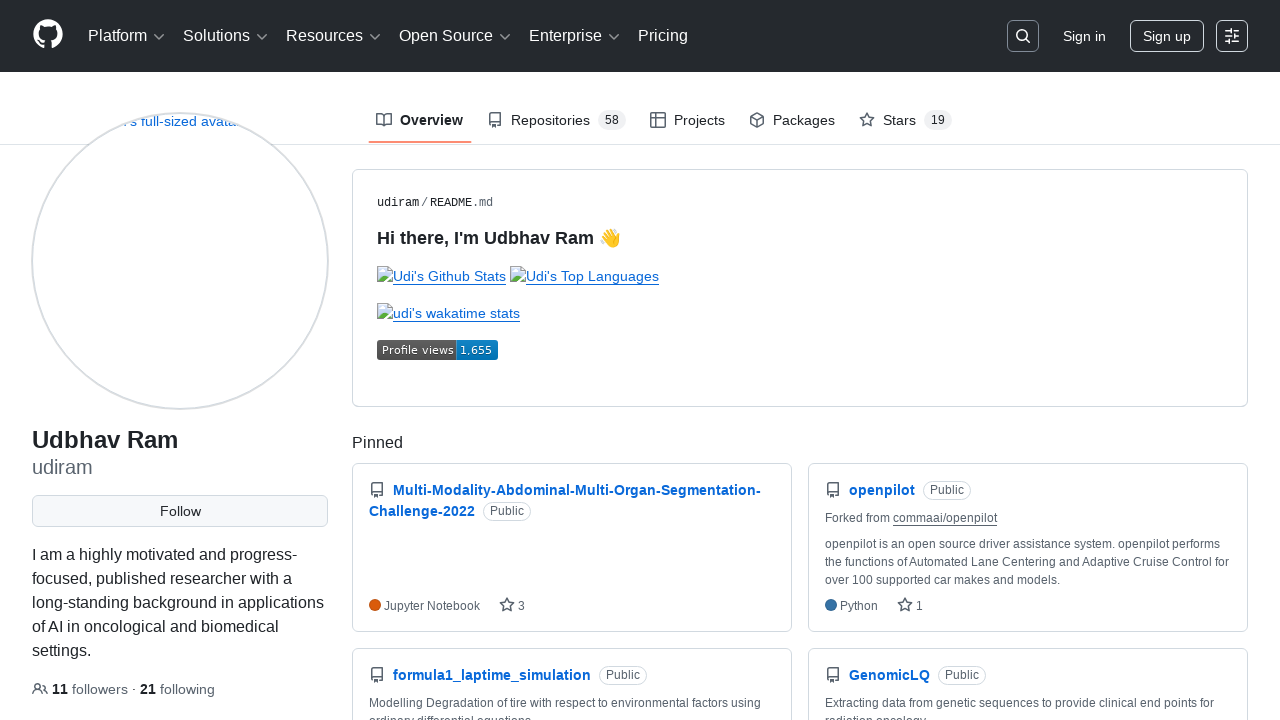

Refreshed GitHub profile page (iteration 73/100)
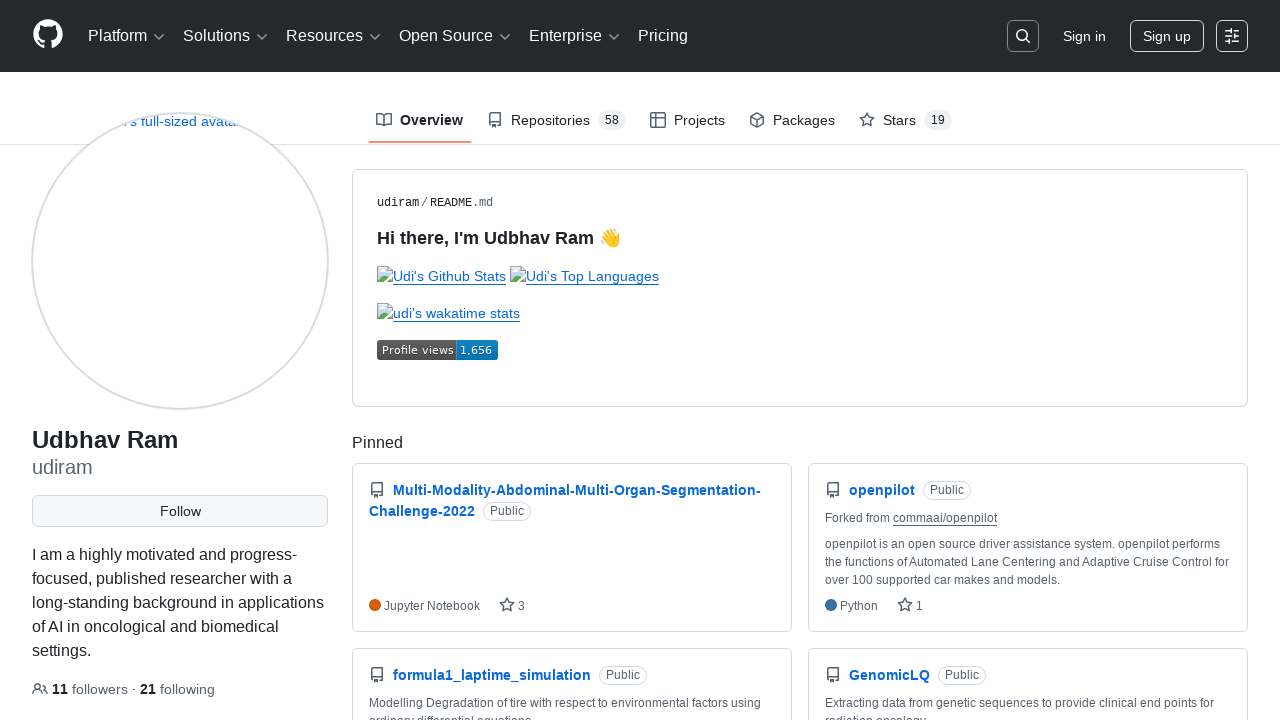

Refreshed GitHub profile page (iteration 74/100)
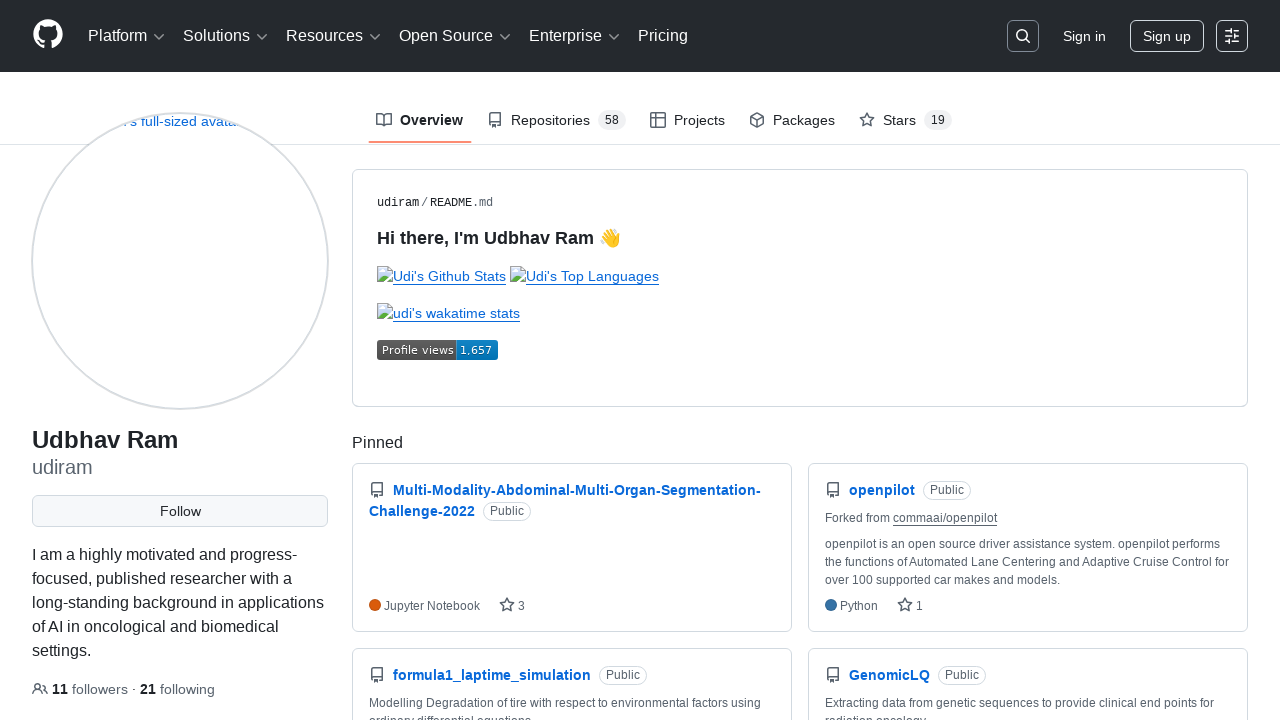

Refreshed GitHub profile page (iteration 75/100)
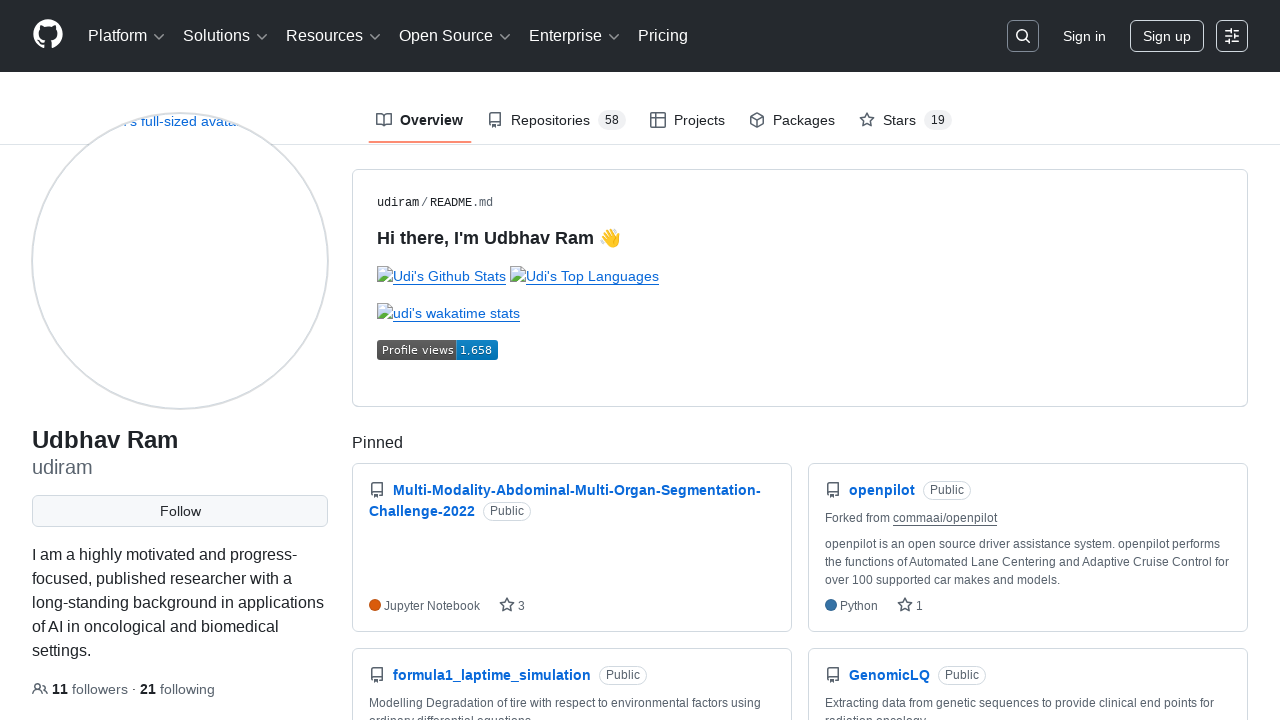

Refreshed GitHub profile page (iteration 76/100)
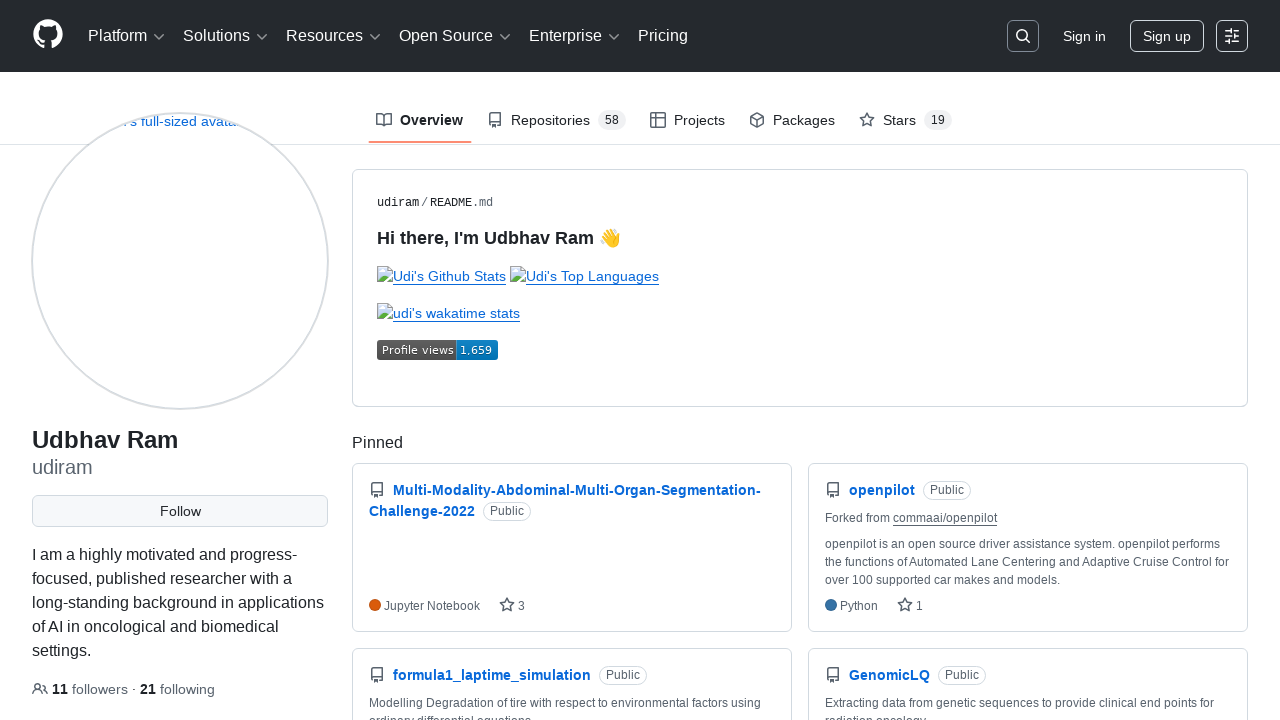

Refreshed GitHub profile page (iteration 77/100)
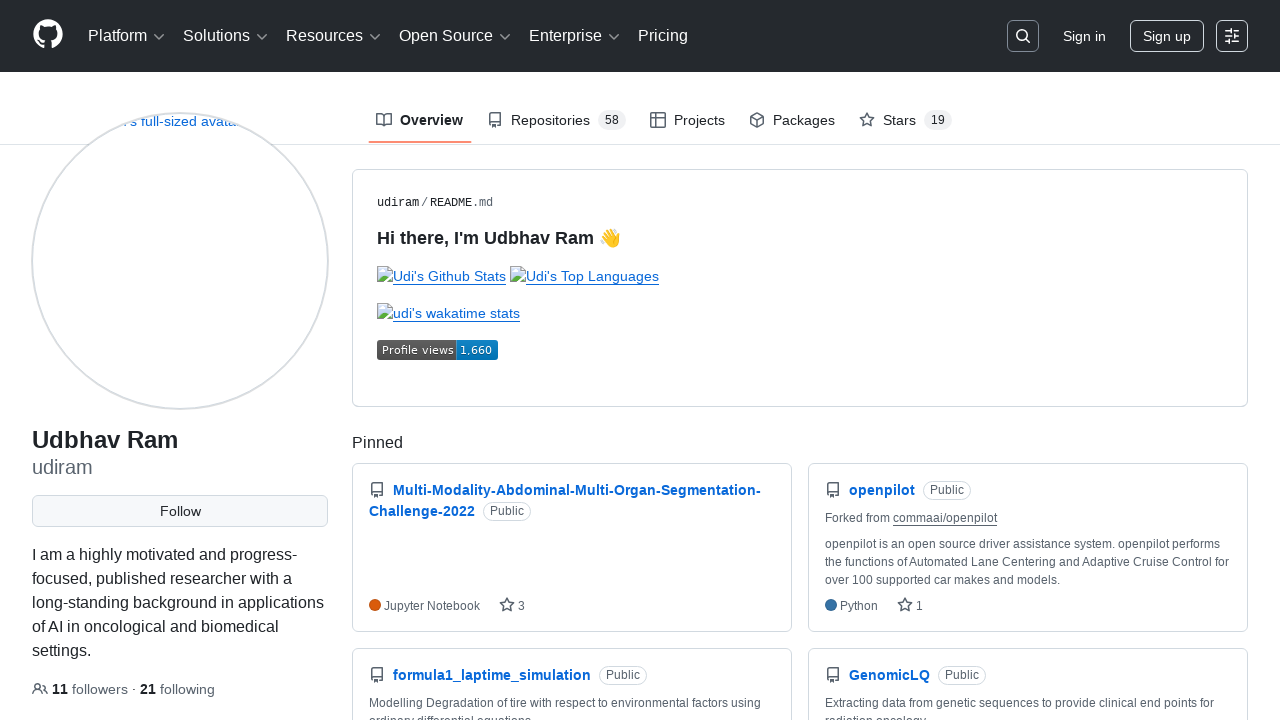

Refreshed GitHub profile page (iteration 78/100)
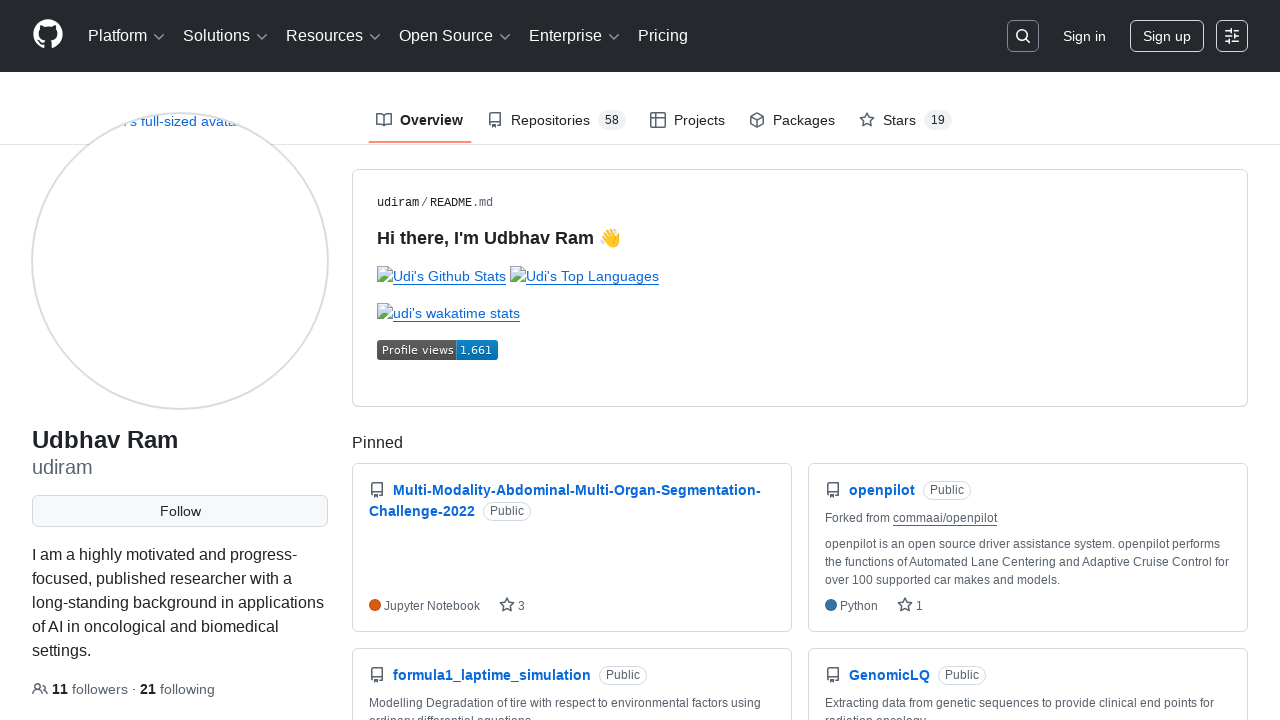

Refreshed GitHub profile page (iteration 79/100)
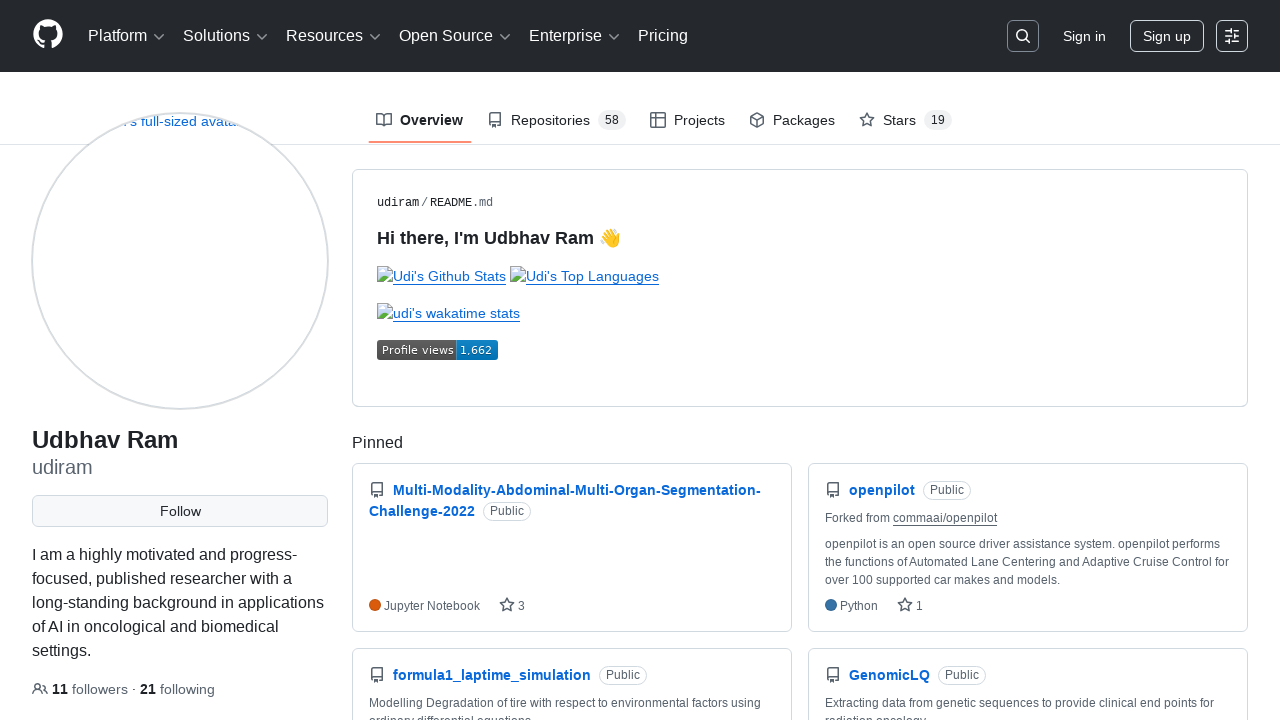

Refreshed GitHub profile page (iteration 80/100)
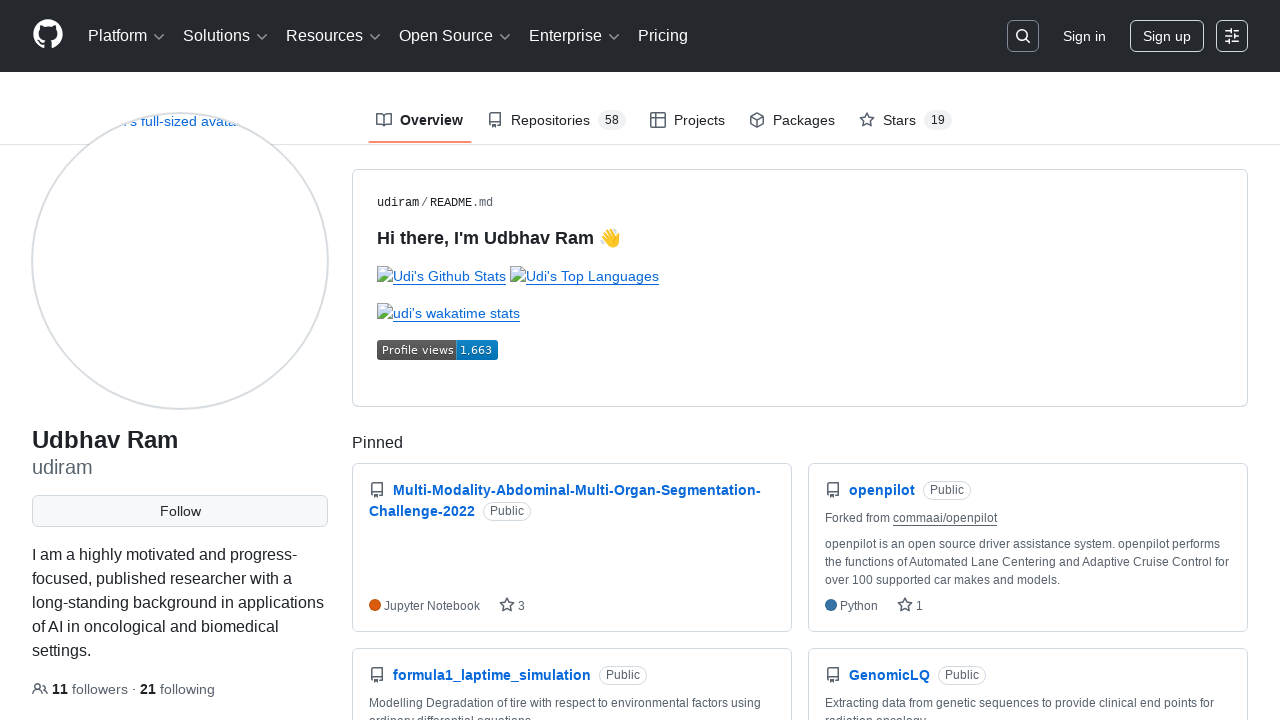

Refreshed GitHub profile page (iteration 81/100)
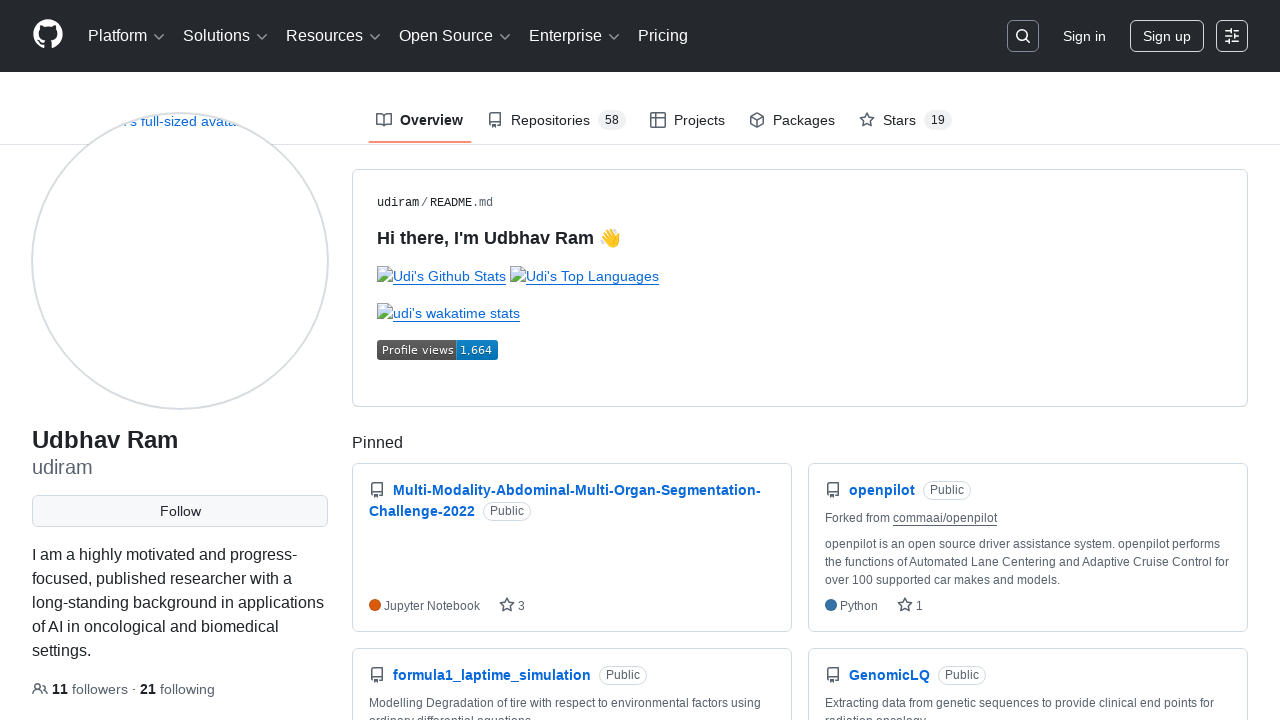

Refreshed GitHub profile page (iteration 82/100)
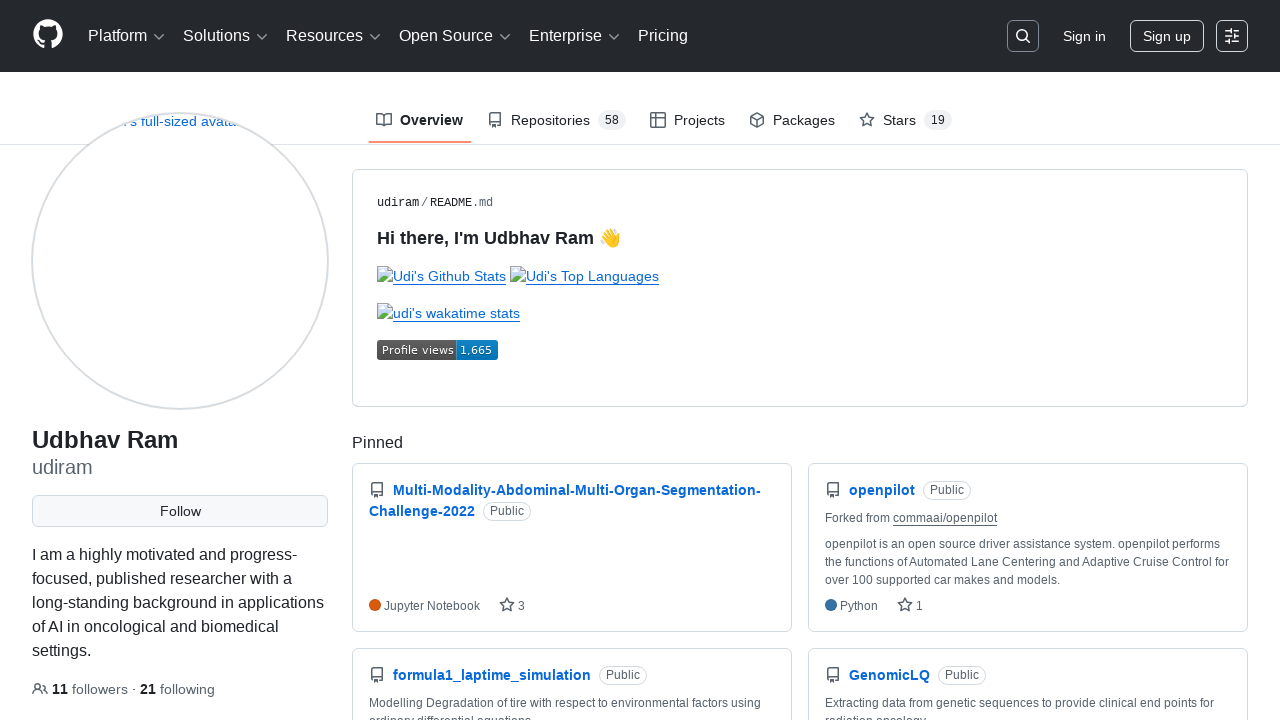

Refreshed GitHub profile page (iteration 83/100)
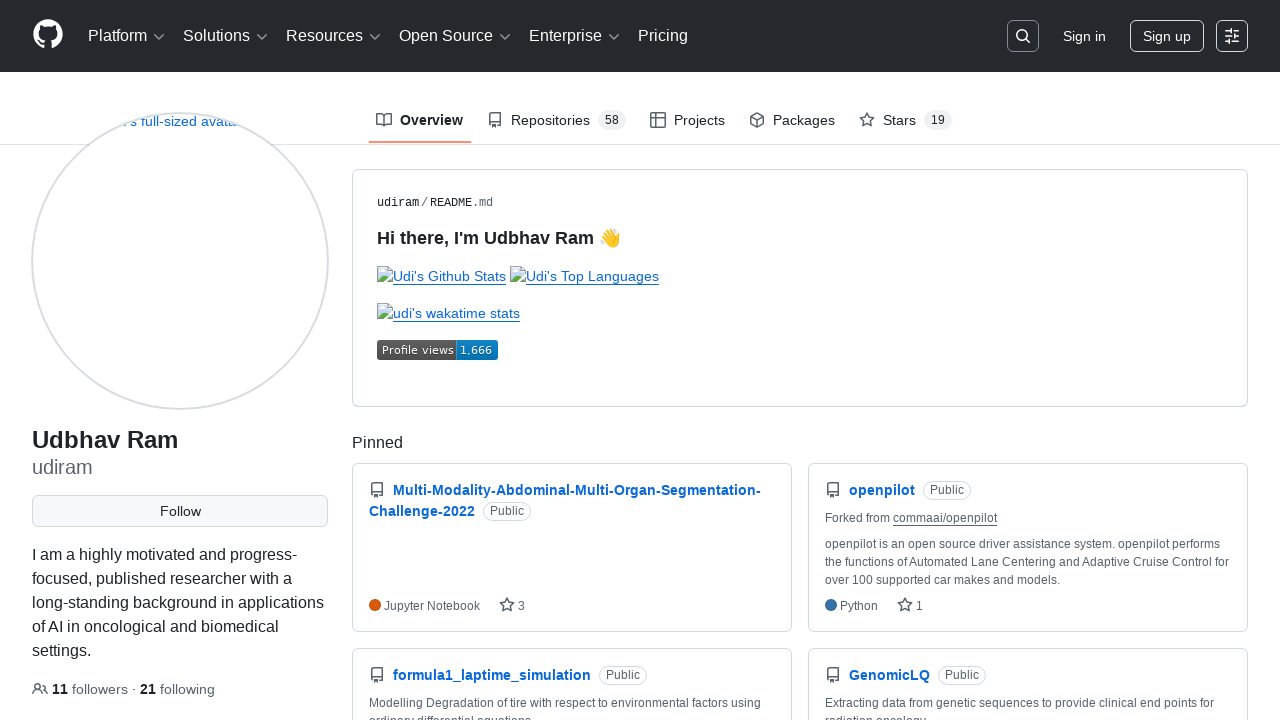

Refreshed GitHub profile page (iteration 84/100)
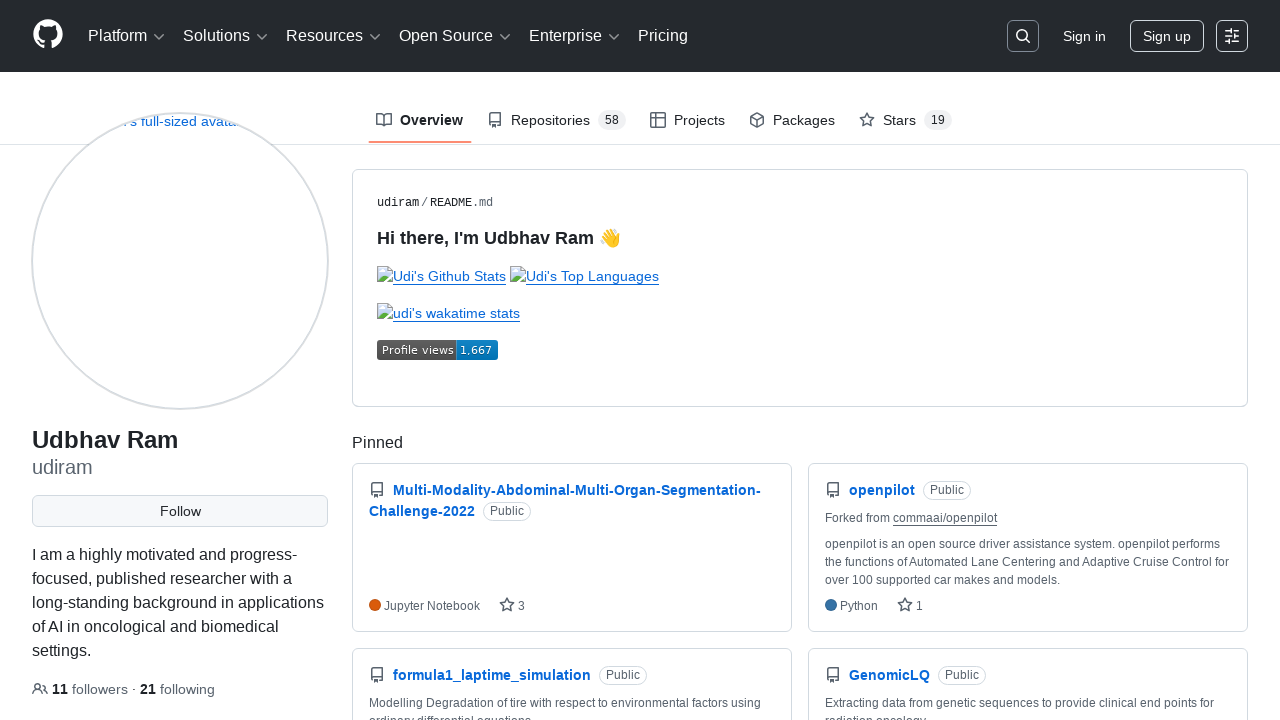

Refreshed GitHub profile page (iteration 85/100)
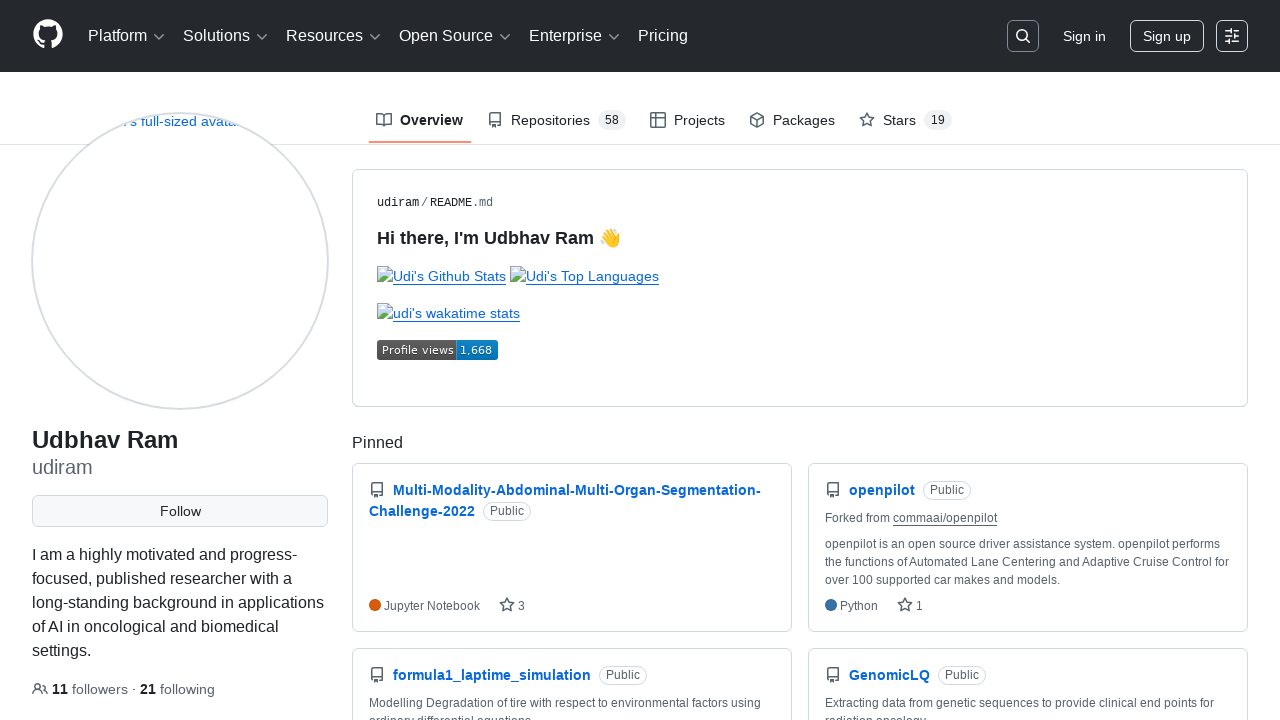

Refreshed GitHub profile page (iteration 86/100)
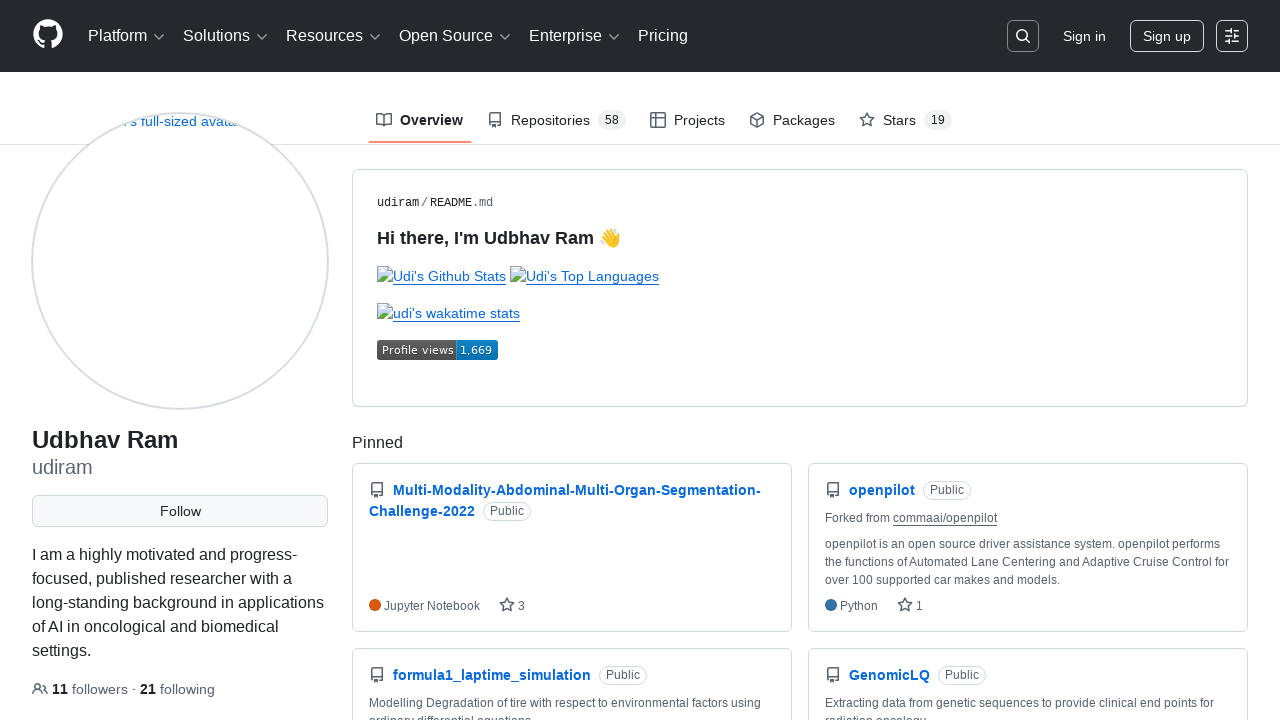

Refreshed GitHub profile page (iteration 87/100)
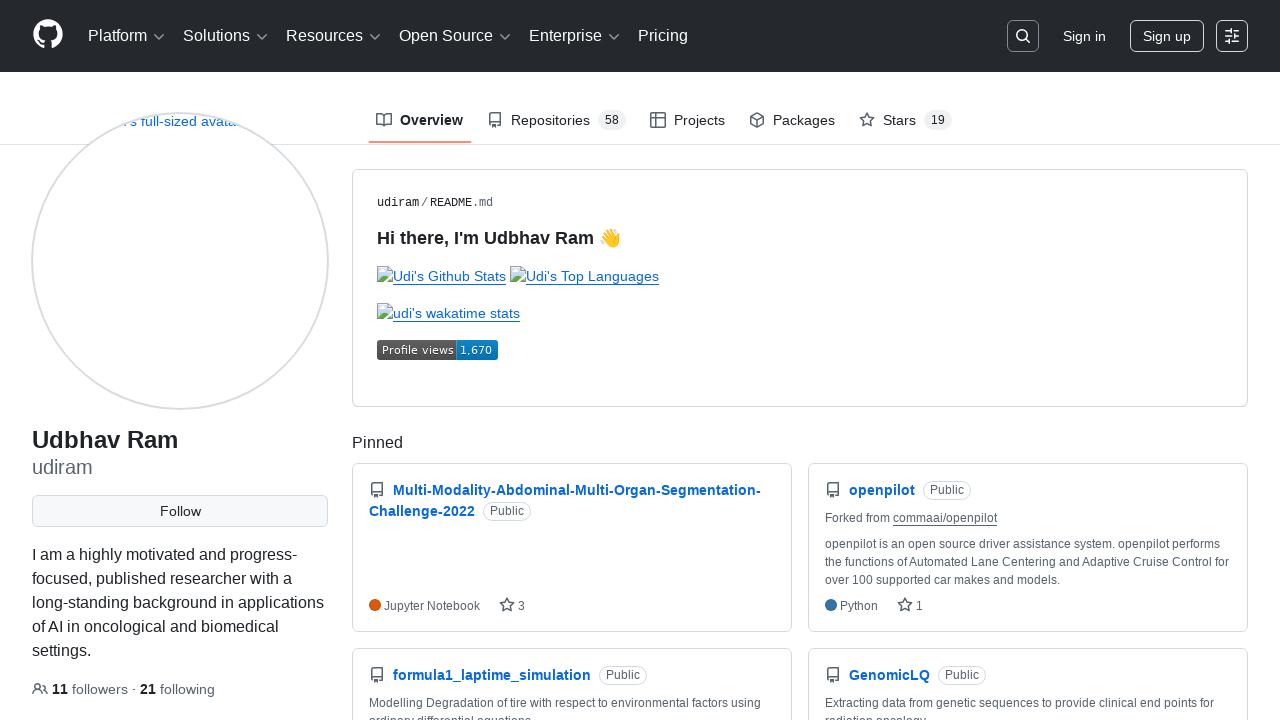

Refreshed GitHub profile page (iteration 88/100)
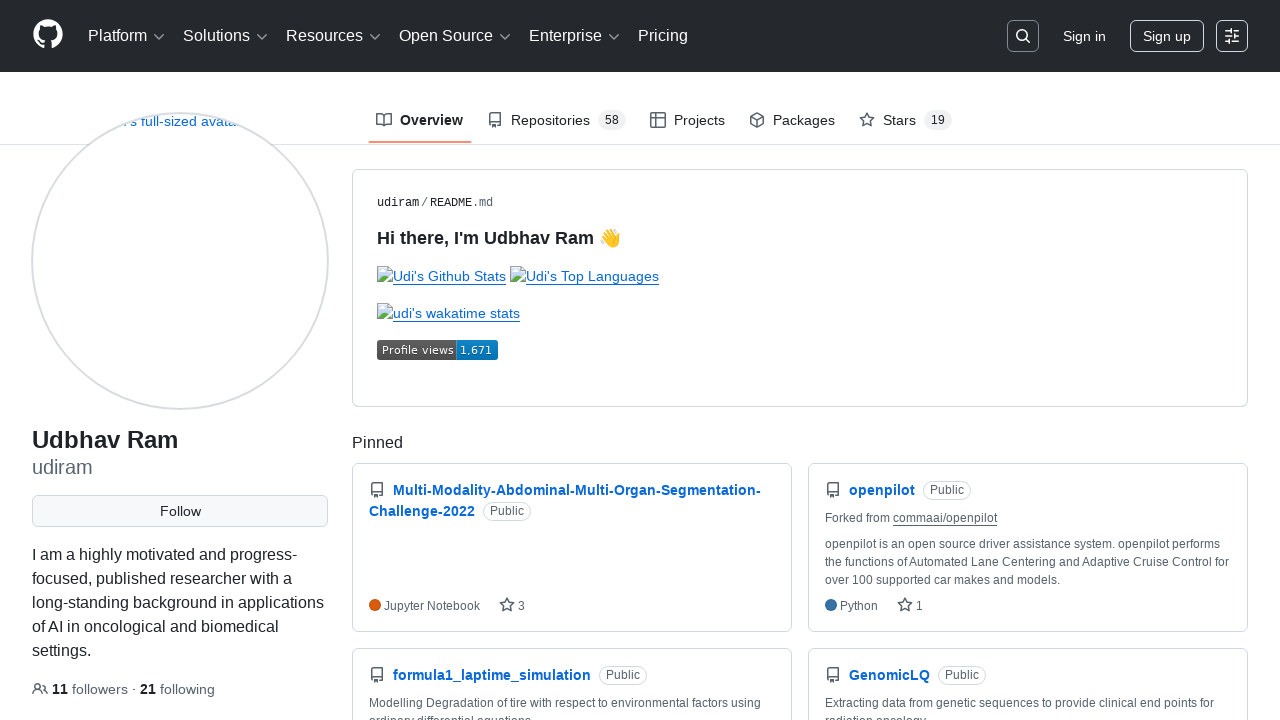

Refreshed GitHub profile page (iteration 89/100)
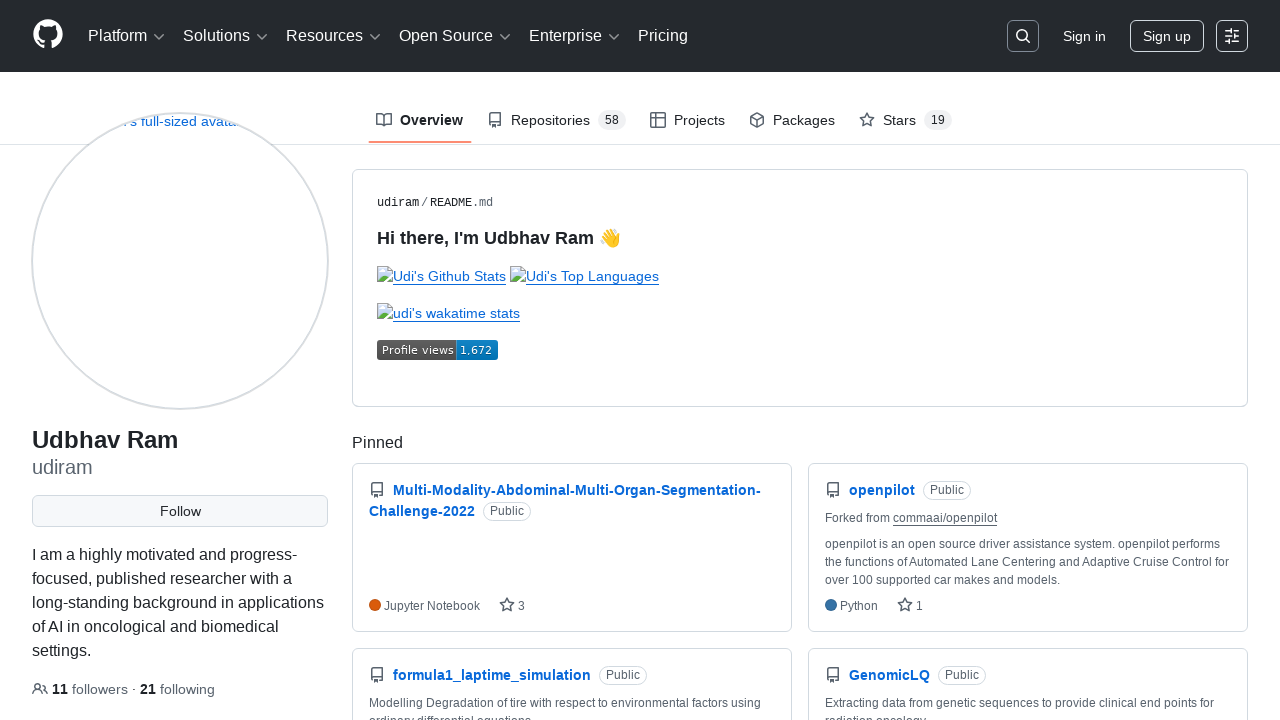

Refreshed GitHub profile page (iteration 90/100)
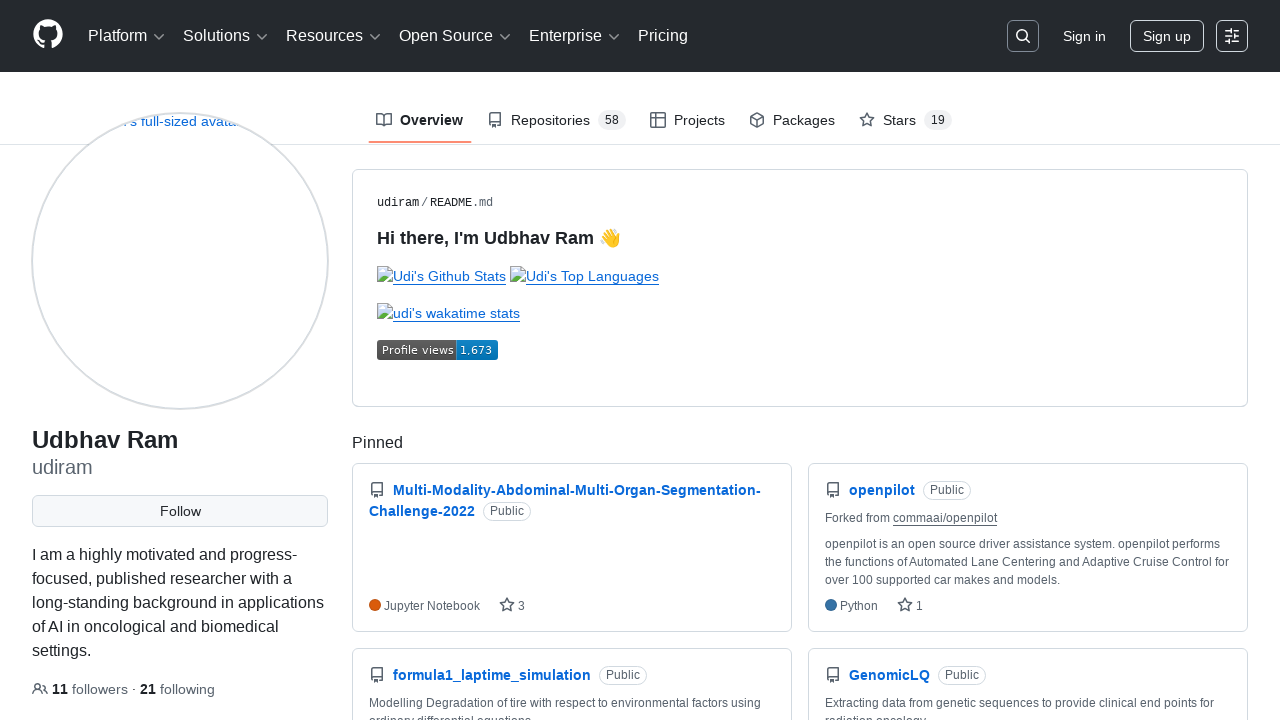

Refreshed GitHub profile page (iteration 91/100)
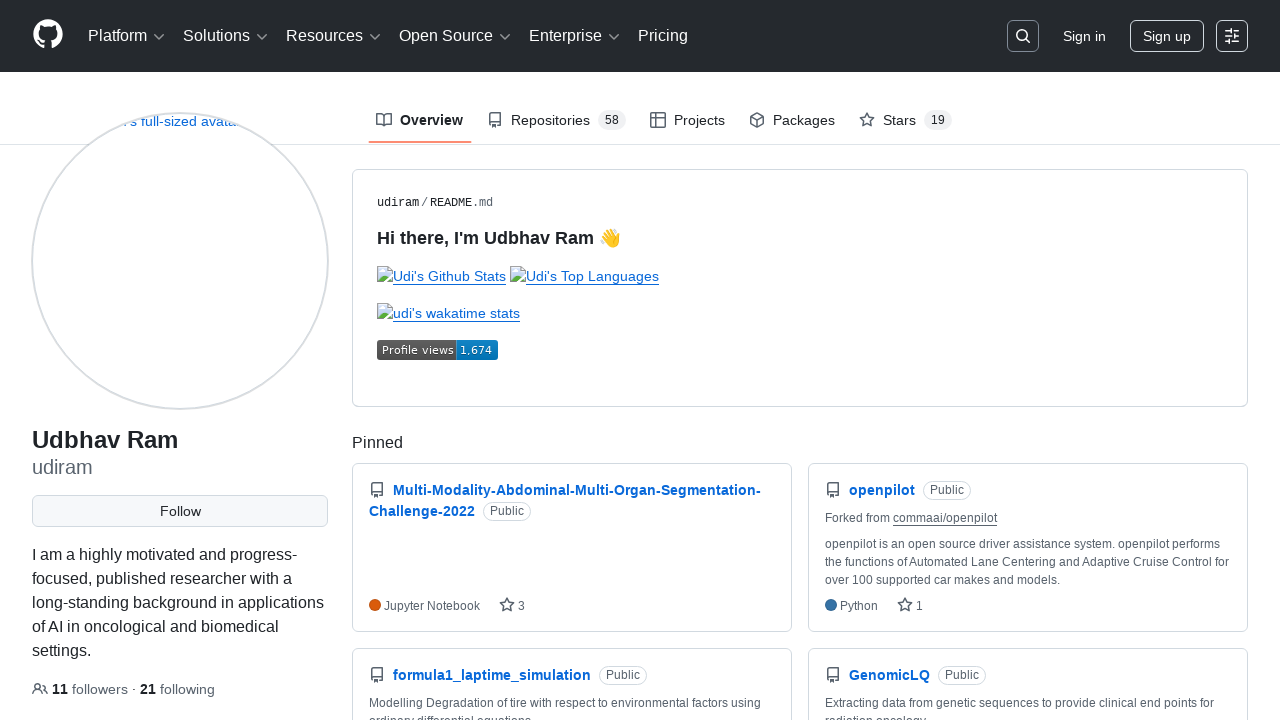

Refreshed GitHub profile page (iteration 92/100)
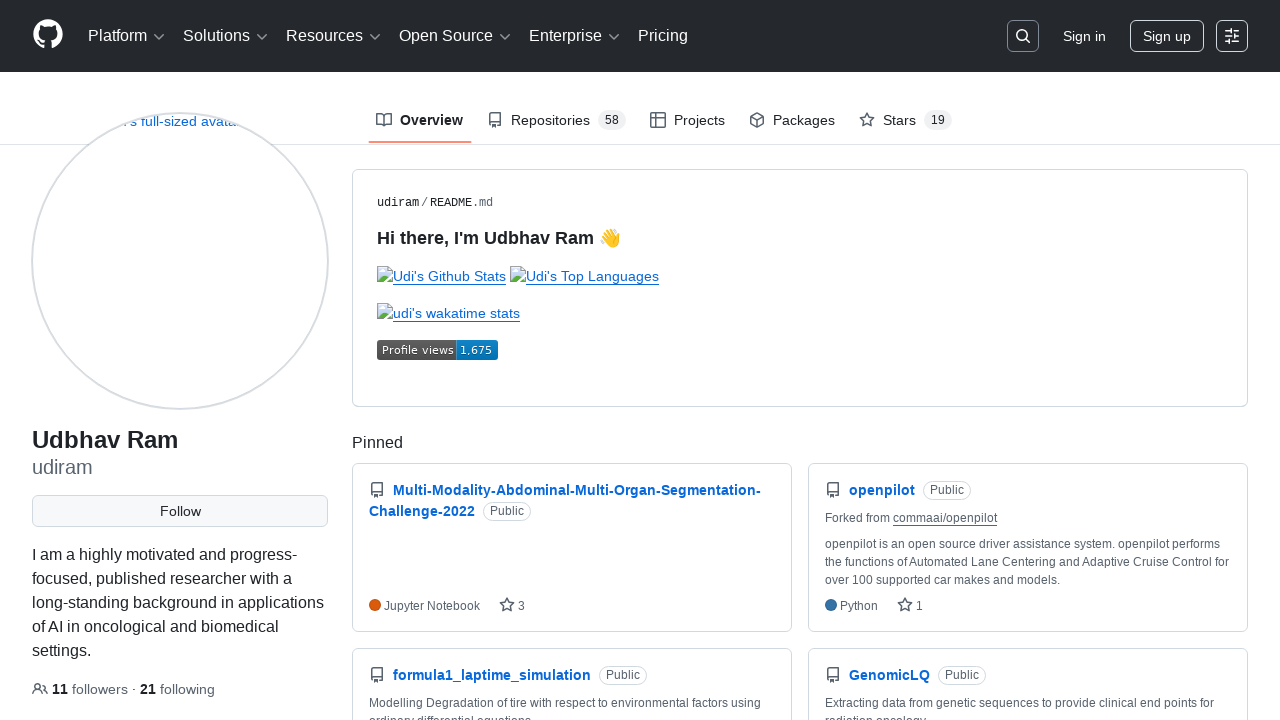

Refreshed GitHub profile page (iteration 93/100)
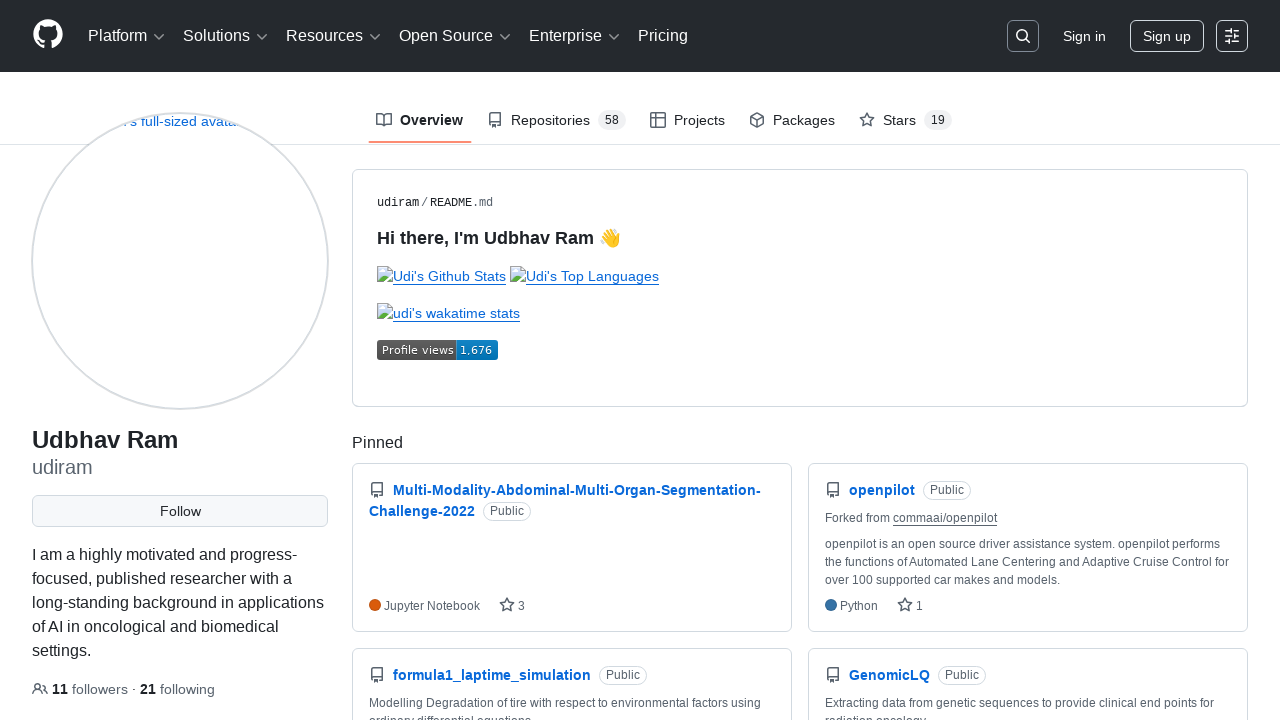

Refreshed GitHub profile page (iteration 94/100)
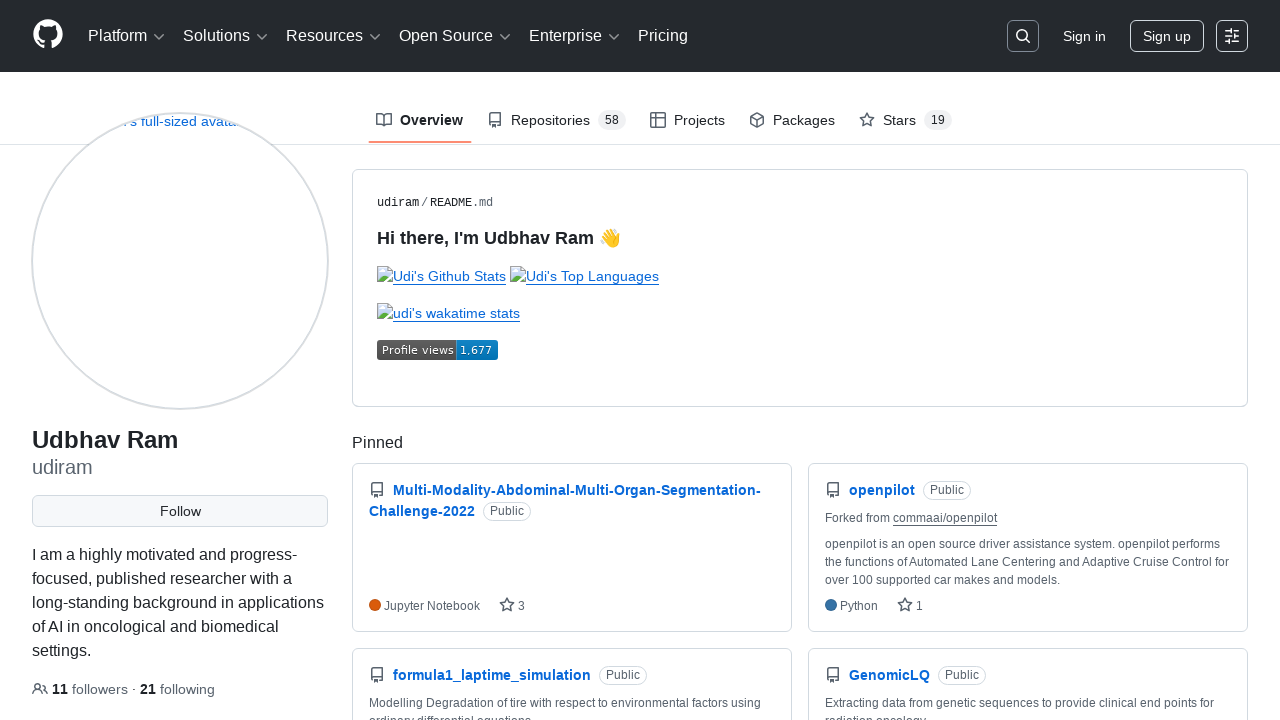

Refreshed GitHub profile page (iteration 95/100)
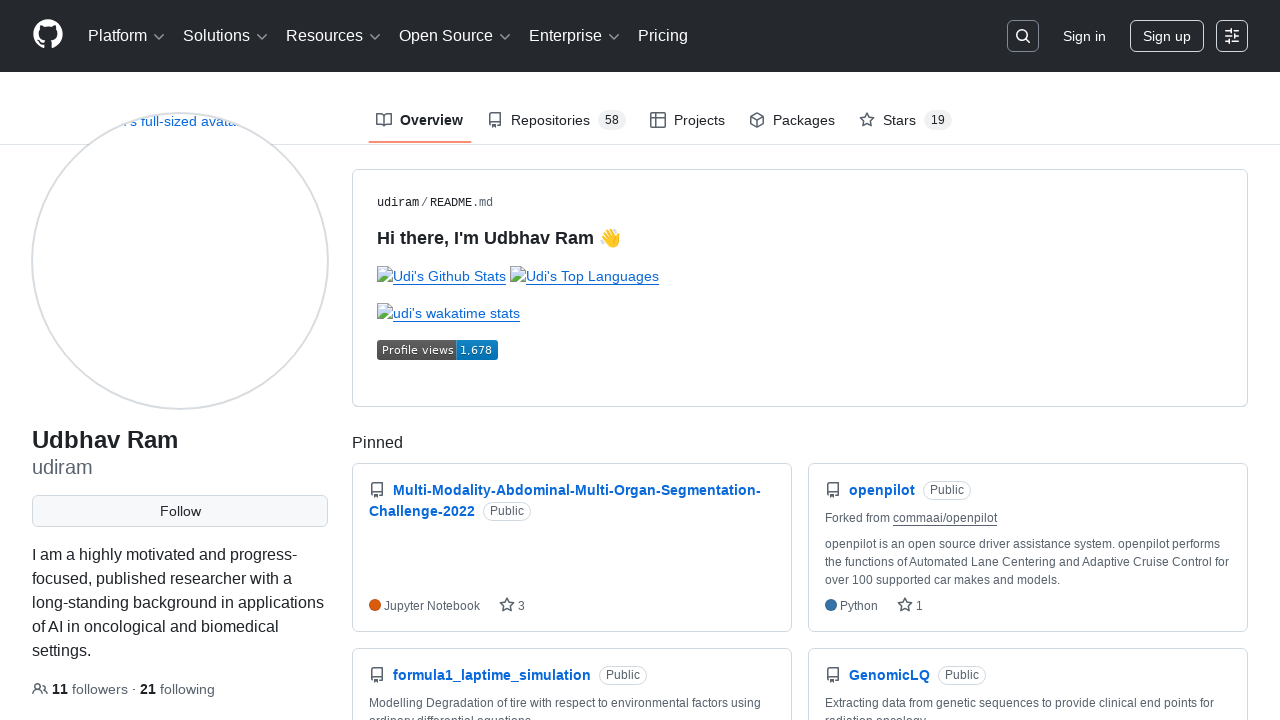

Refreshed GitHub profile page (iteration 96/100)
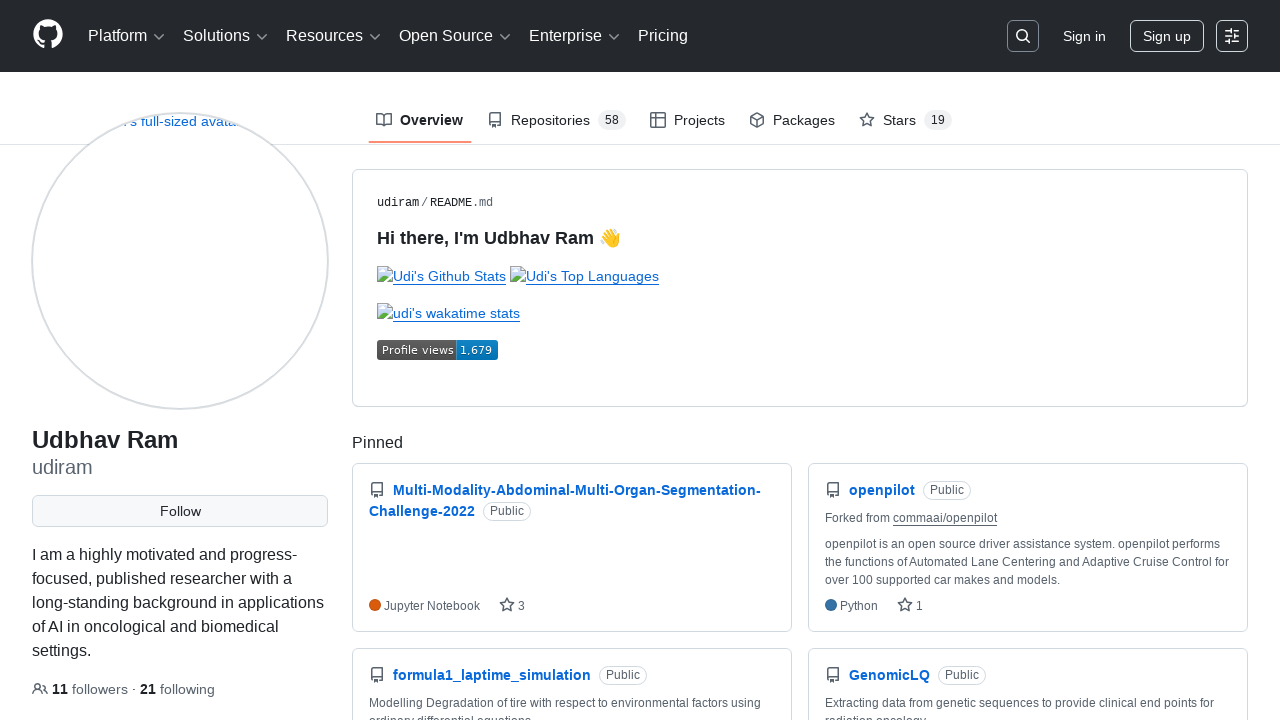

Refreshed GitHub profile page (iteration 97/100)
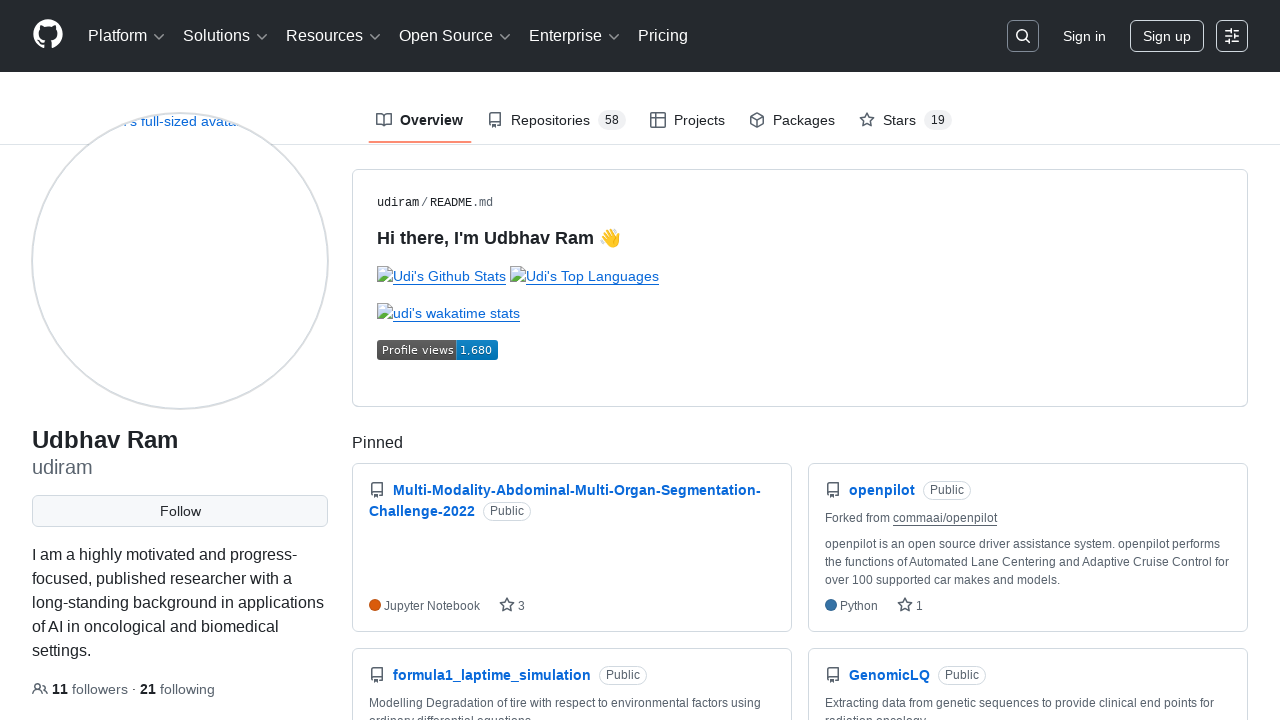

Refreshed GitHub profile page (iteration 98/100)
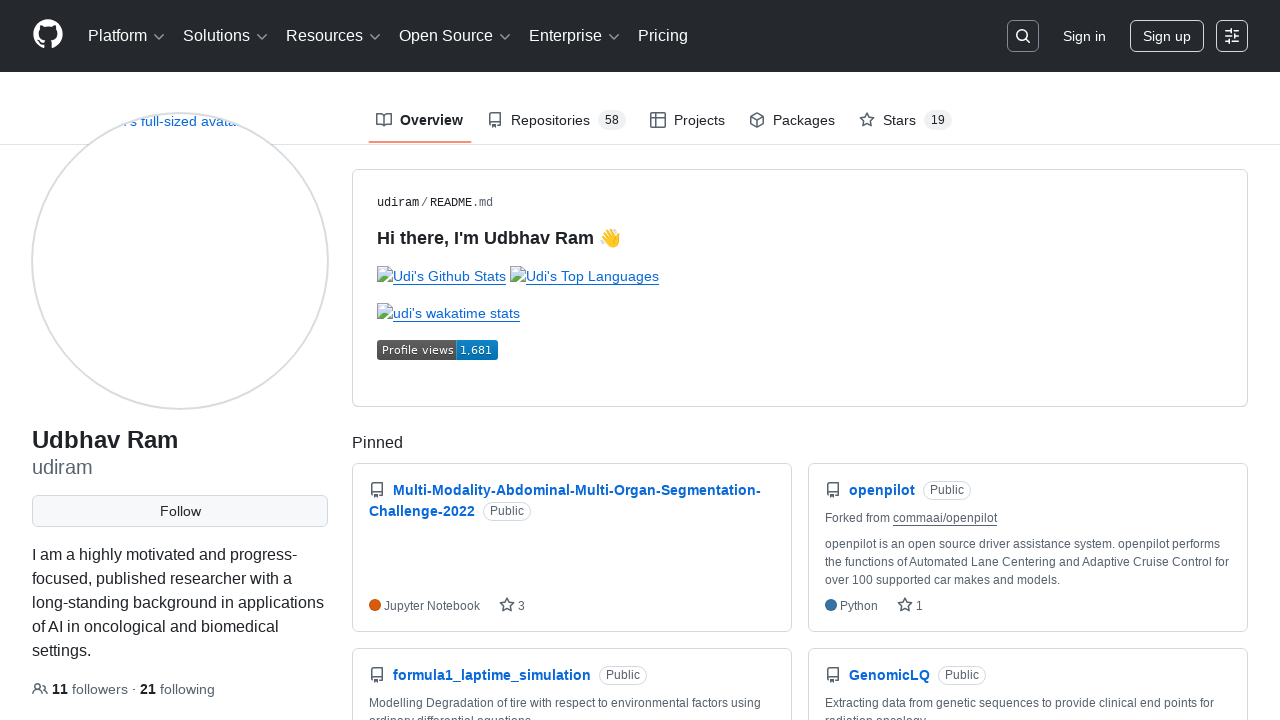

Refreshed GitHub profile page (iteration 99/100)
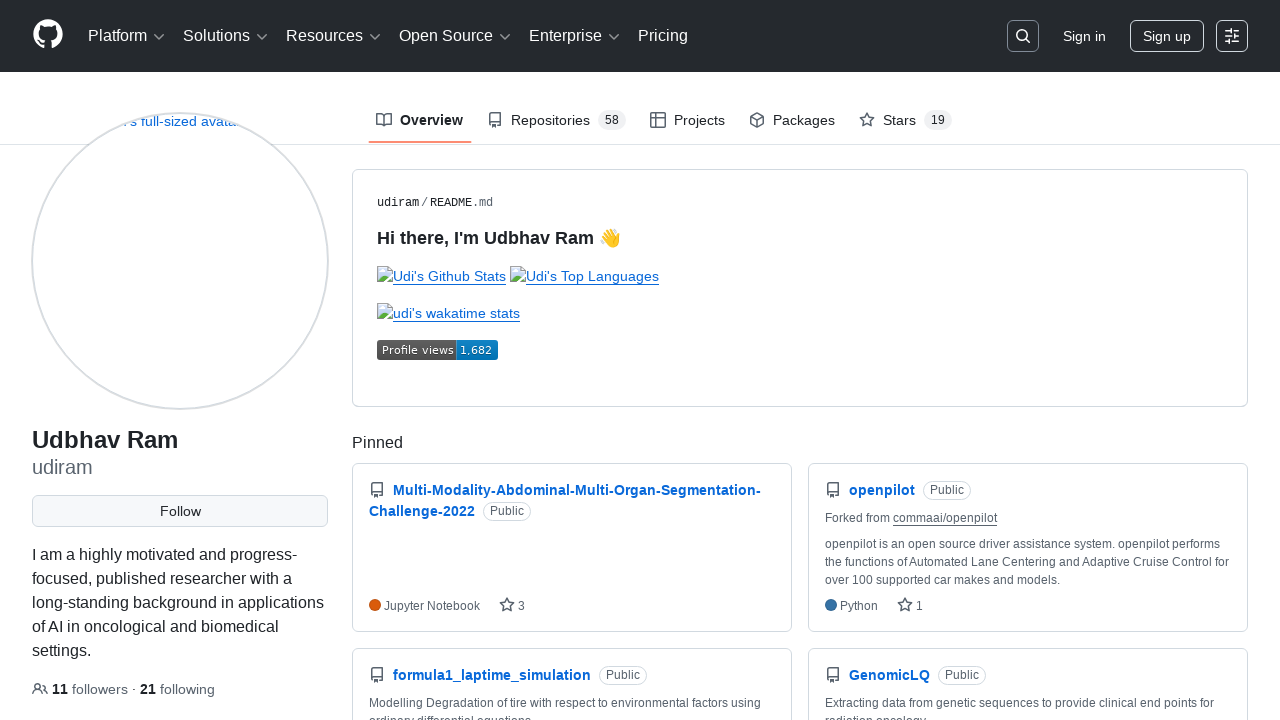

Refreshed GitHub profile page (iteration 100/100)
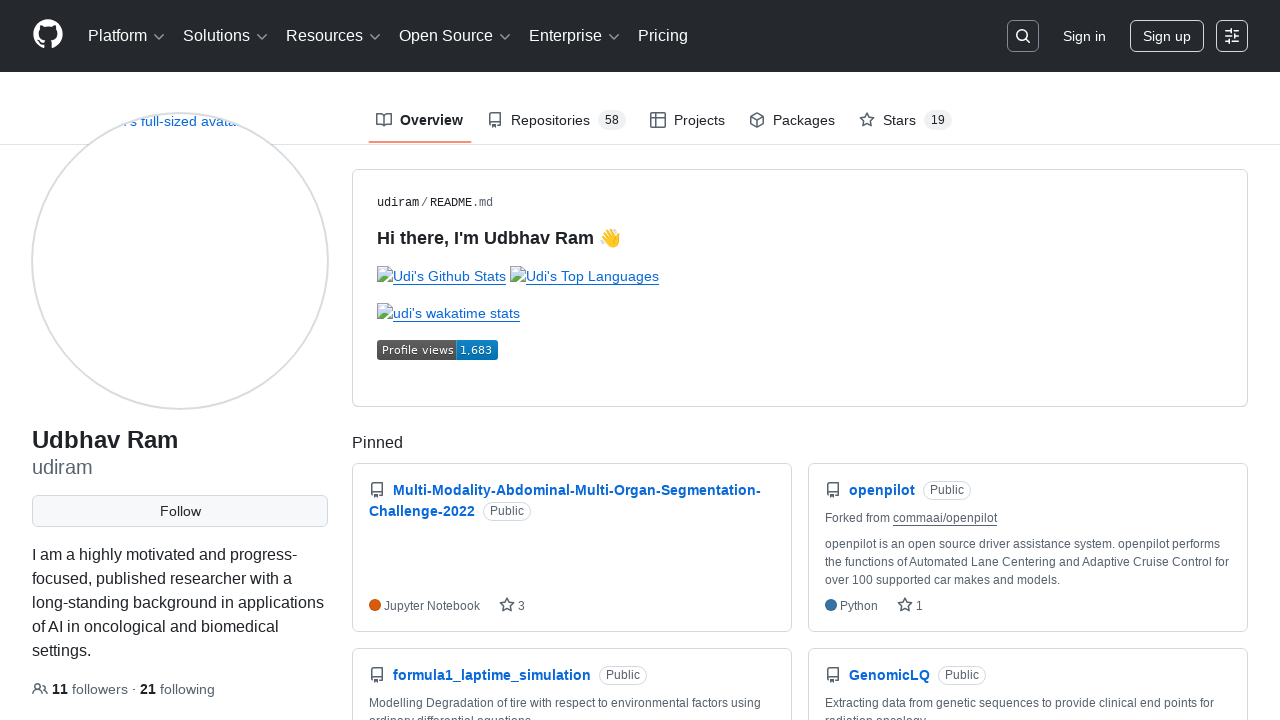

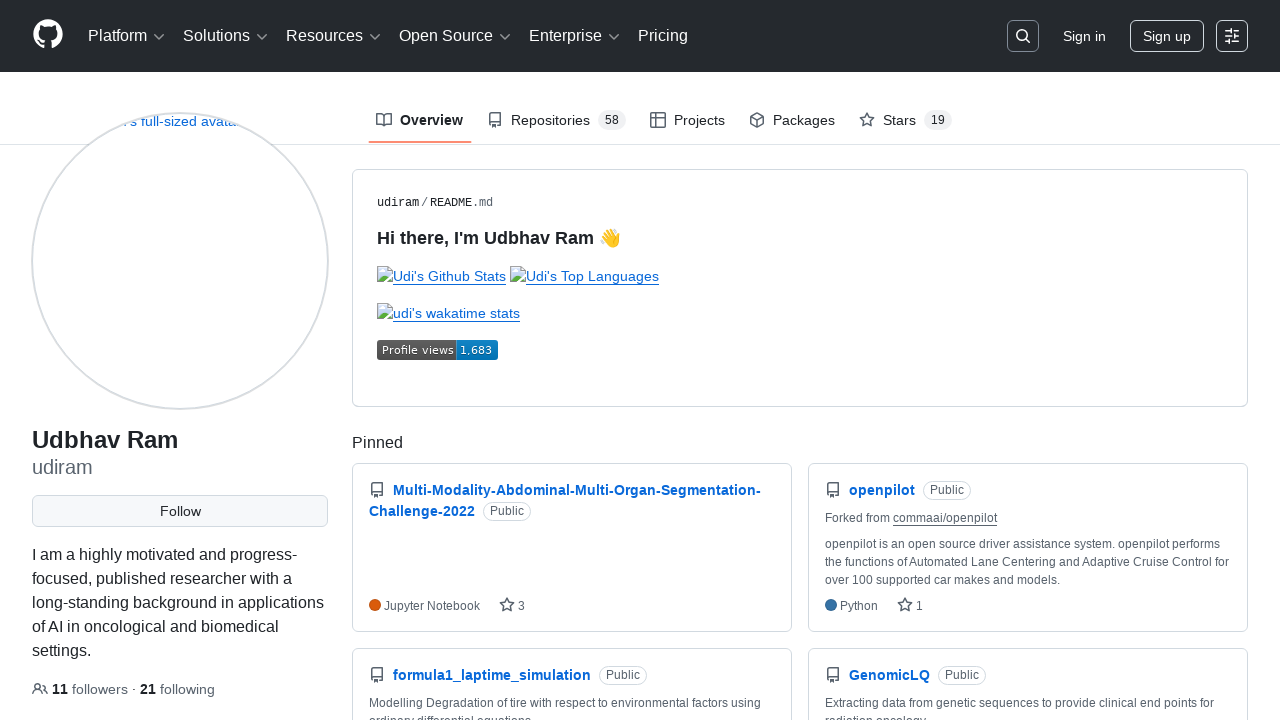